Tests filling out a large form by entering text into all input fields and clicking the submit button

Starting URL: http://suninjuly.github.io/huge_form.html

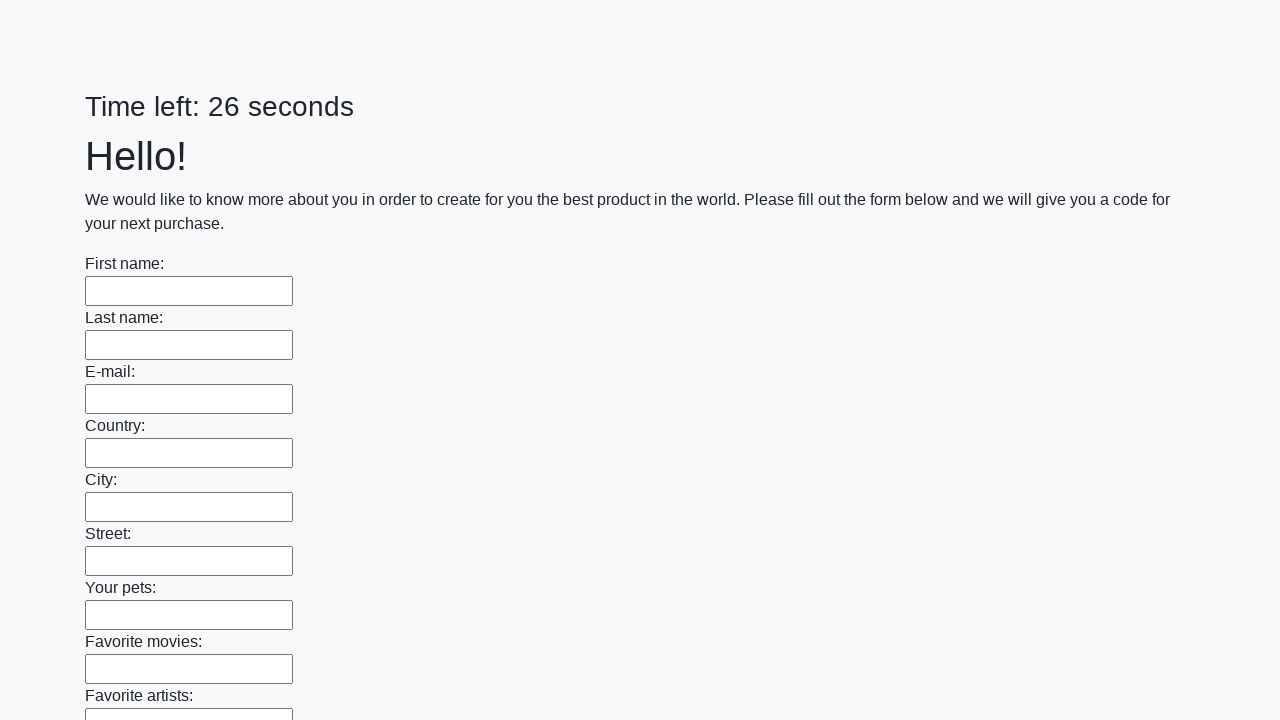

Located all input fields on the huge form
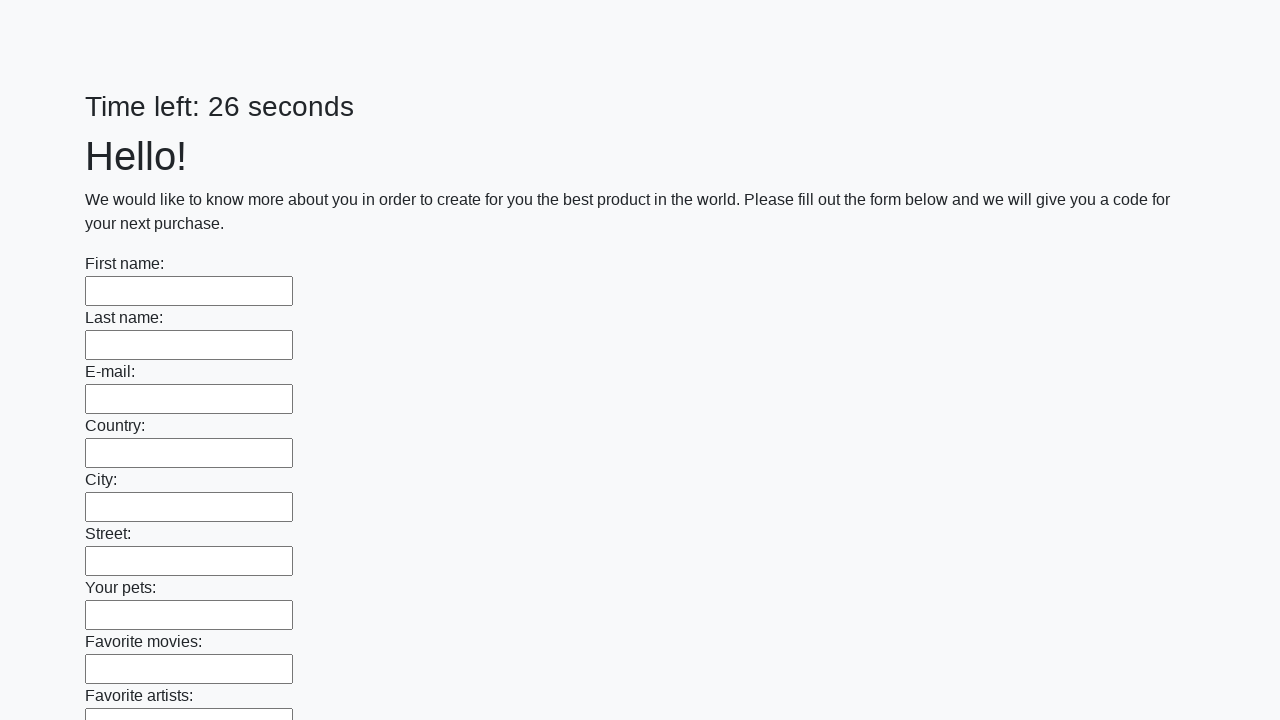

Filled an input field with 'a' on input >> nth=0
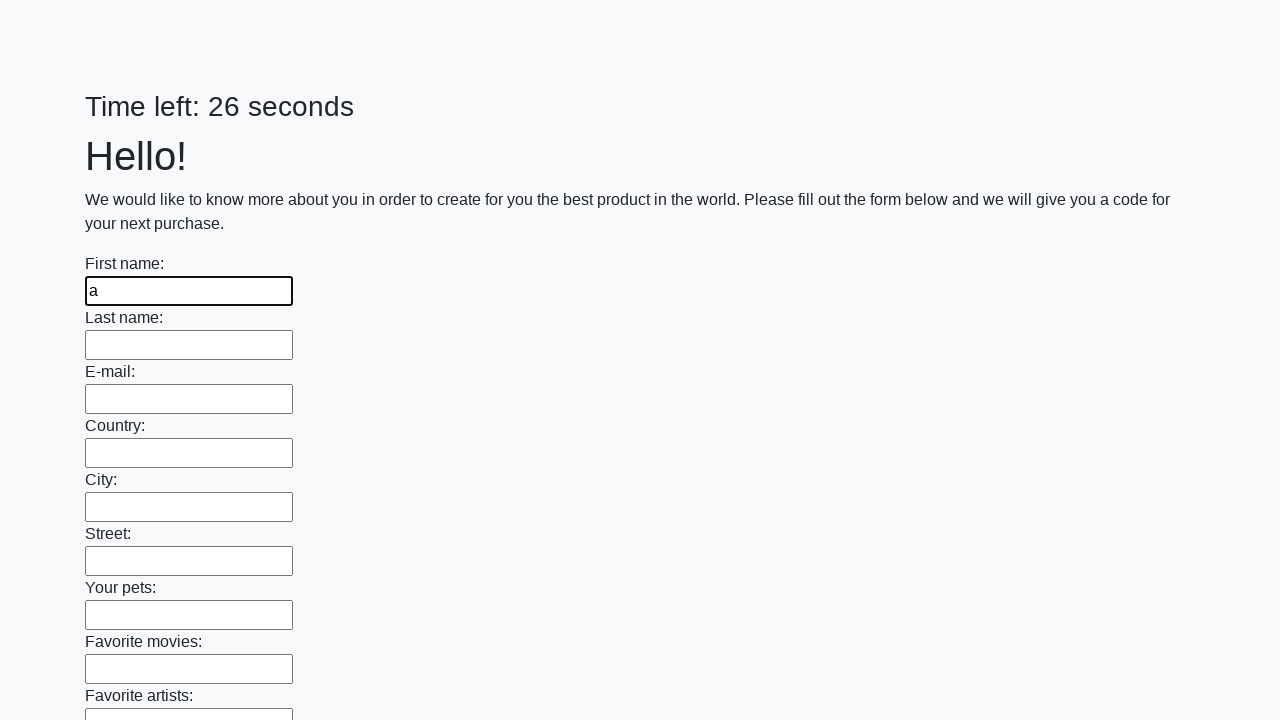

Filled an input field with 'a' on input >> nth=1
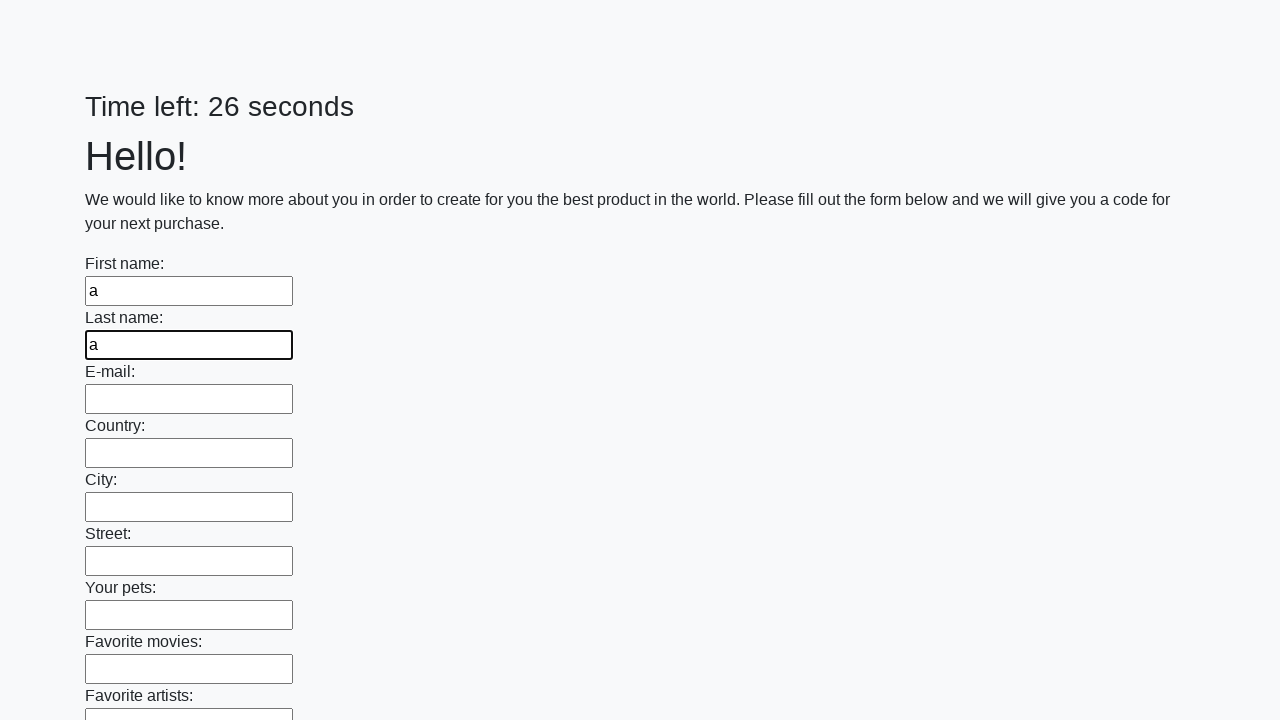

Filled an input field with 'a' on input >> nth=2
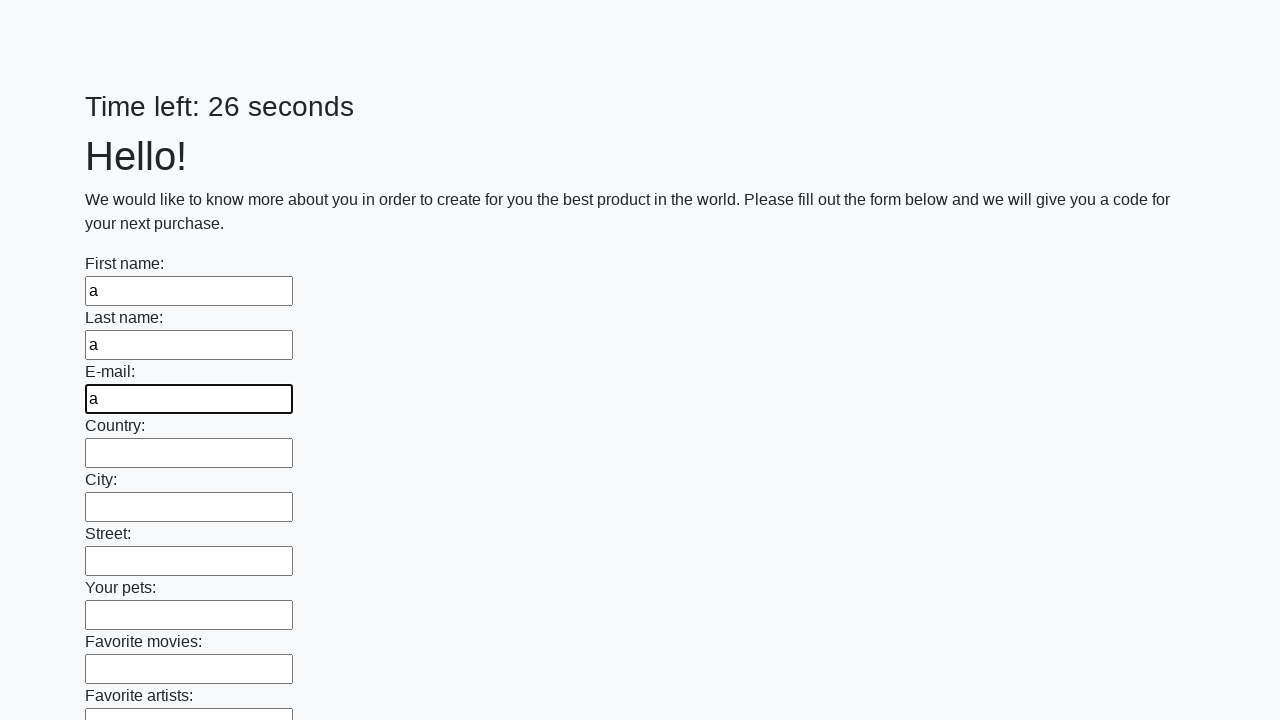

Filled an input field with 'a' on input >> nth=3
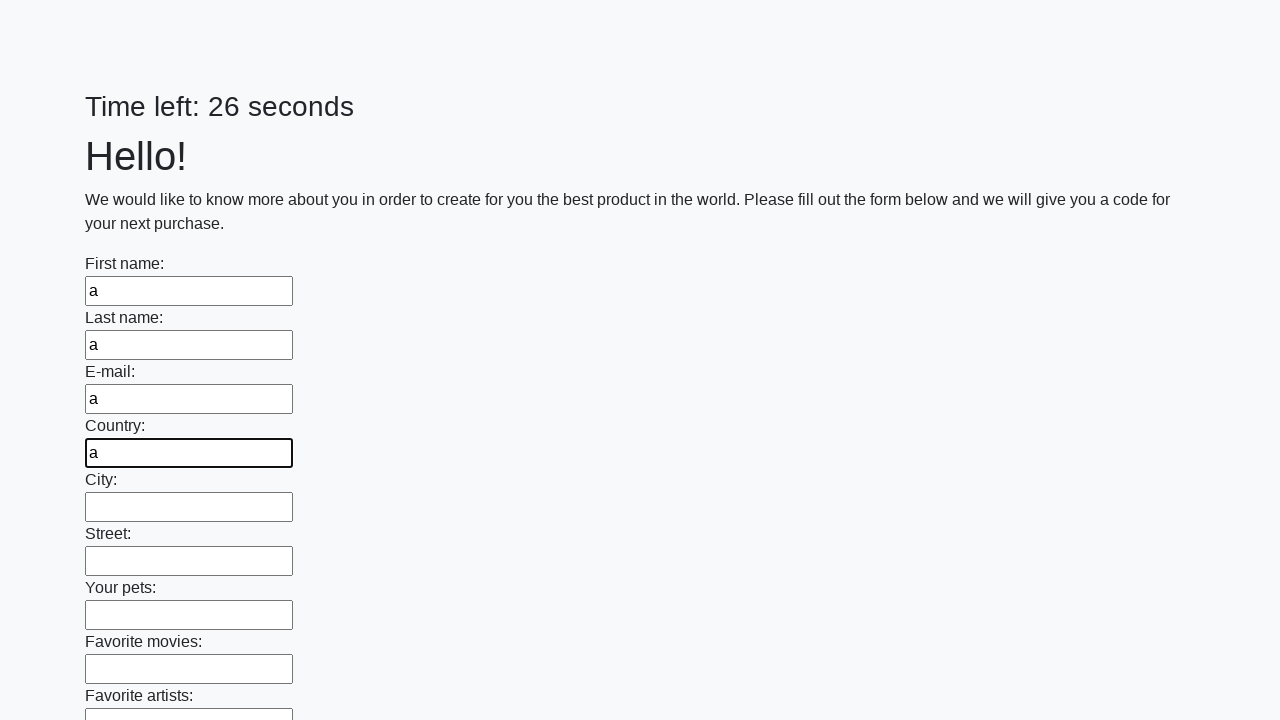

Filled an input field with 'a' on input >> nth=4
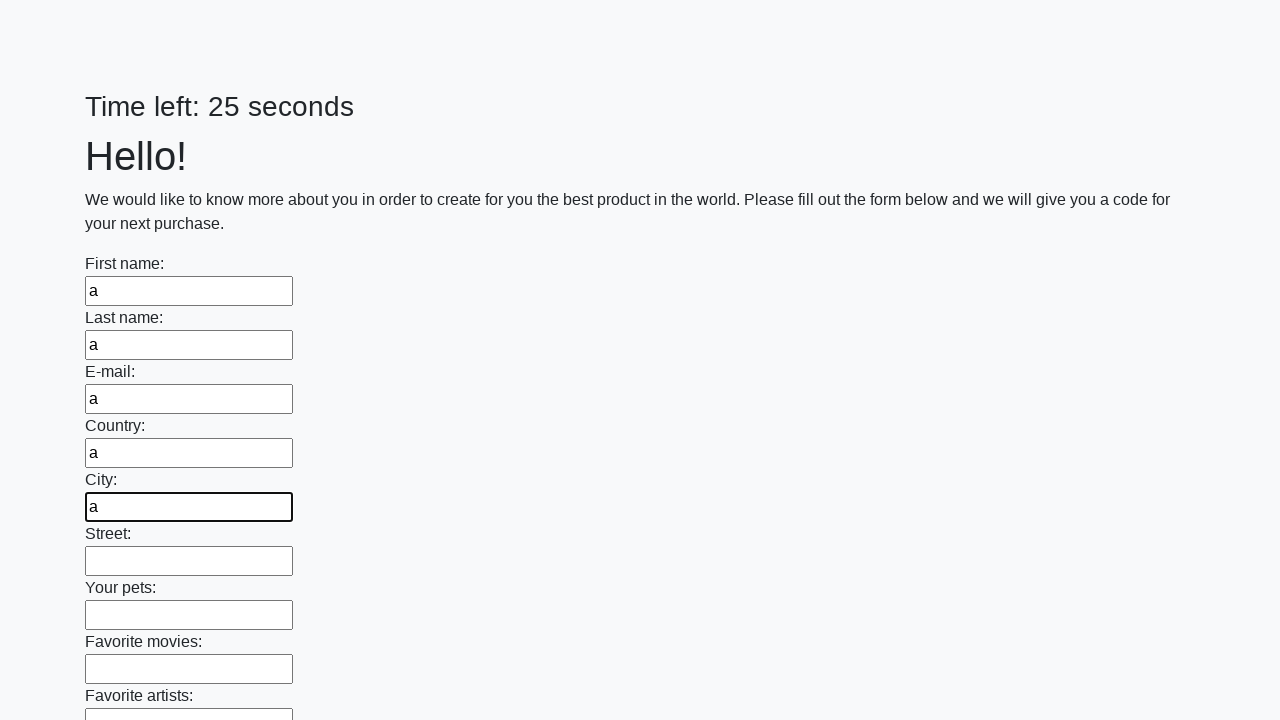

Filled an input field with 'a' on input >> nth=5
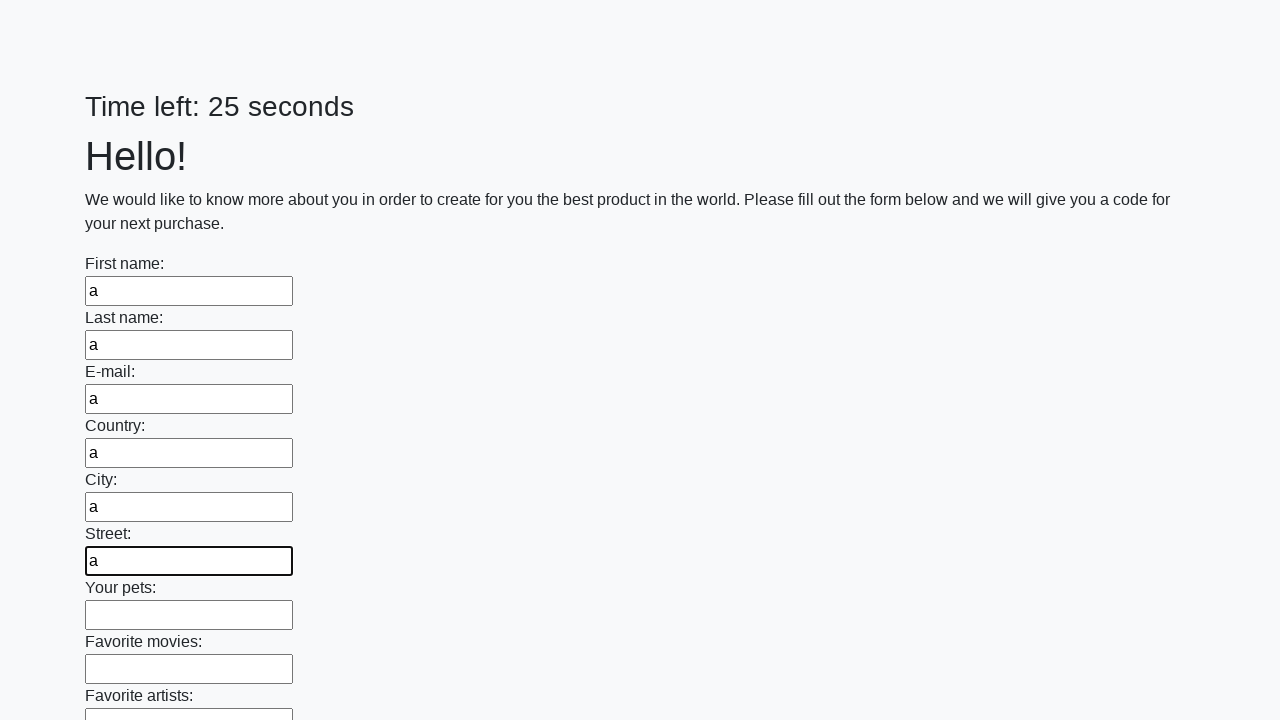

Filled an input field with 'a' on input >> nth=6
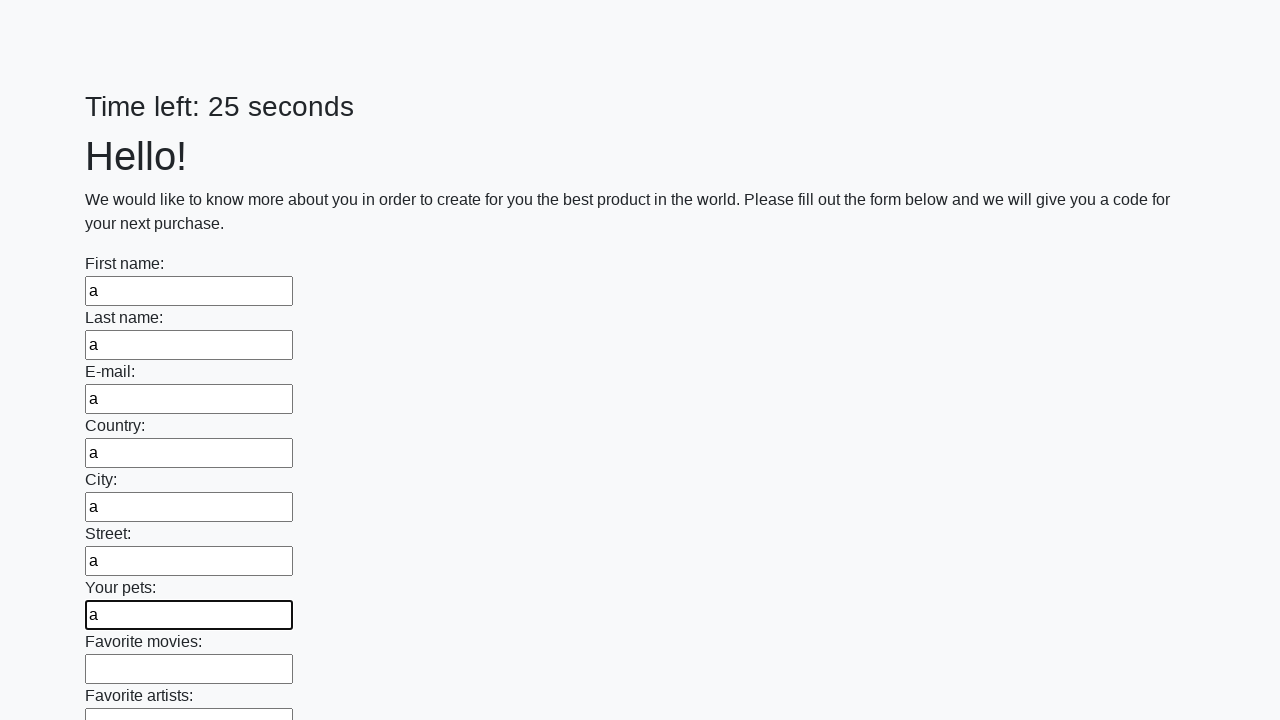

Filled an input field with 'a' on input >> nth=7
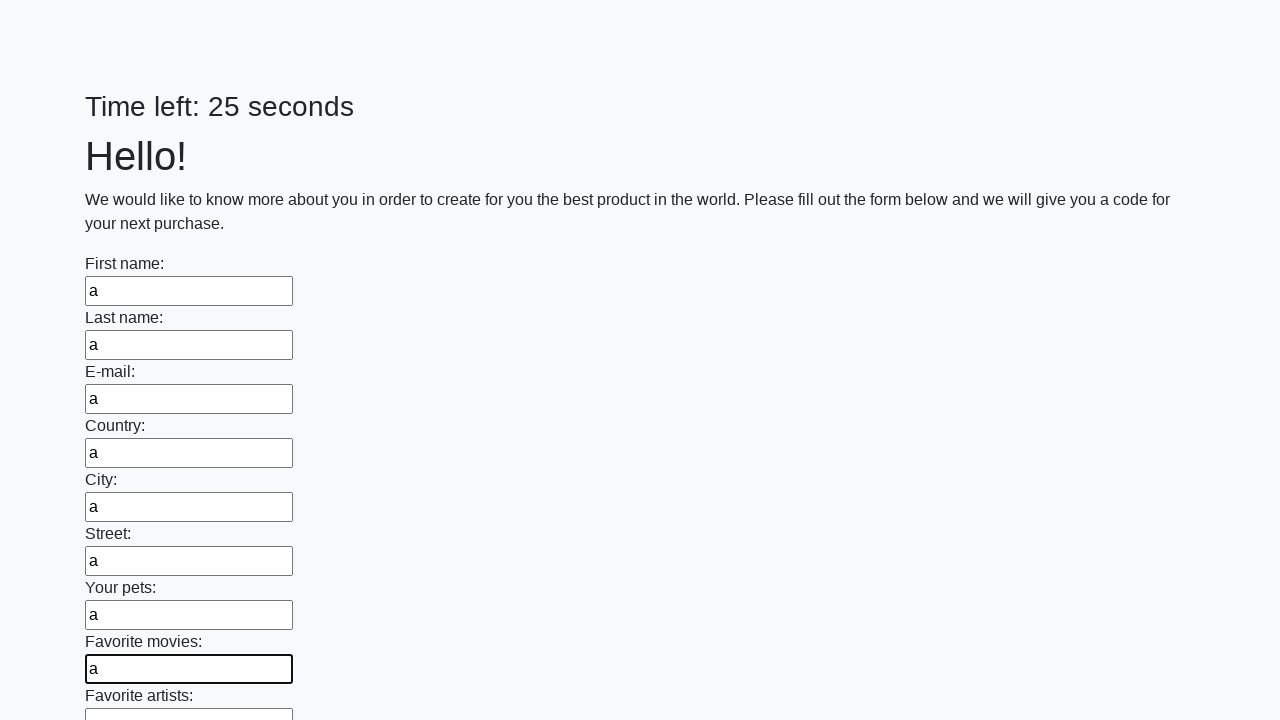

Filled an input field with 'a' on input >> nth=8
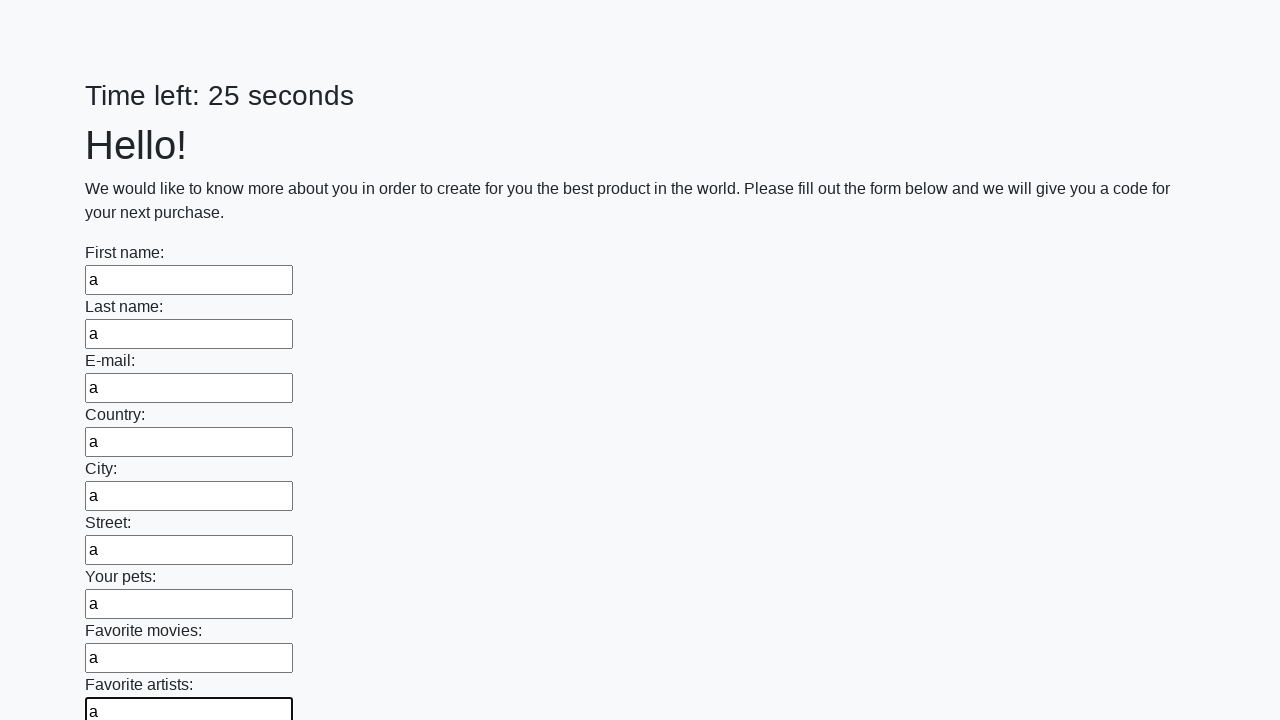

Filled an input field with 'a' on input >> nth=9
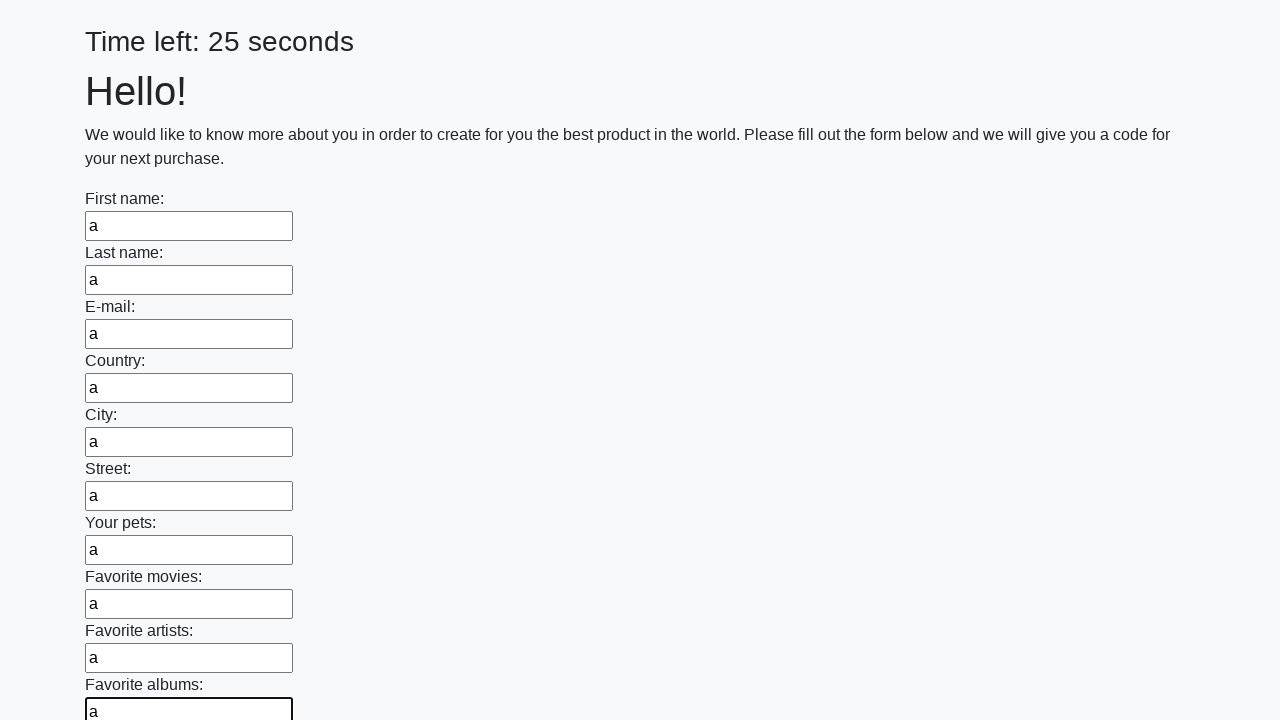

Filled an input field with 'a' on input >> nth=10
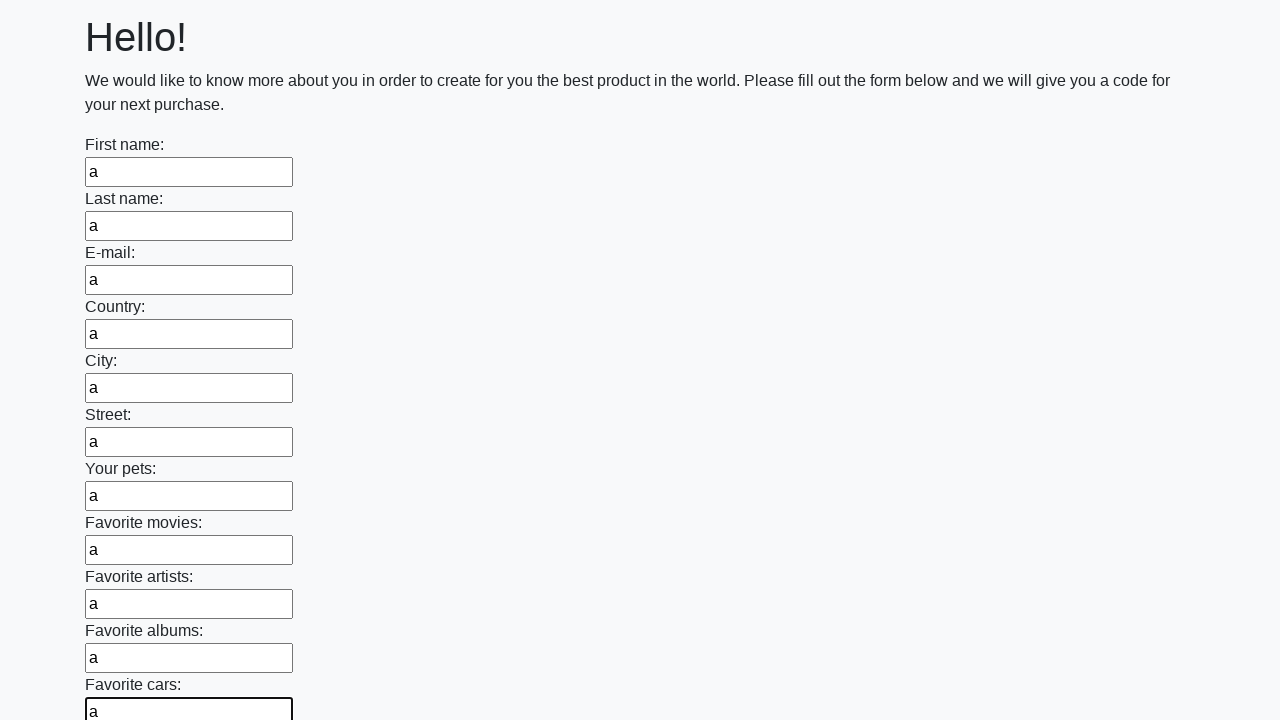

Filled an input field with 'a' on input >> nth=11
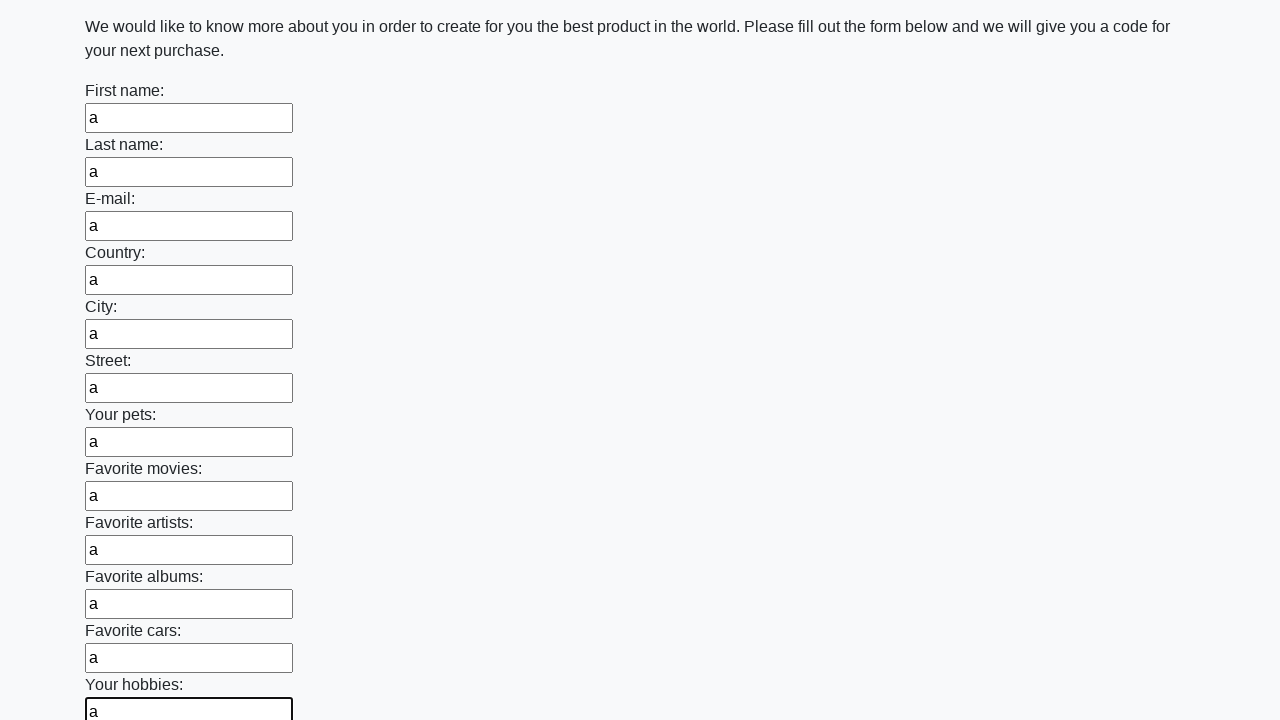

Filled an input field with 'a' on input >> nth=12
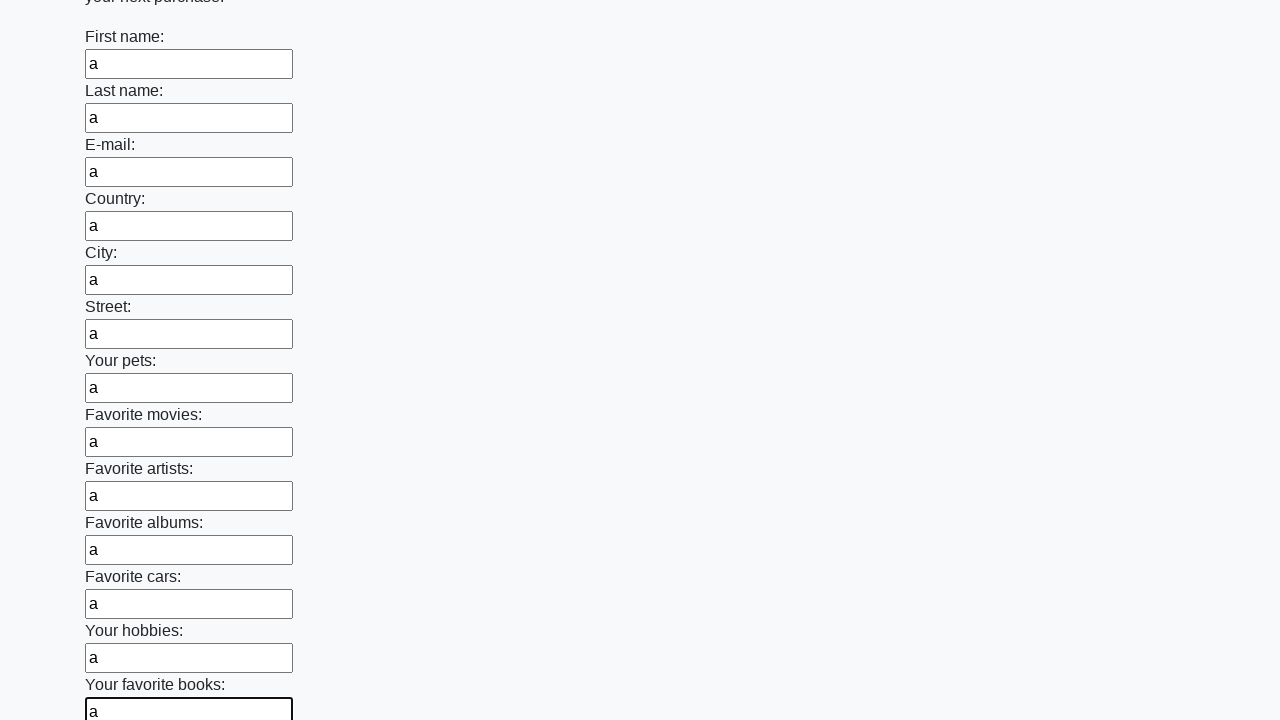

Filled an input field with 'a' on input >> nth=13
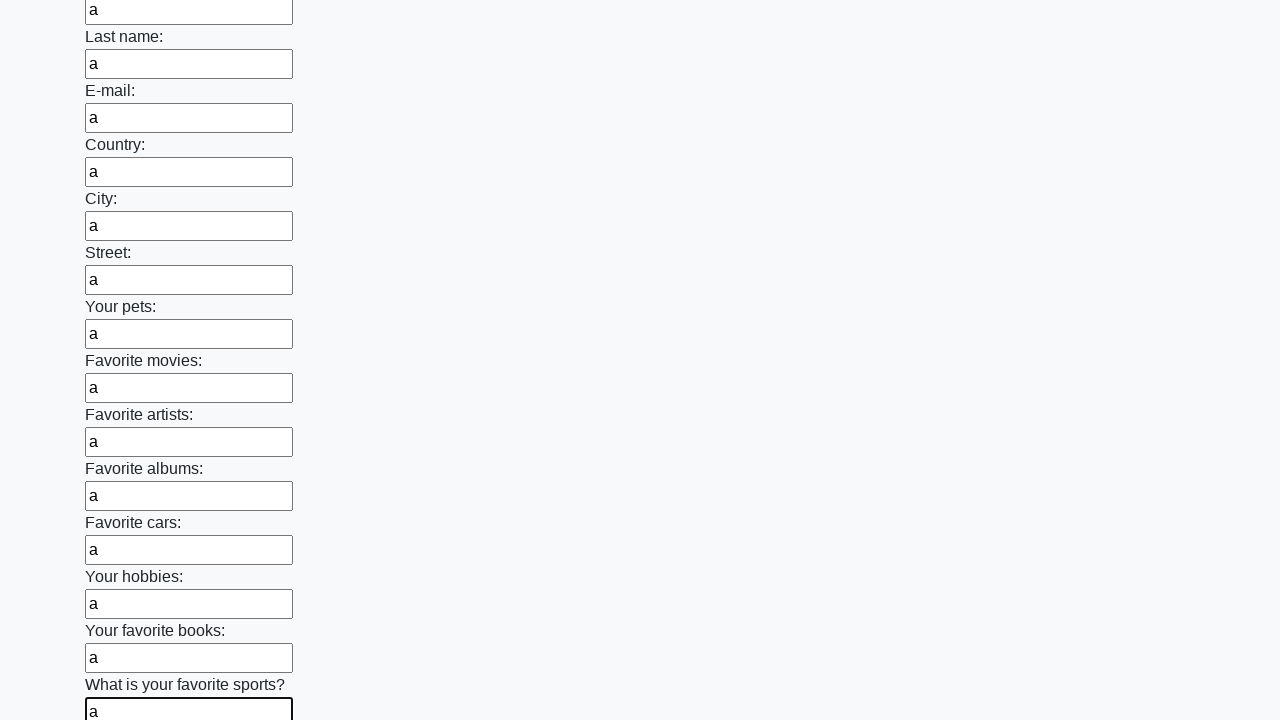

Filled an input field with 'a' on input >> nth=14
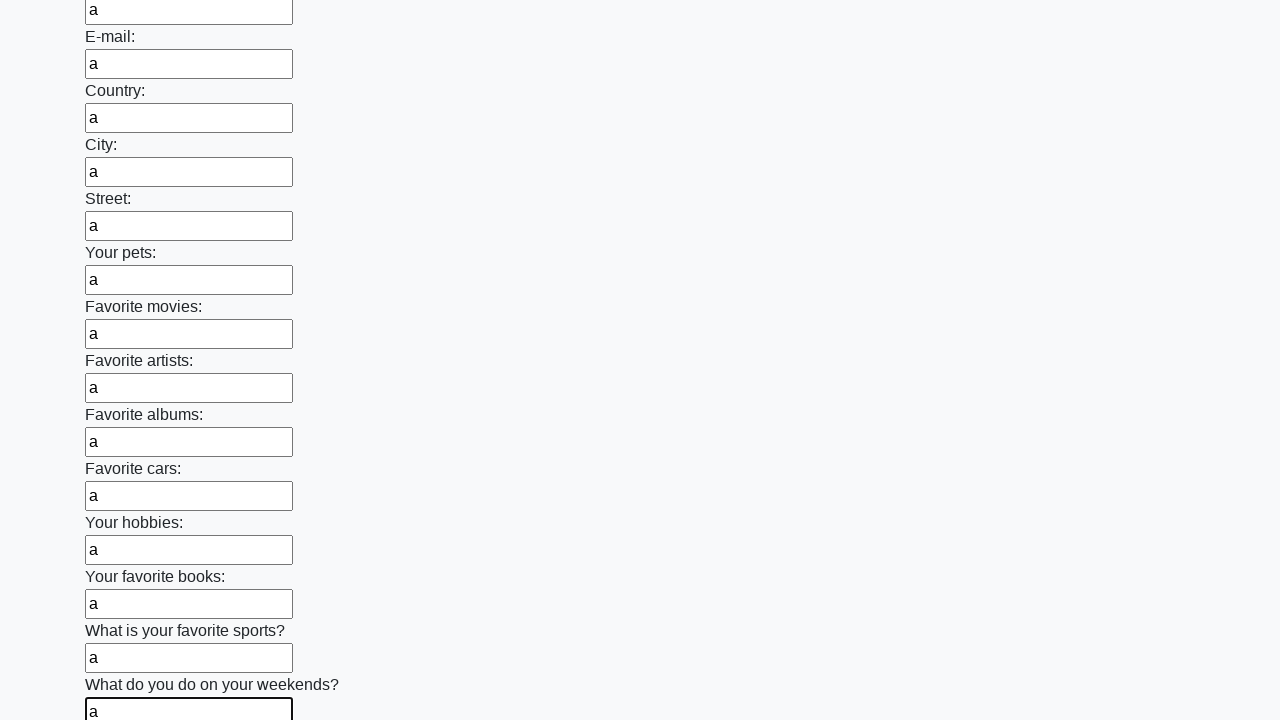

Filled an input field with 'a' on input >> nth=15
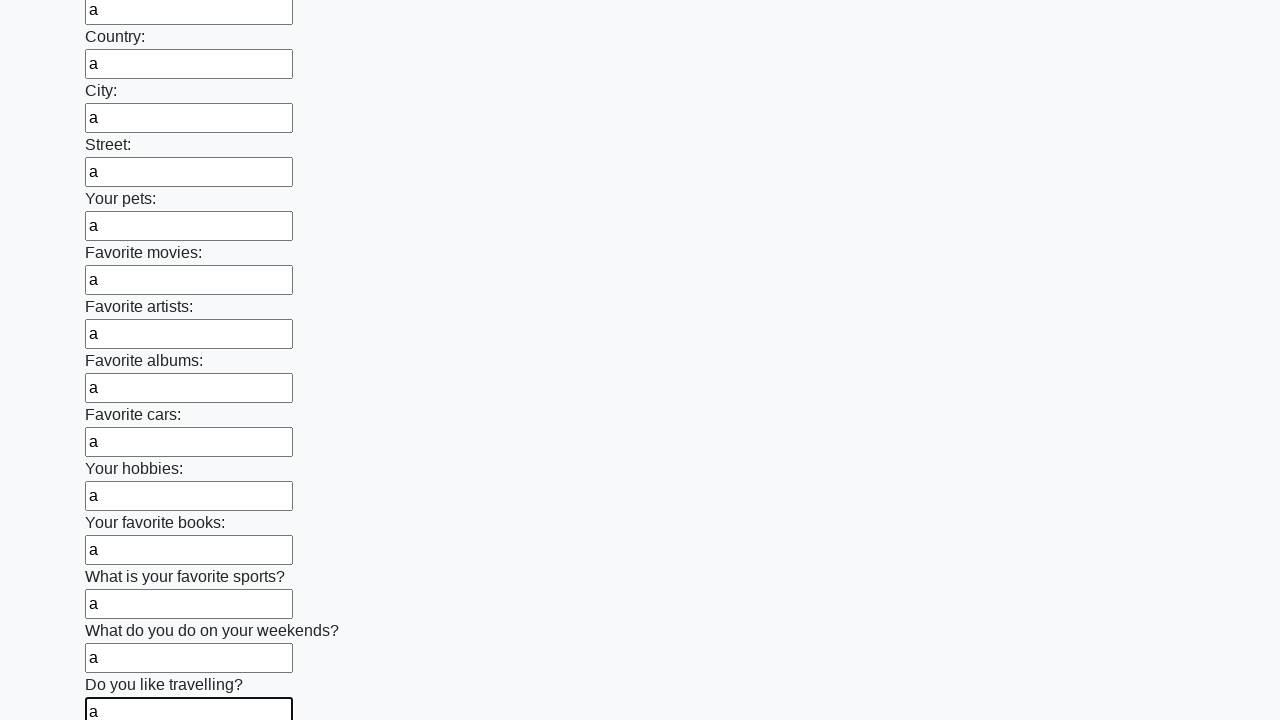

Filled an input field with 'a' on input >> nth=16
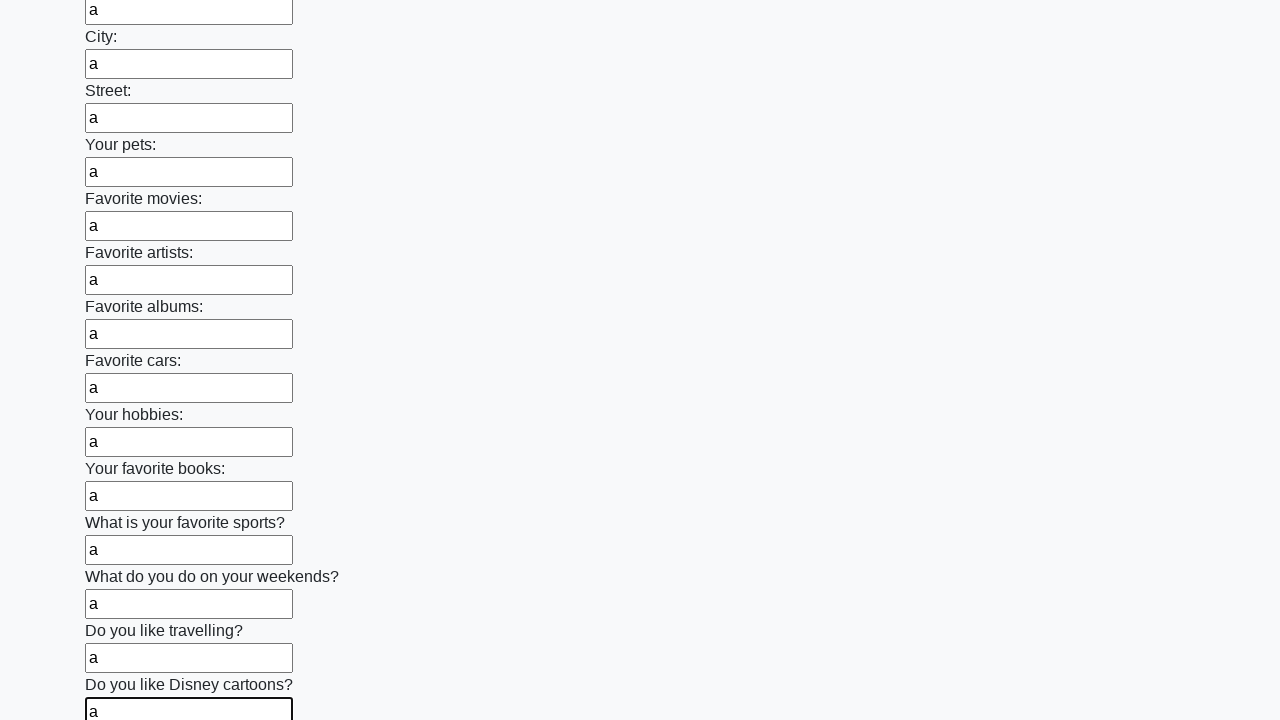

Filled an input field with 'a' on input >> nth=17
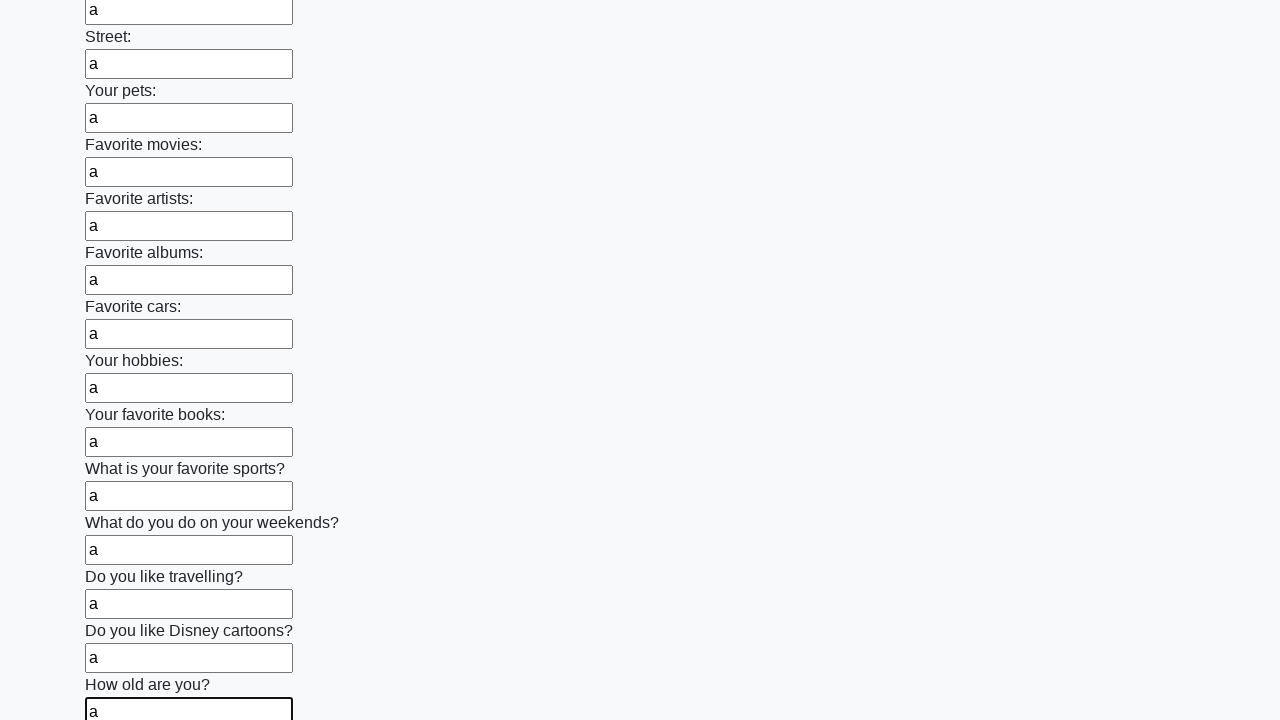

Filled an input field with 'a' on input >> nth=18
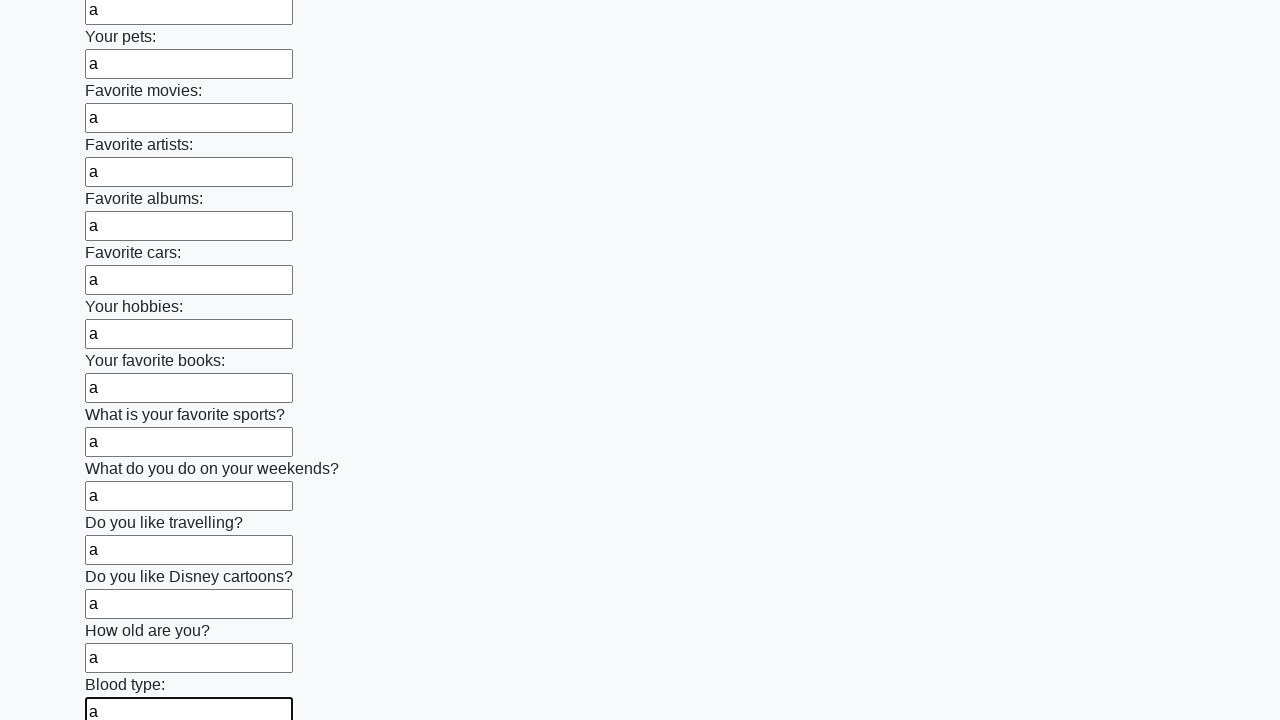

Filled an input field with 'a' on input >> nth=19
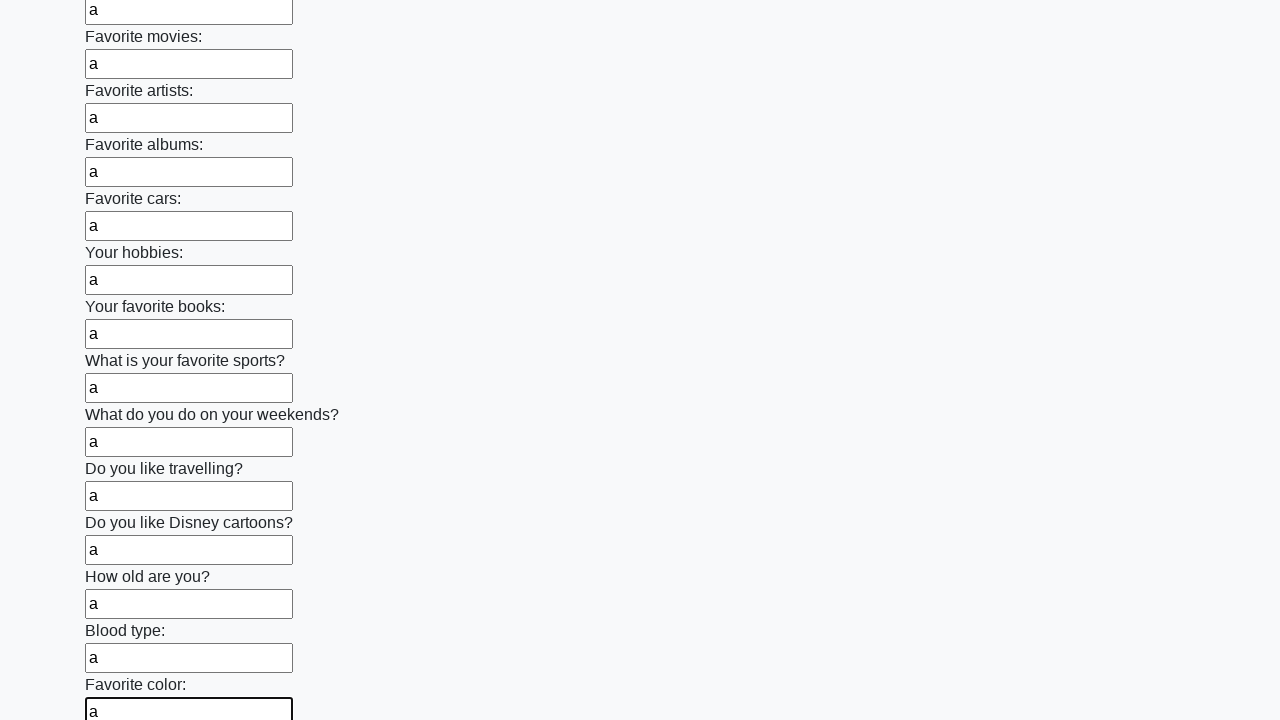

Filled an input field with 'a' on input >> nth=20
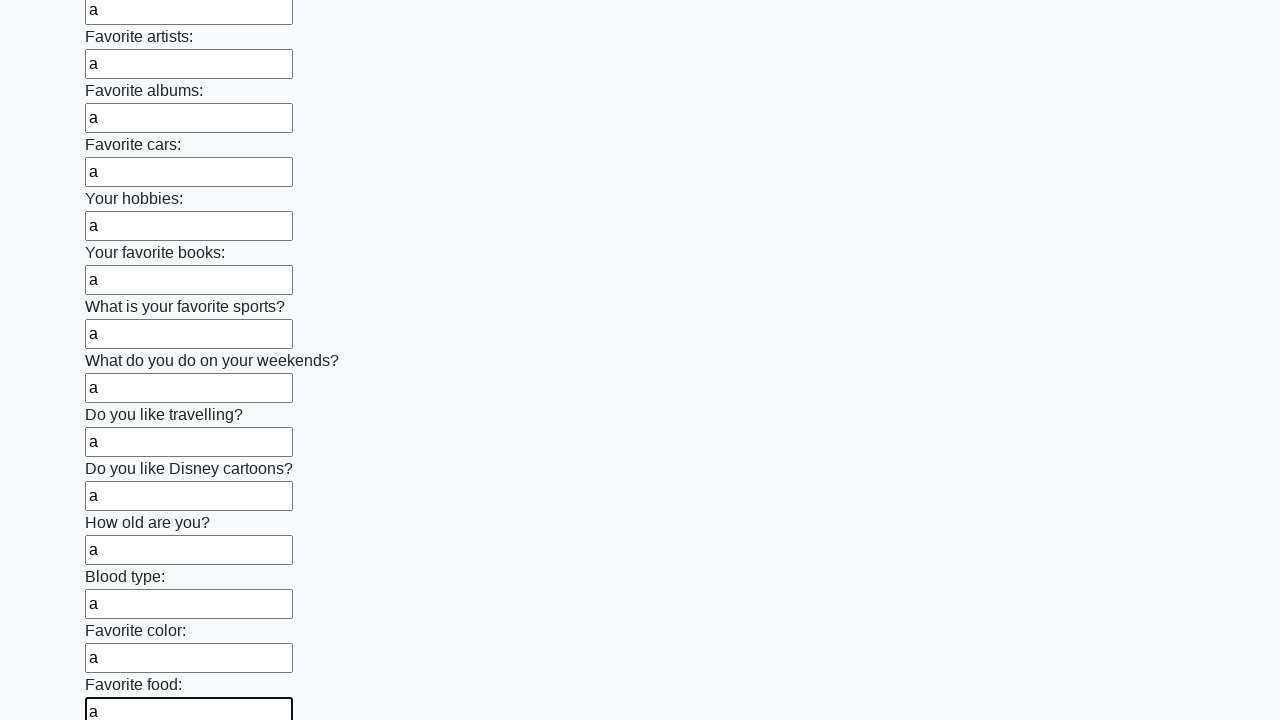

Filled an input field with 'a' on input >> nth=21
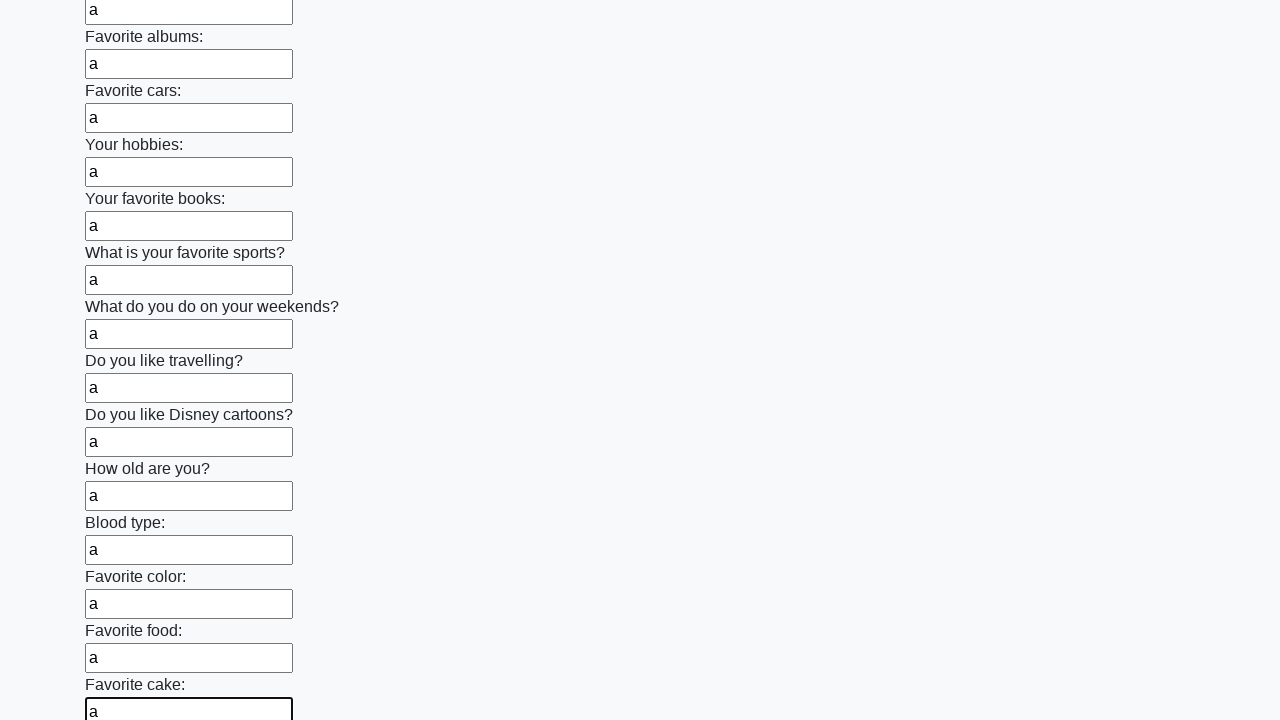

Filled an input field with 'a' on input >> nth=22
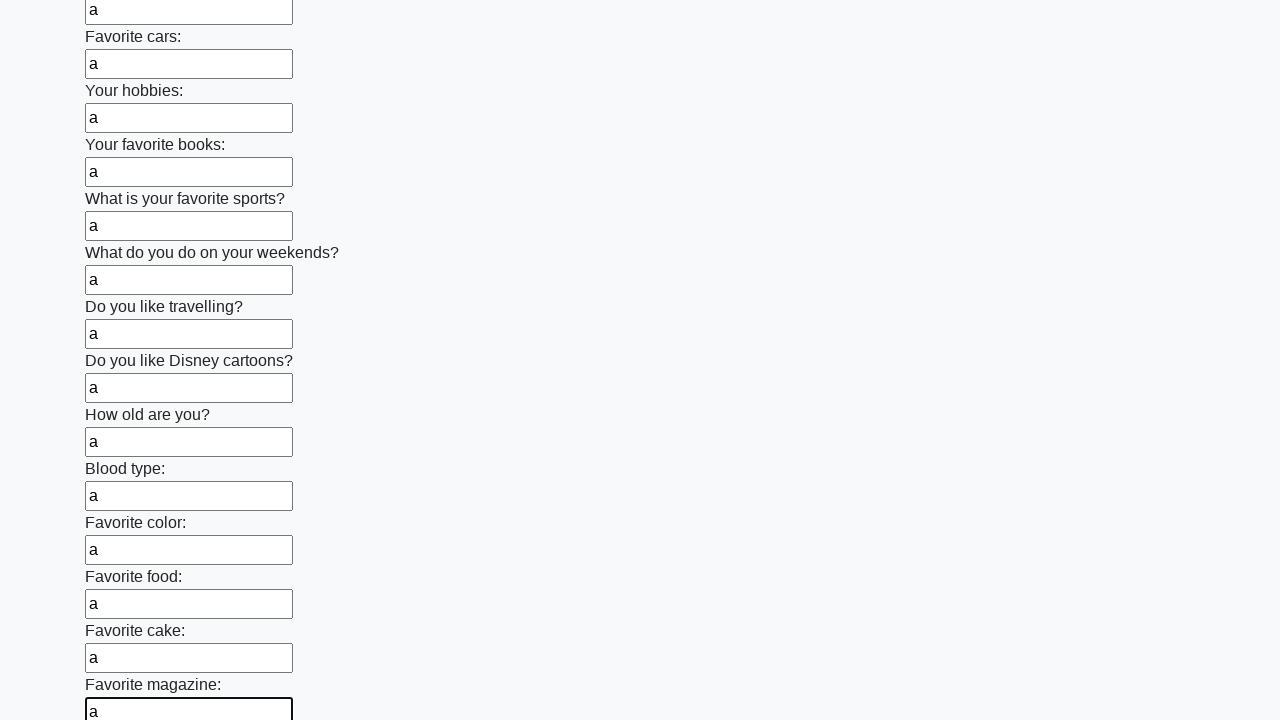

Filled an input field with 'a' on input >> nth=23
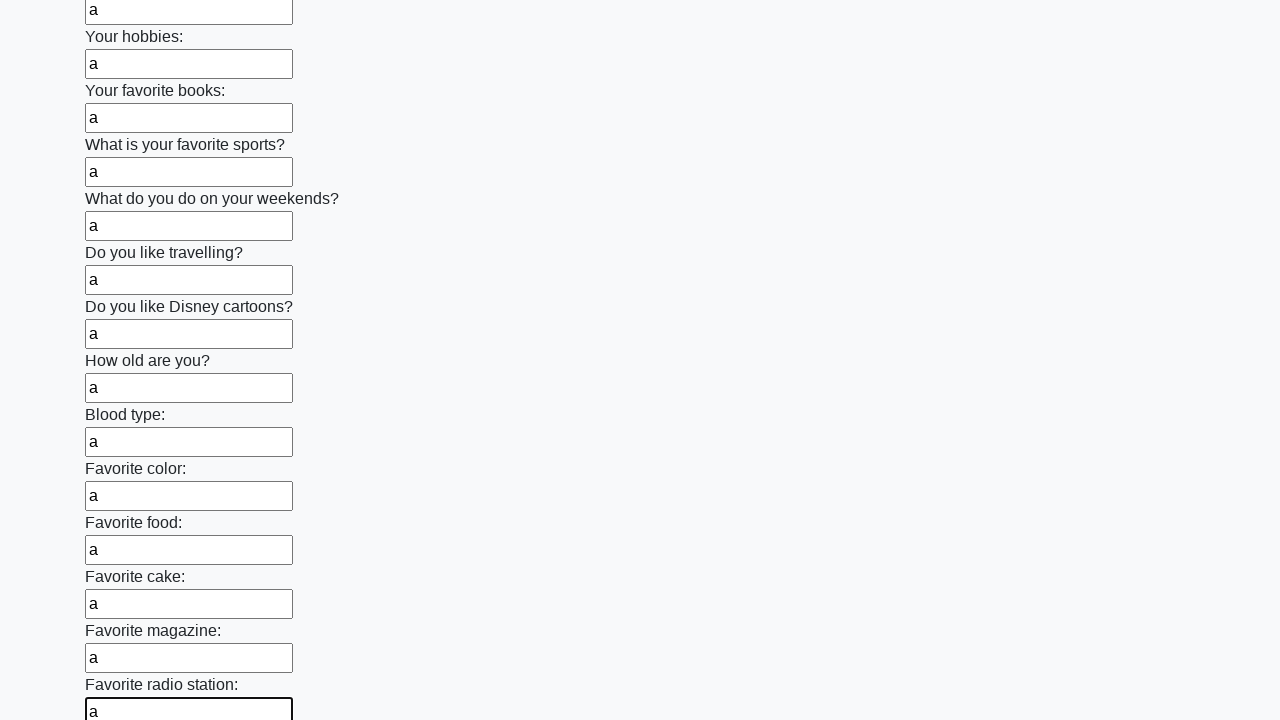

Filled an input field with 'a' on input >> nth=24
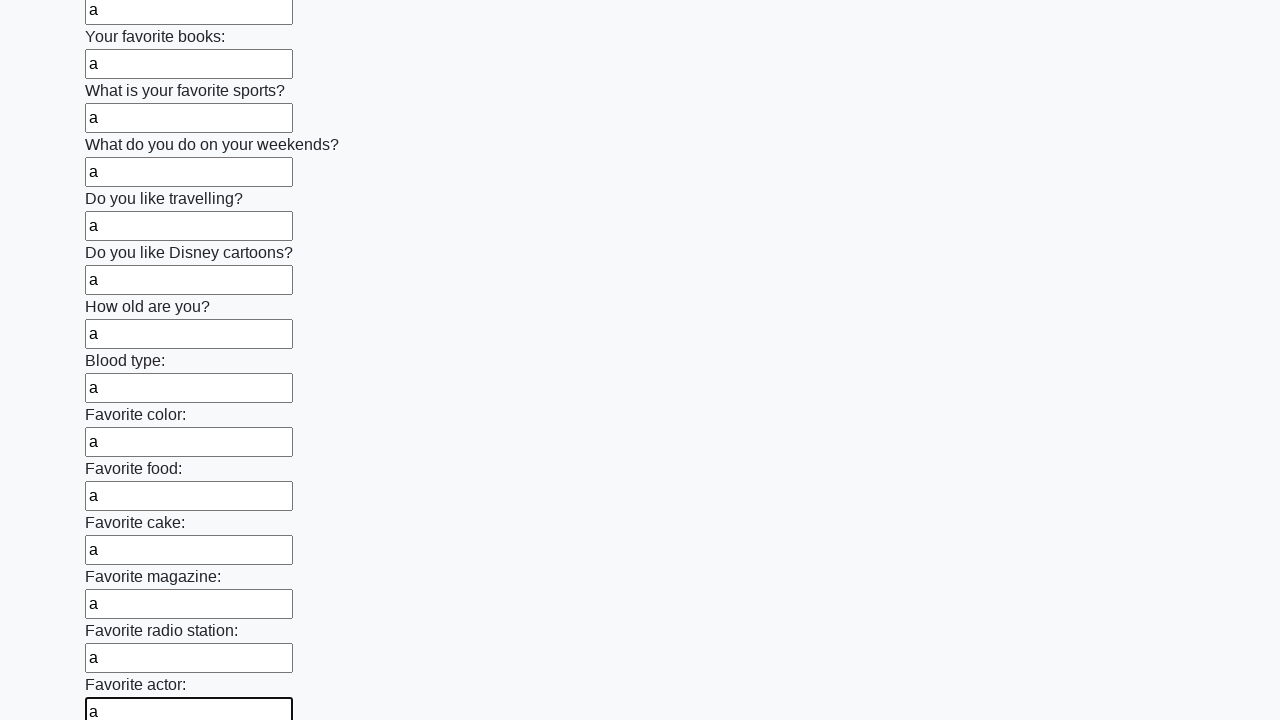

Filled an input field with 'a' on input >> nth=25
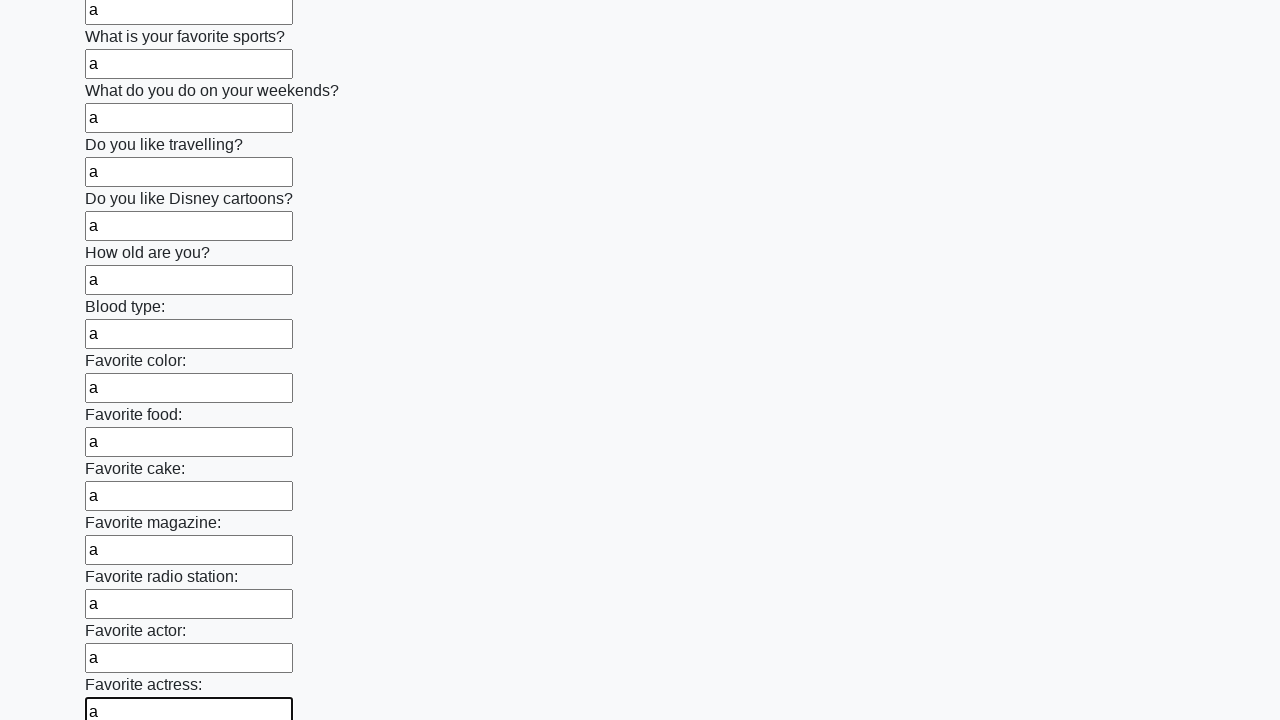

Filled an input field with 'a' on input >> nth=26
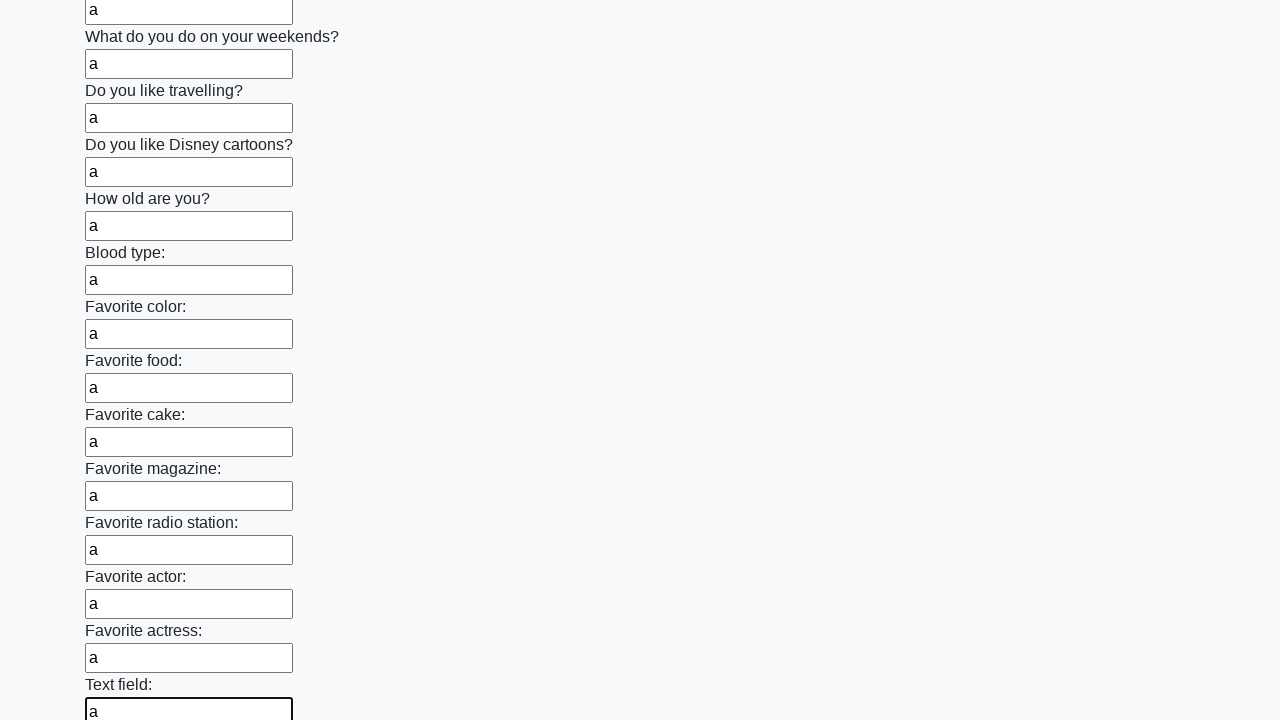

Filled an input field with 'a' on input >> nth=27
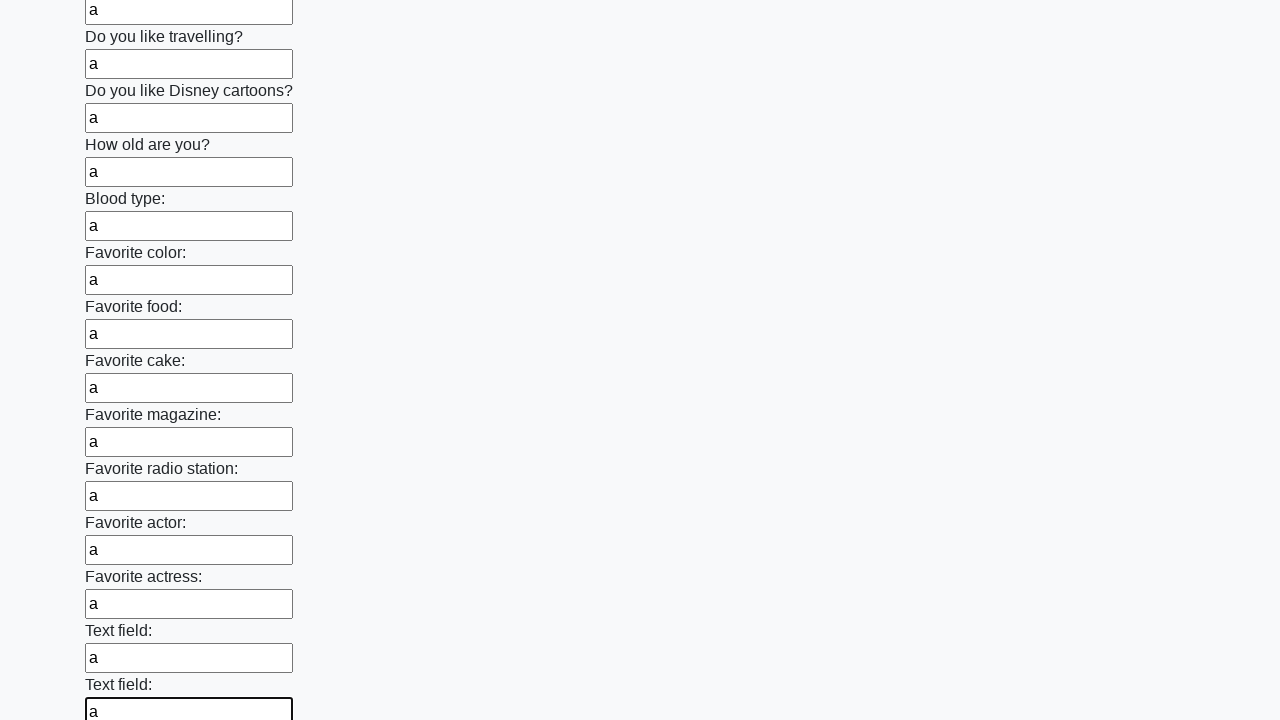

Filled an input field with 'a' on input >> nth=28
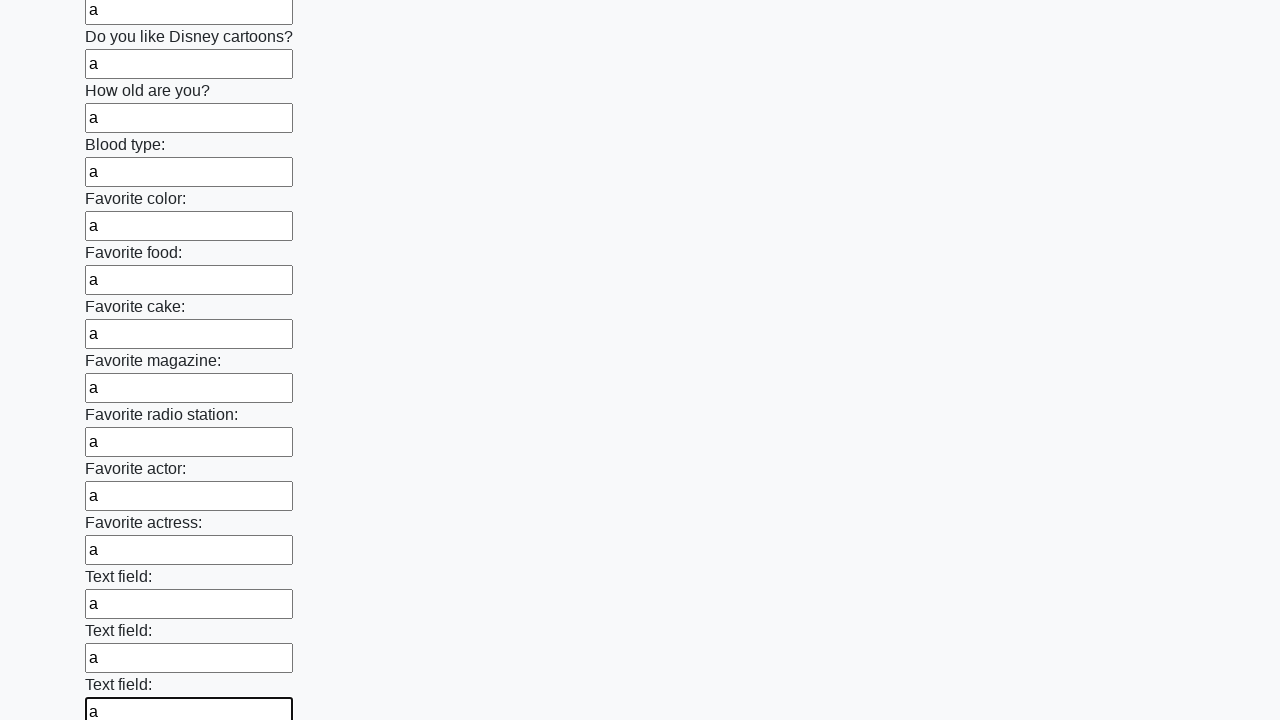

Filled an input field with 'a' on input >> nth=29
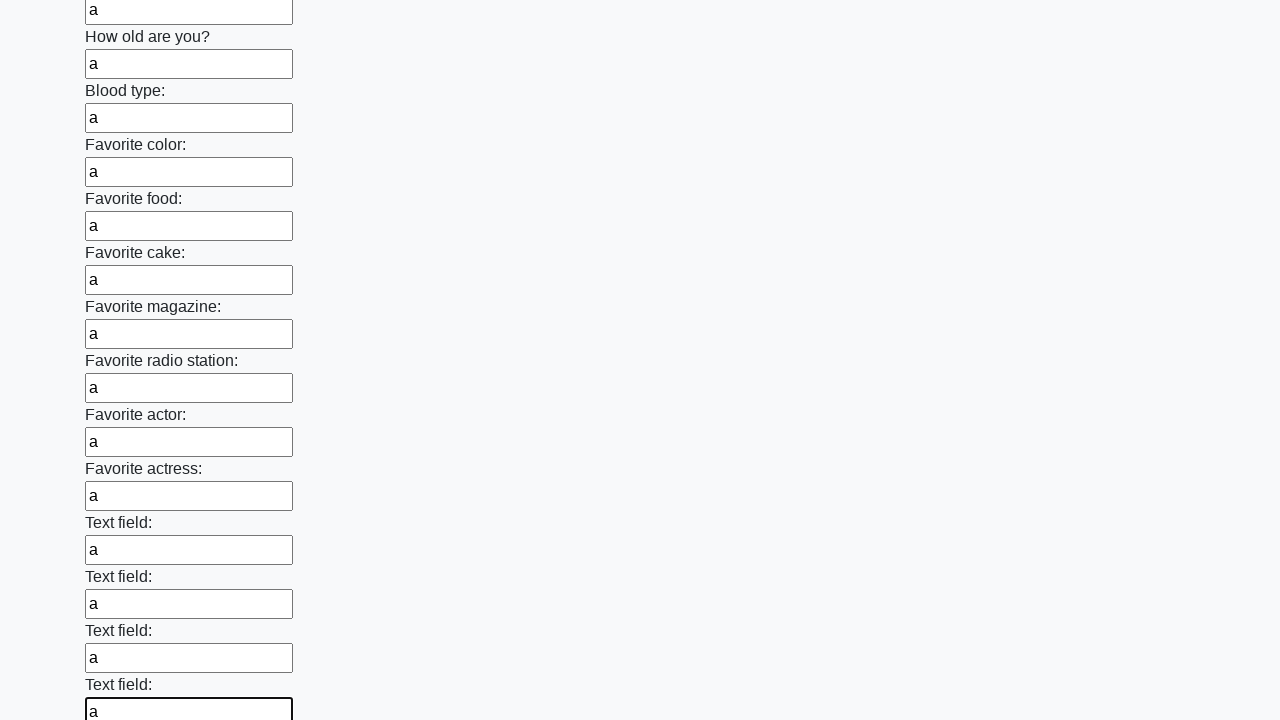

Filled an input field with 'a' on input >> nth=30
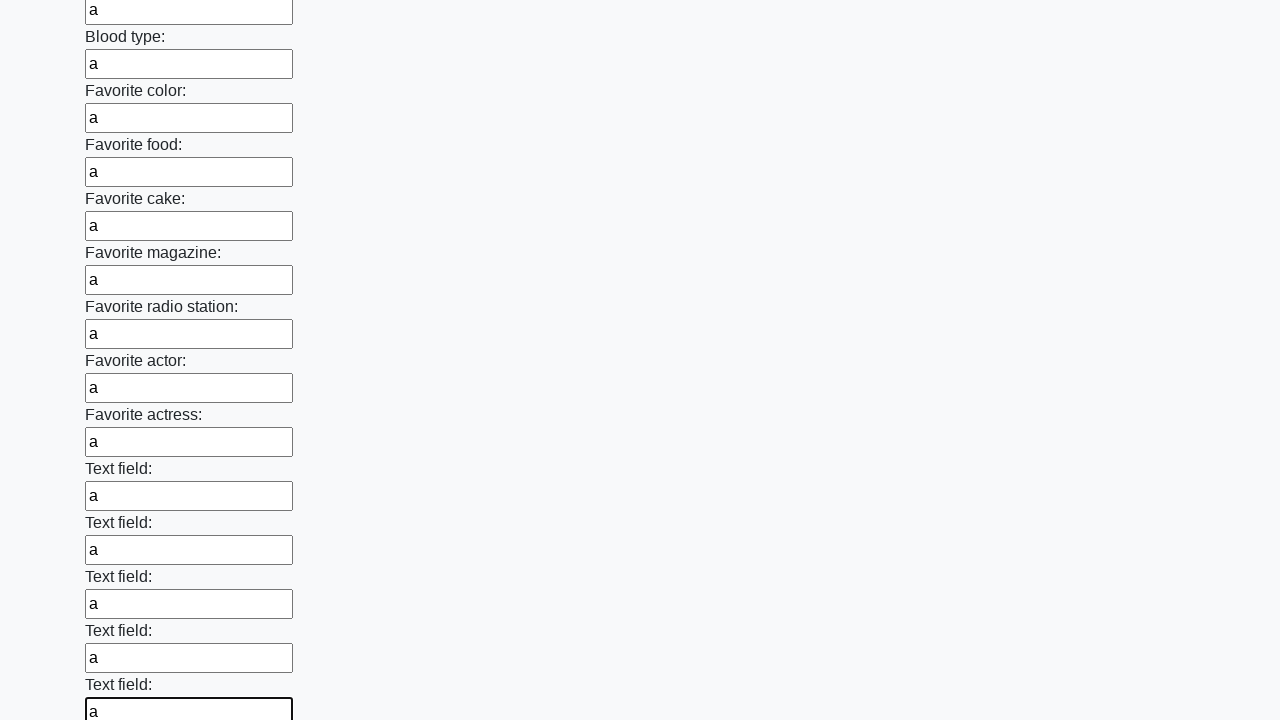

Filled an input field with 'a' on input >> nth=31
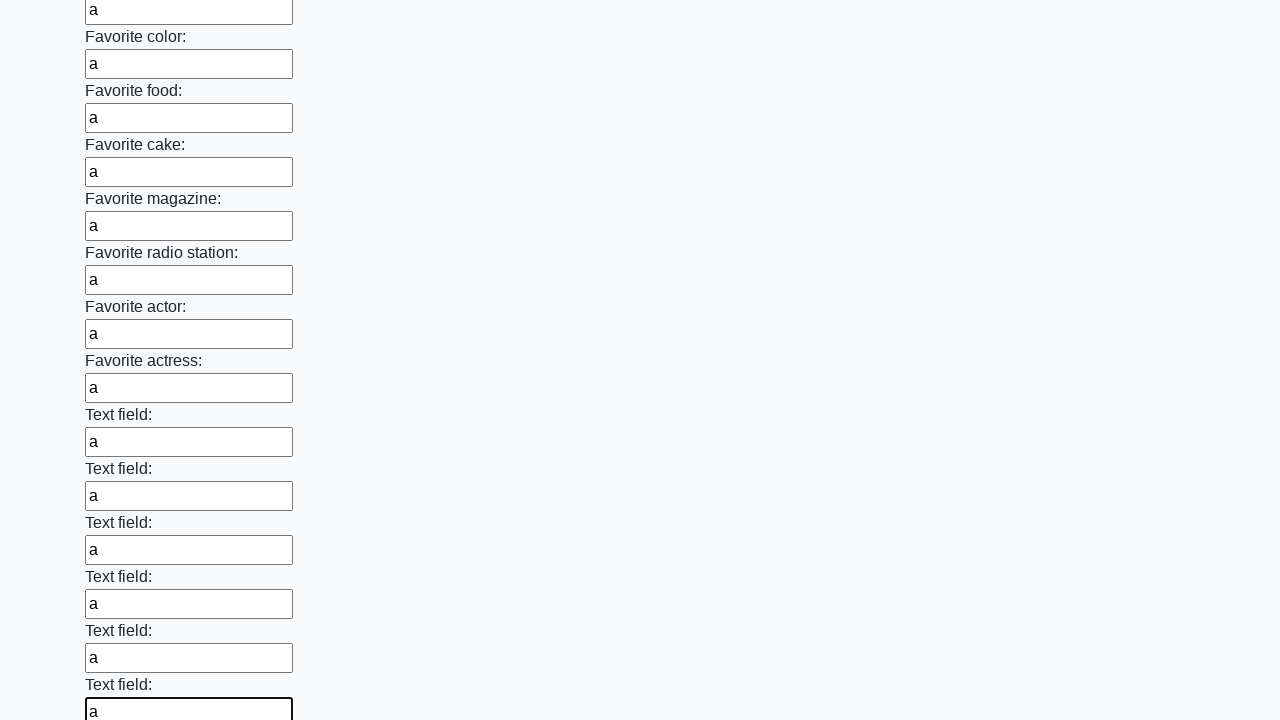

Filled an input field with 'a' on input >> nth=32
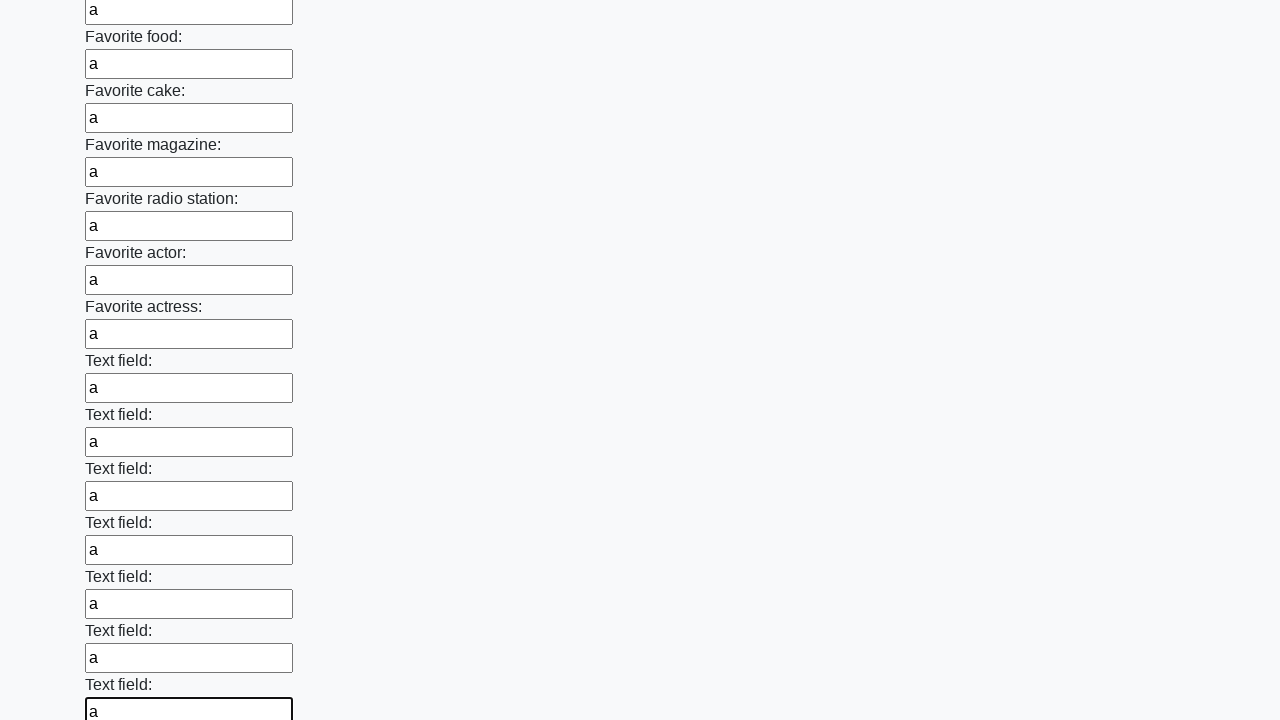

Filled an input field with 'a' on input >> nth=33
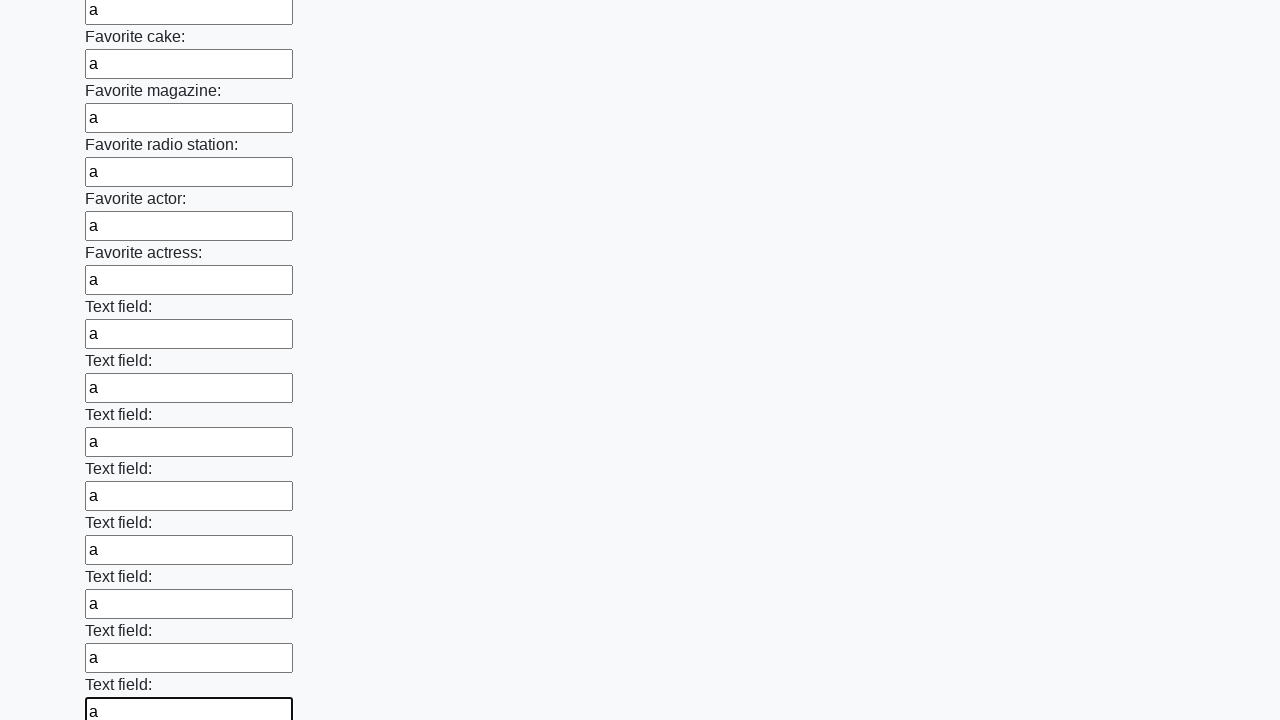

Filled an input field with 'a' on input >> nth=34
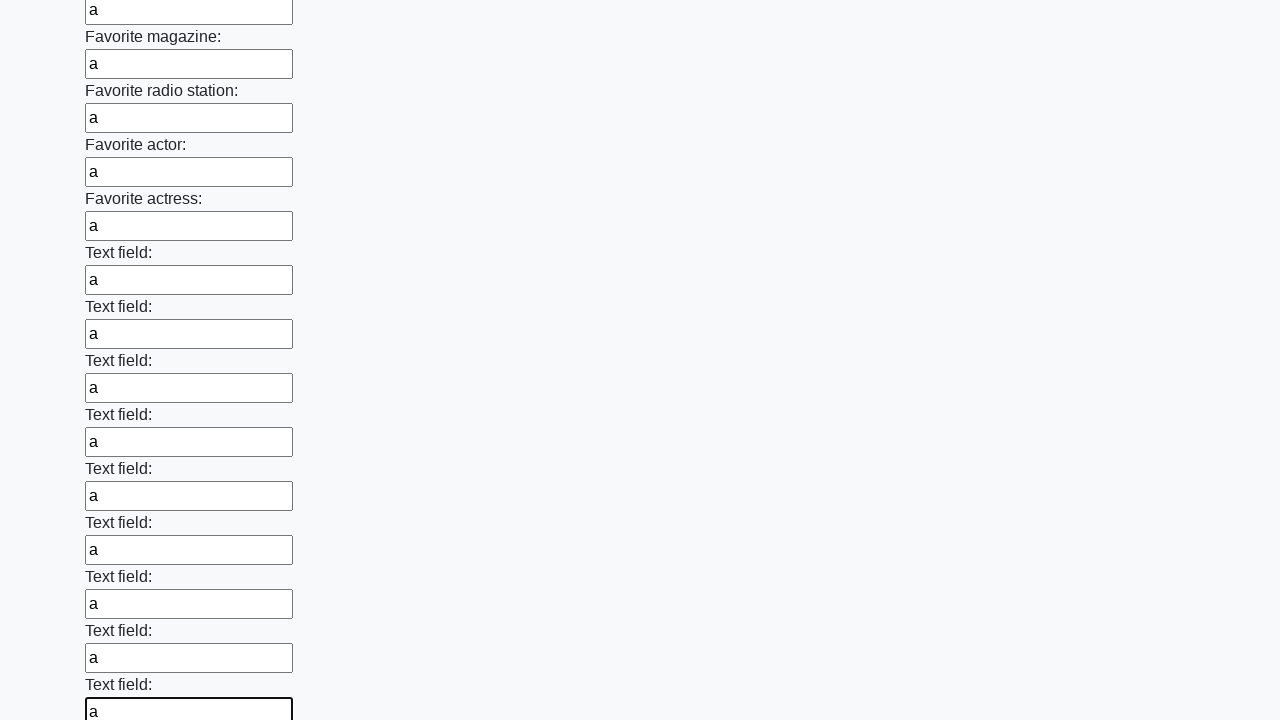

Filled an input field with 'a' on input >> nth=35
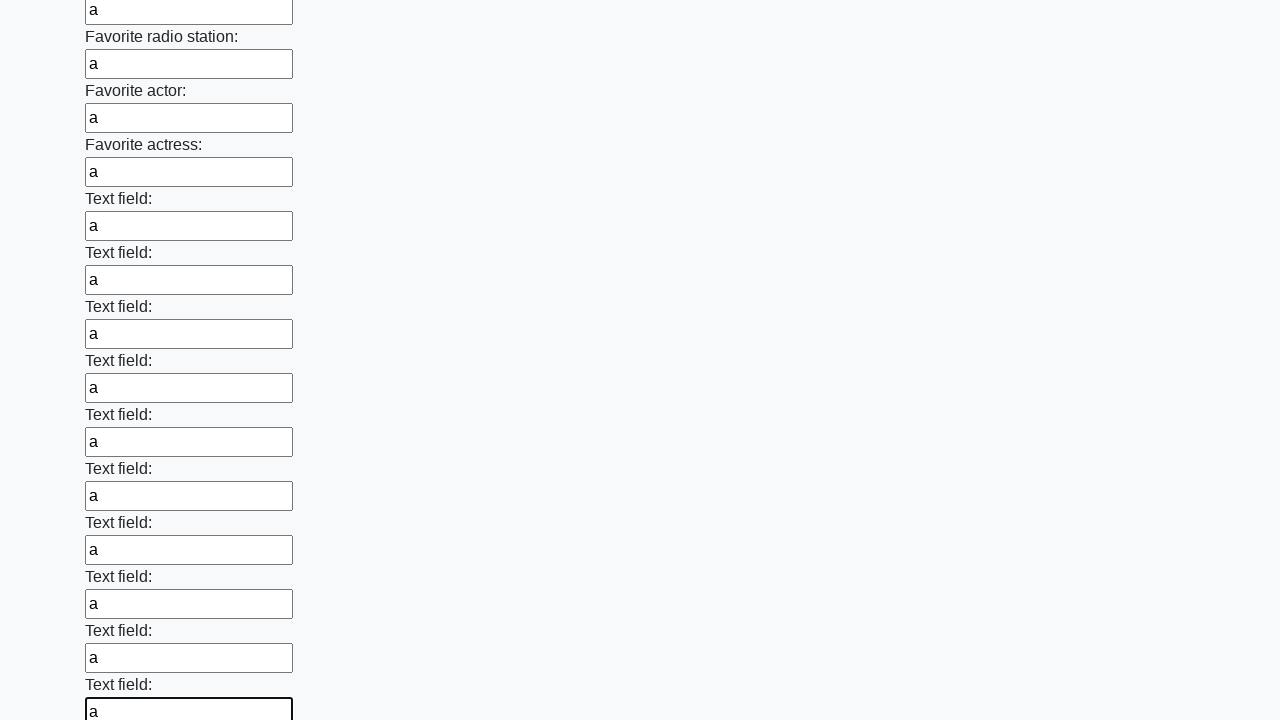

Filled an input field with 'a' on input >> nth=36
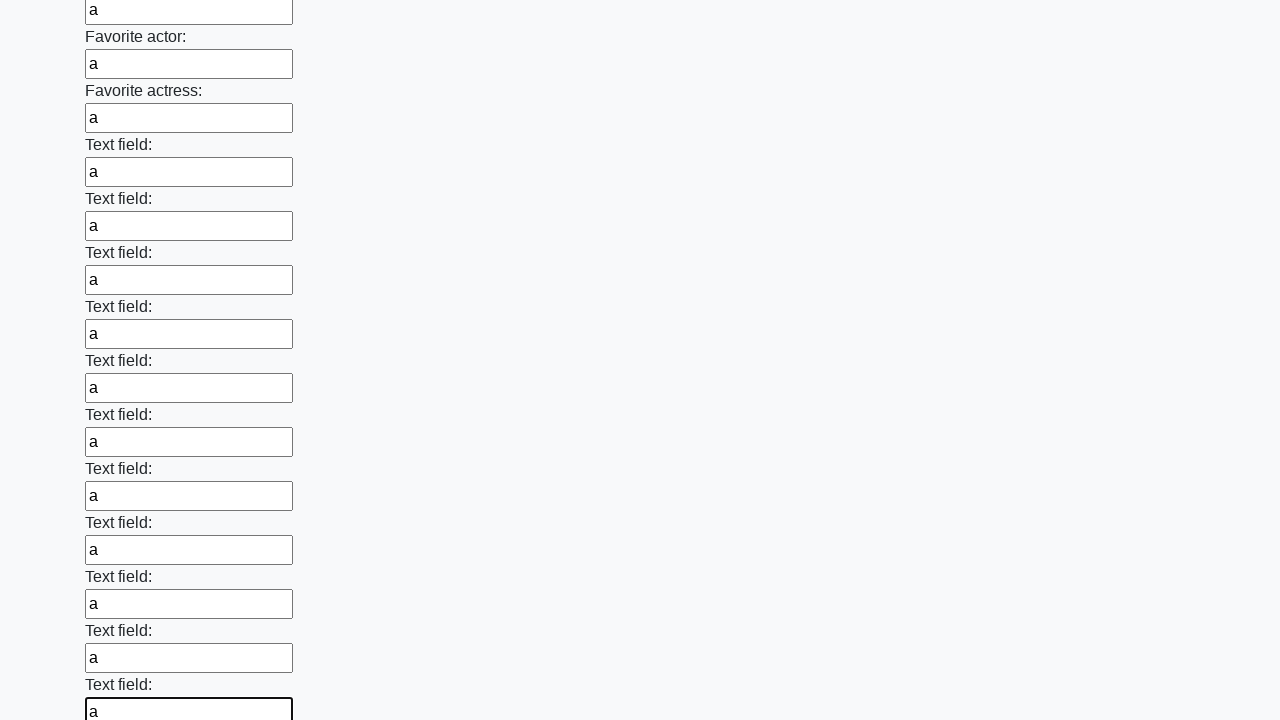

Filled an input field with 'a' on input >> nth=37
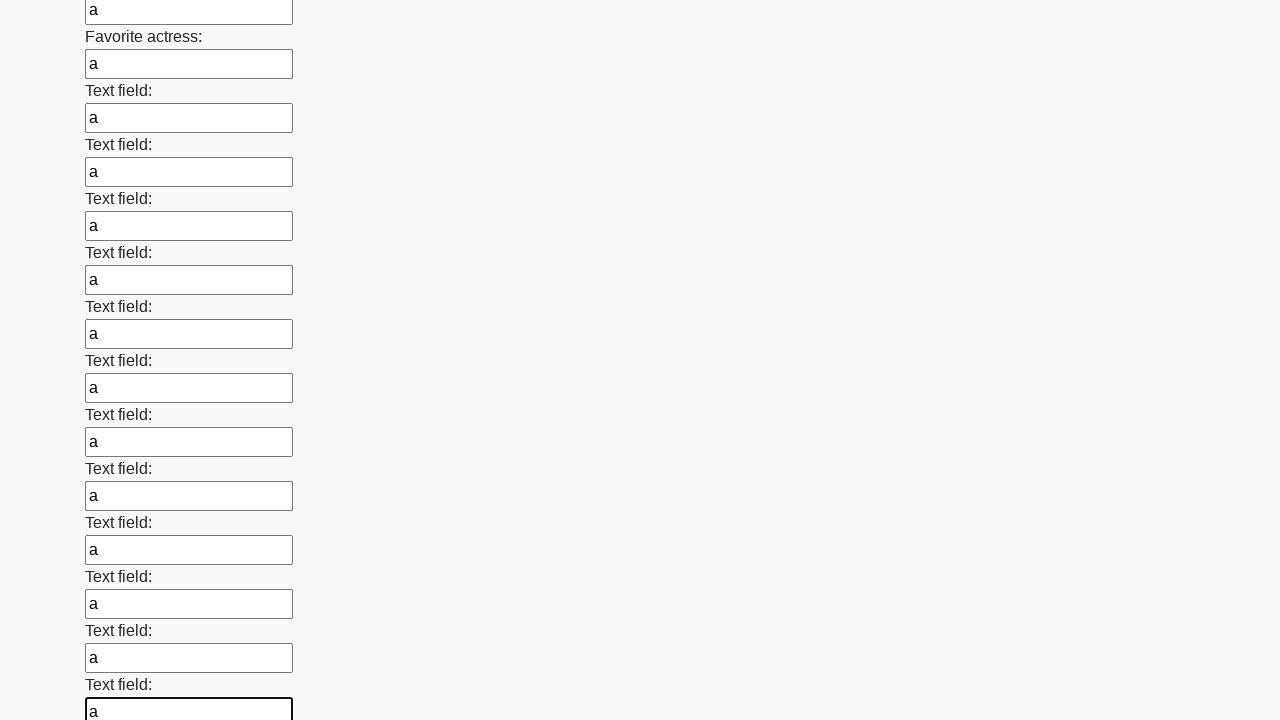

Filled an input field with 'a' on input >> nth=38
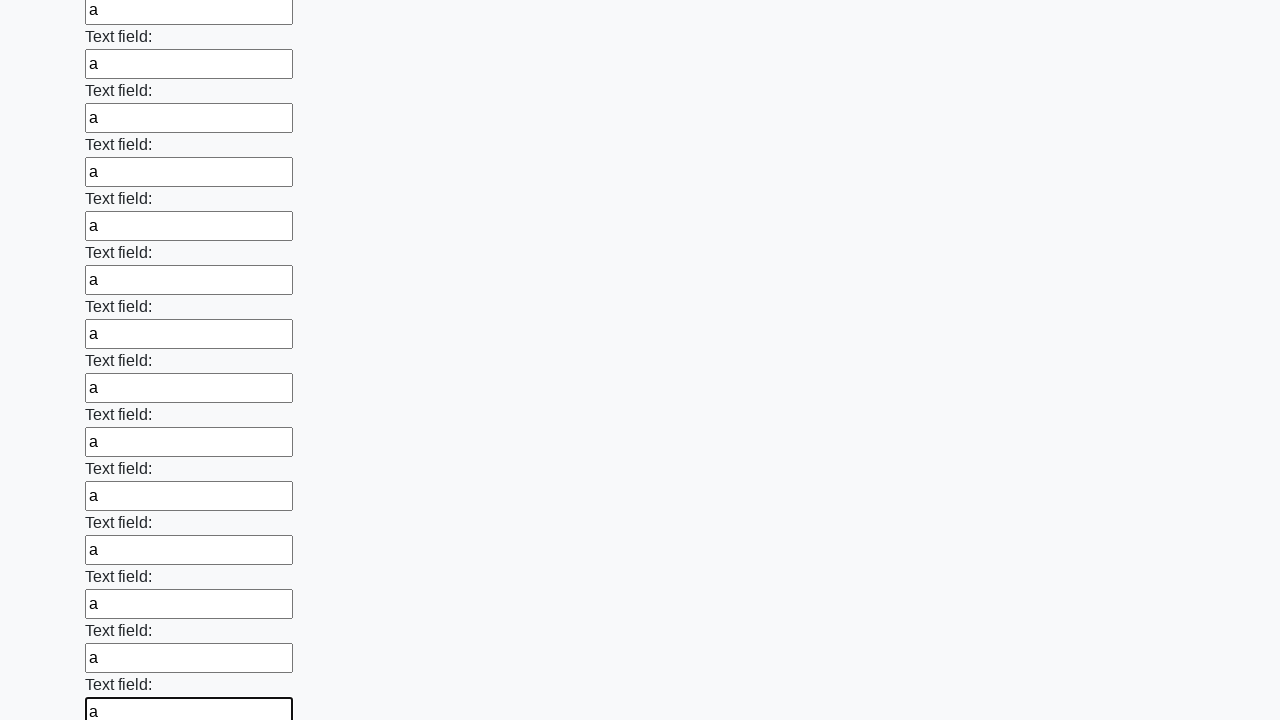

Filled an input field with 'a' on input >> nth=39
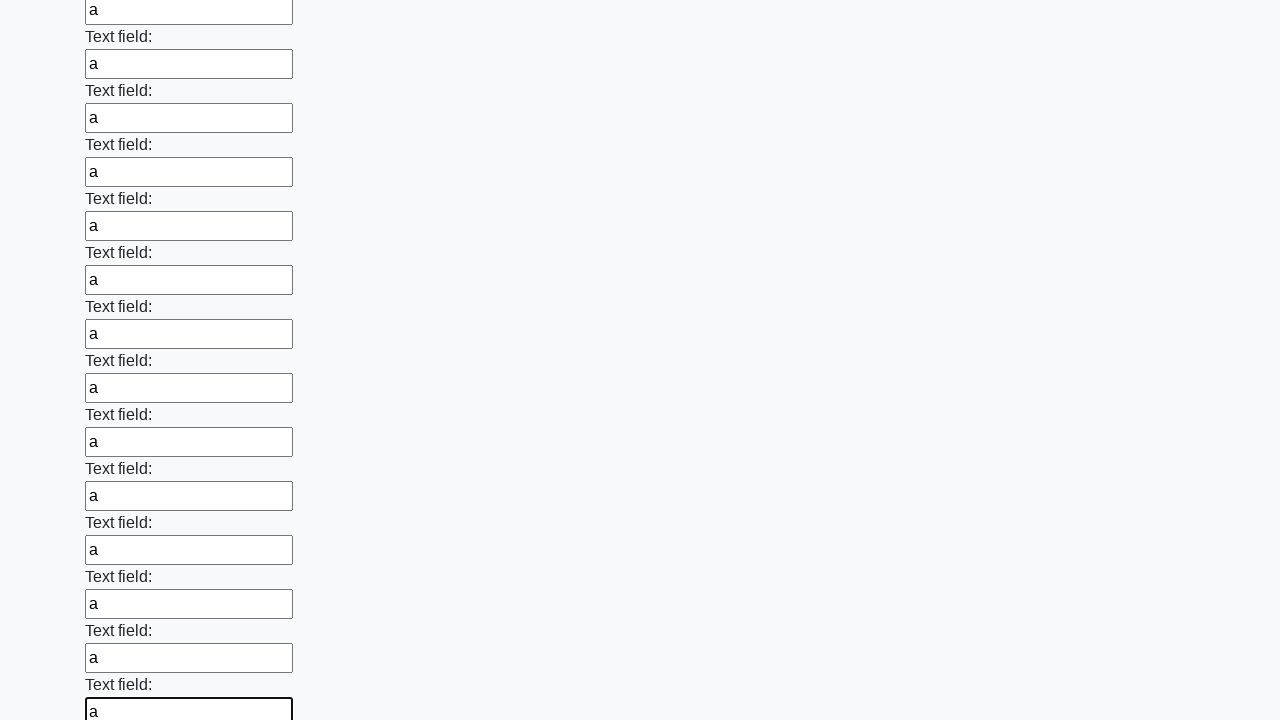

Filled an input field with 'a' on input >> nth=40
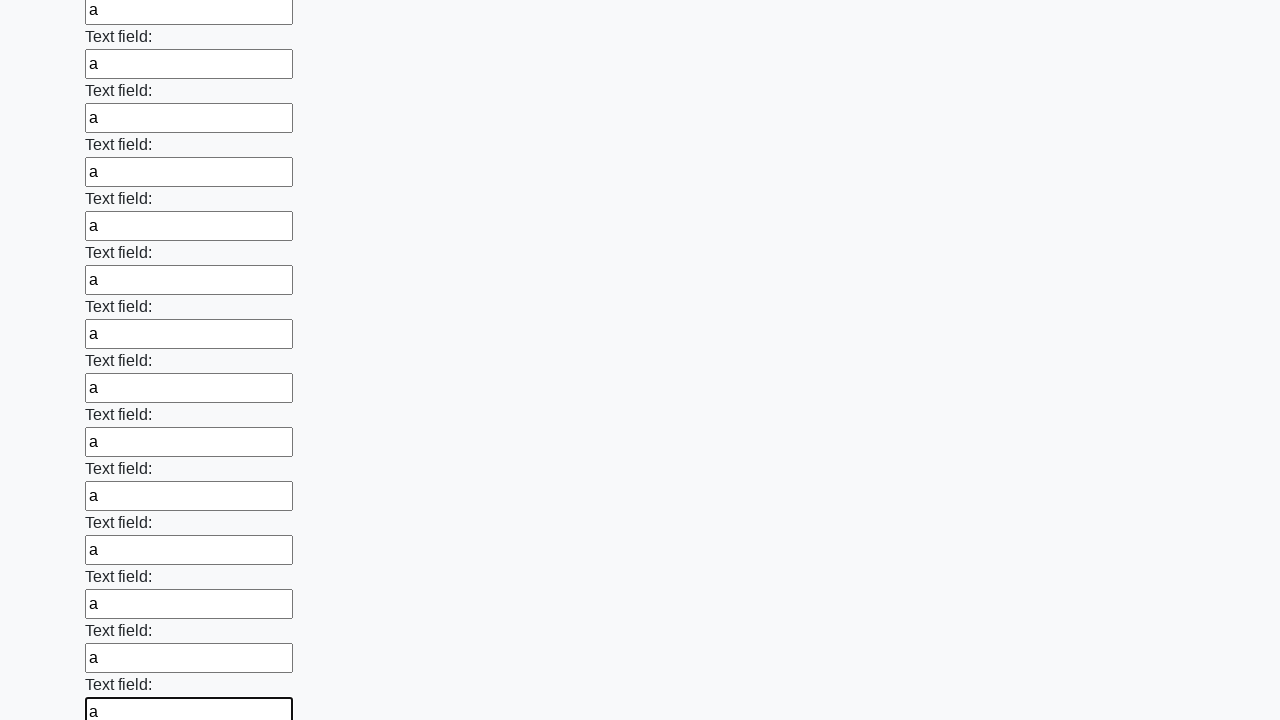

Filled an input field with 'a' on input >> nth=41
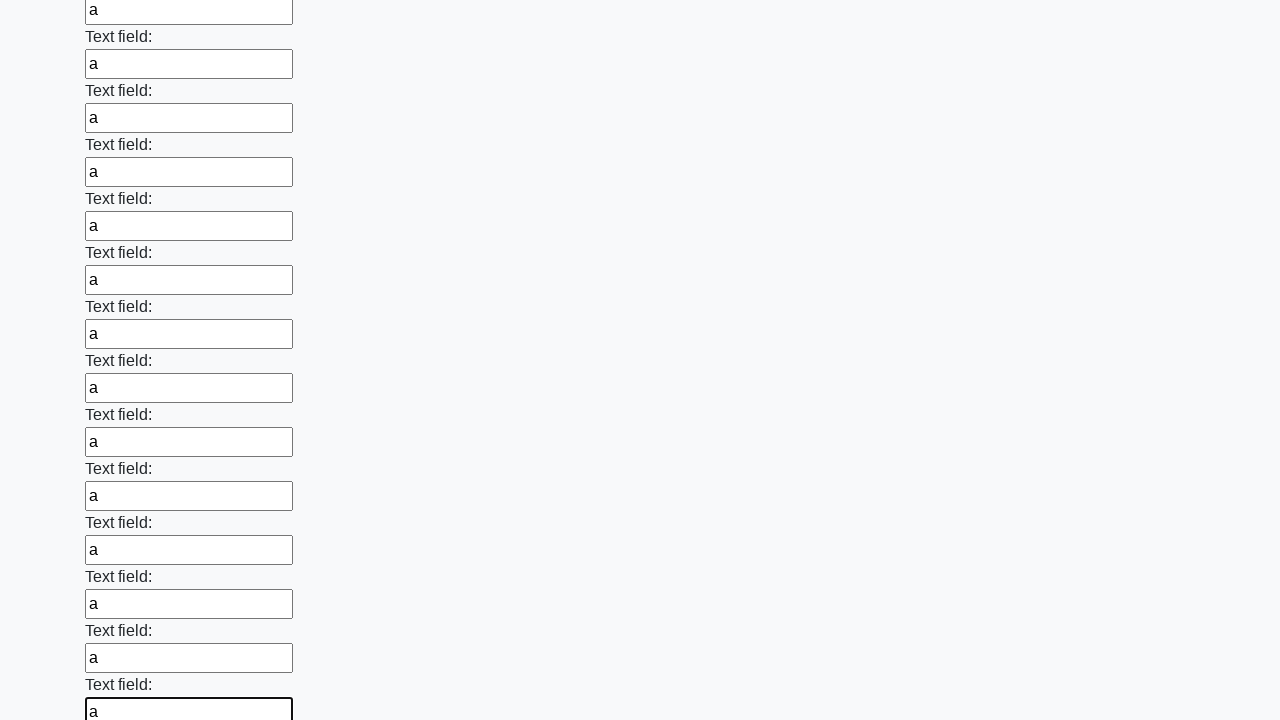

Filled an input field with 'a' on input >> nth=42
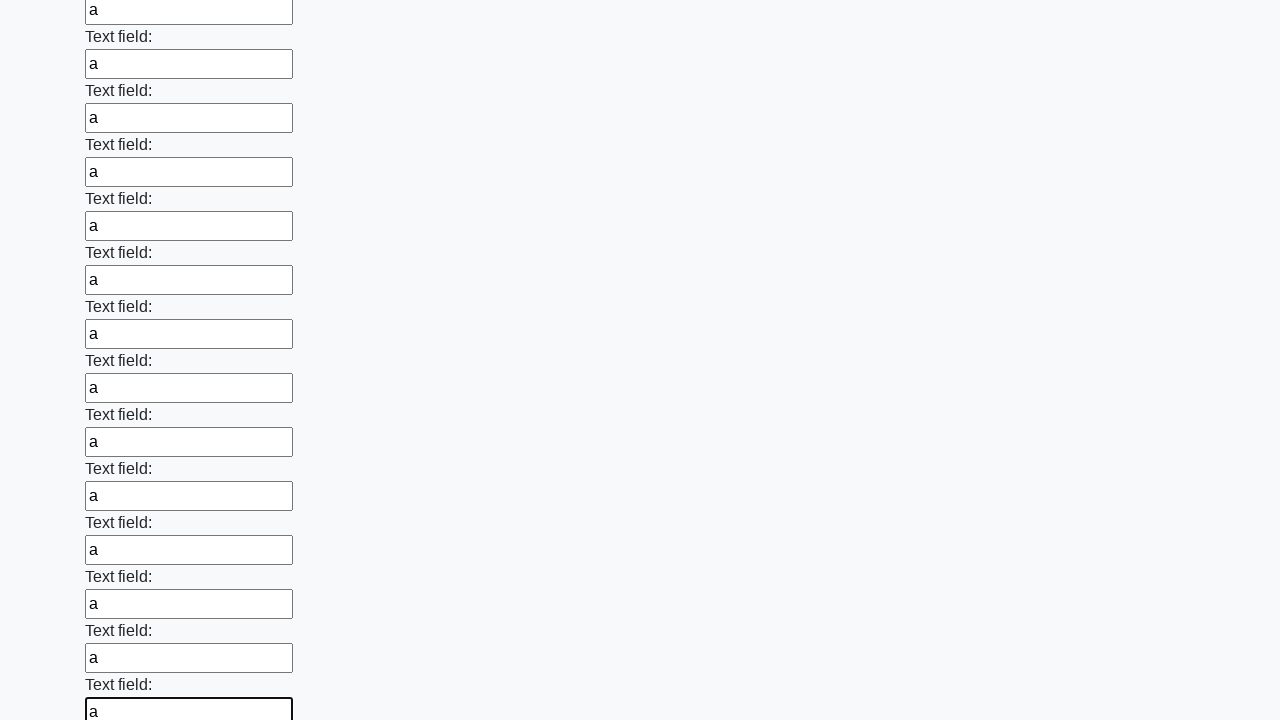

Filled an input field with 'a' on input >> nth=43
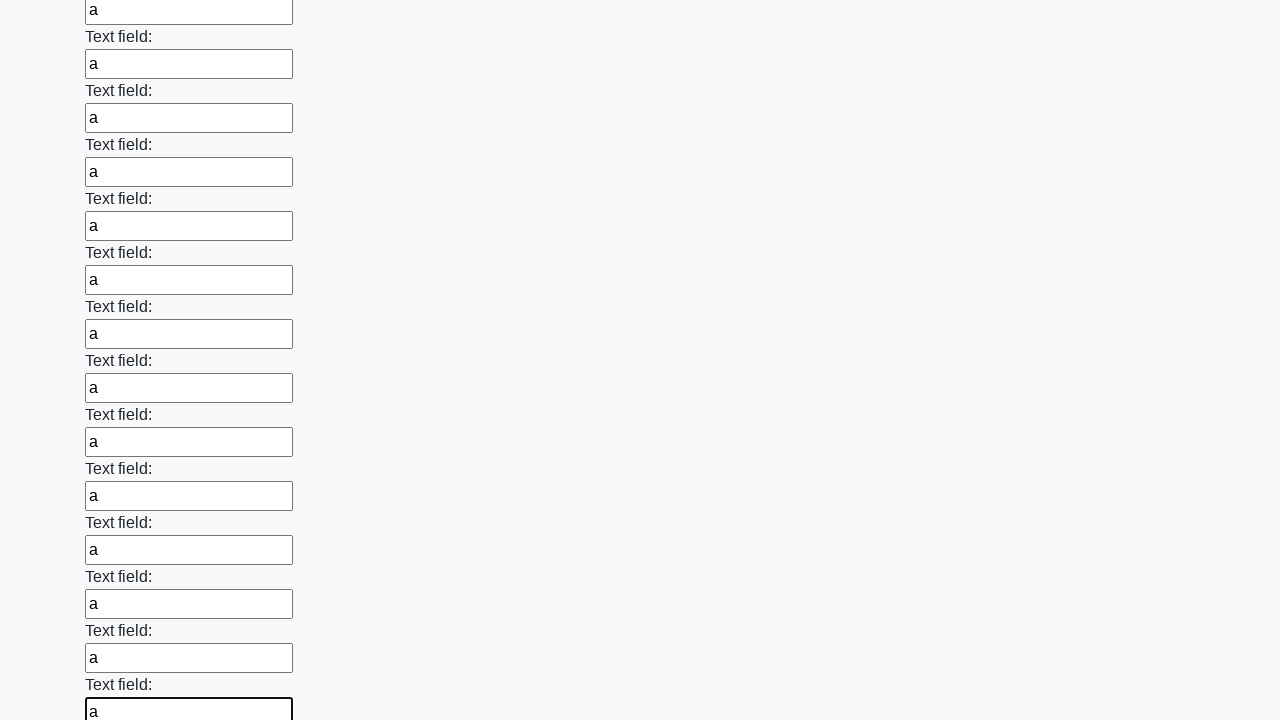

Filled an input field with 'a' on input >> nth=44
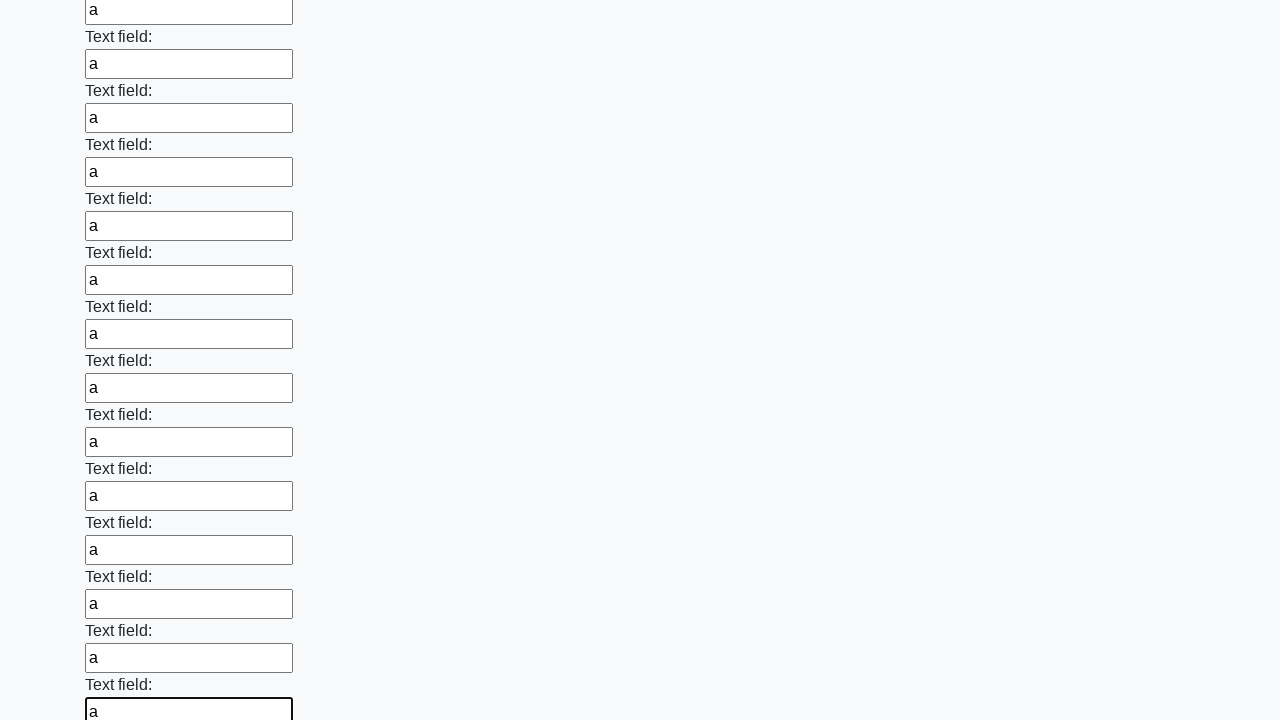

Filled an input field with 'a' on input >> nth=45
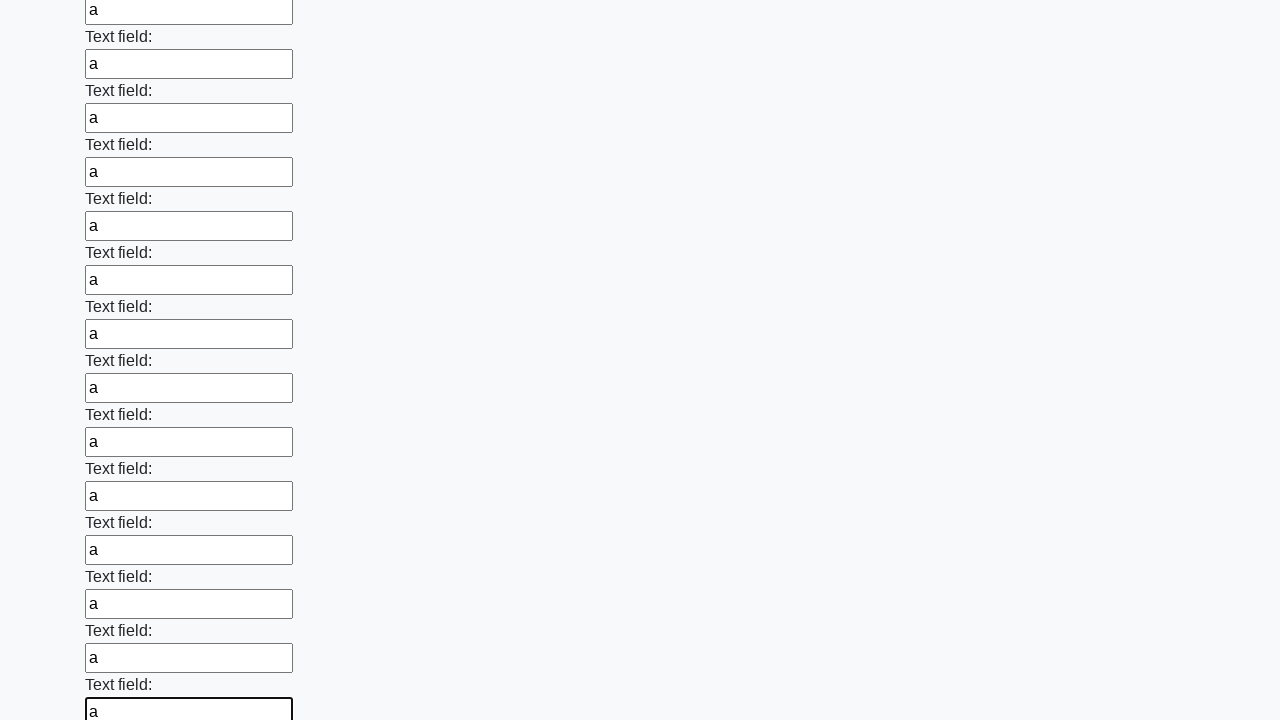

Filled an input field with 'a' on input >> nth=46
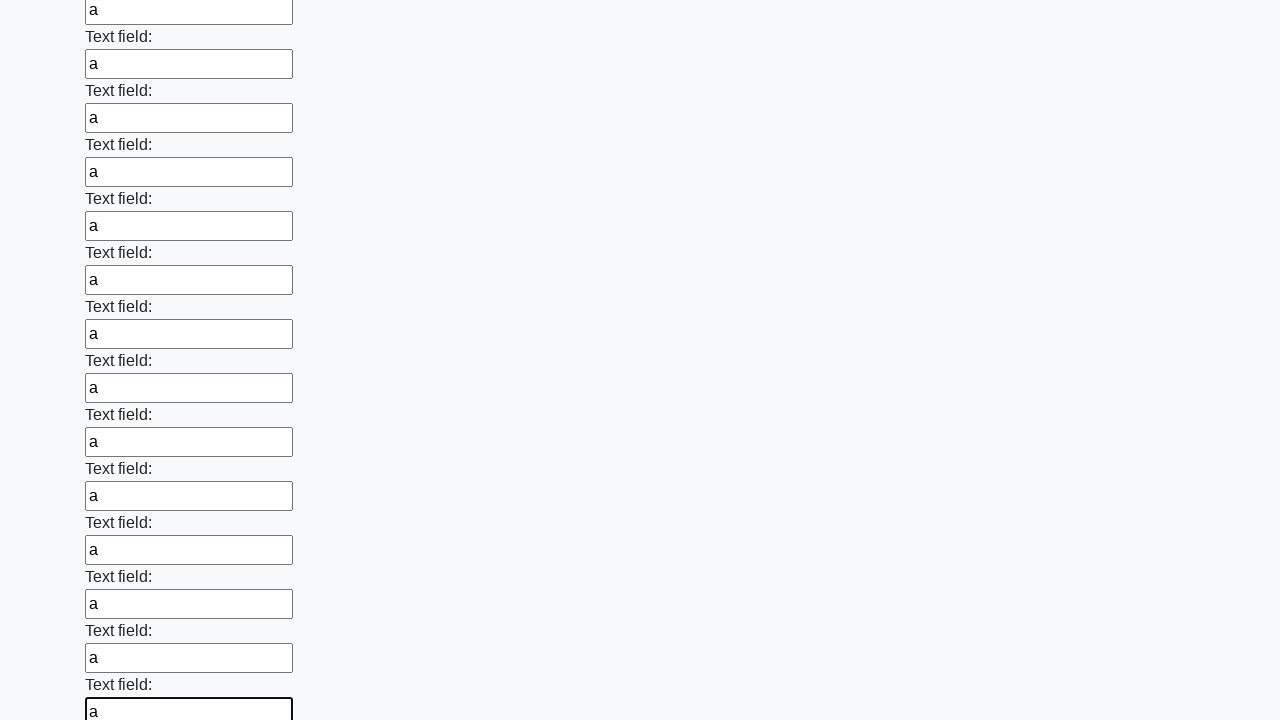

Filled an input field with 'a' on input >> nth=47
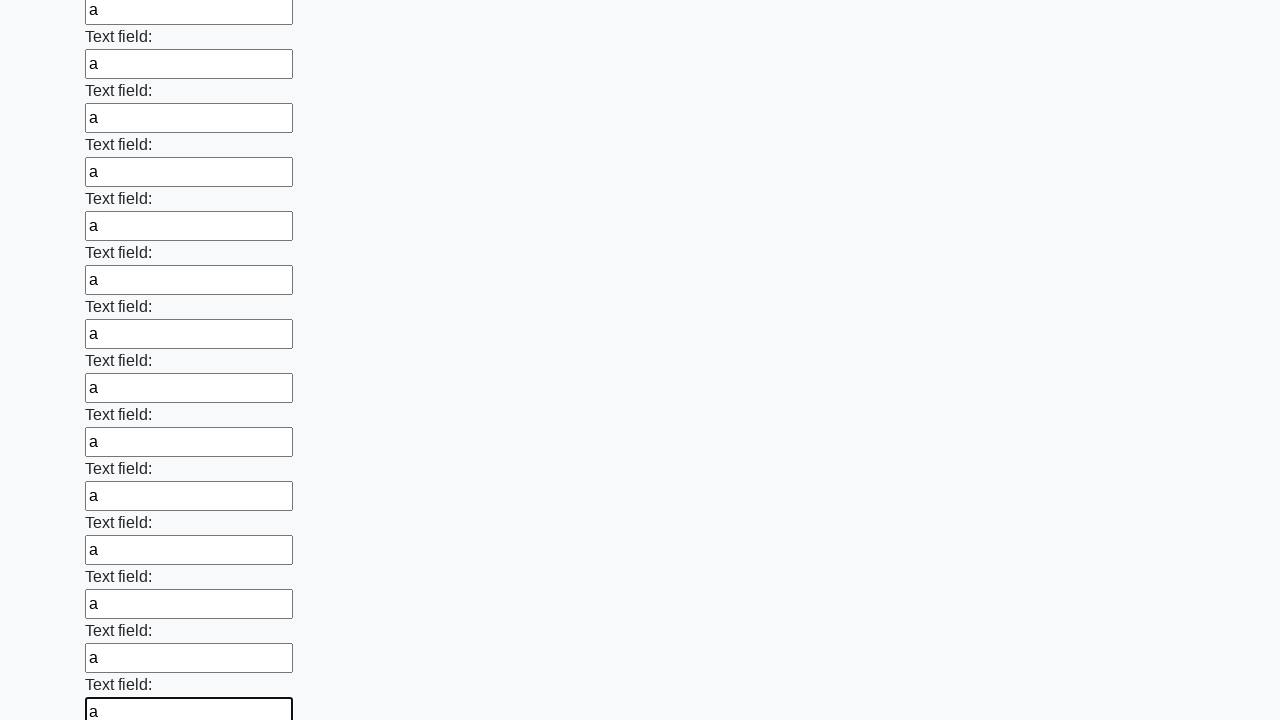

Filled an input field with 'a' on input >> nth=48
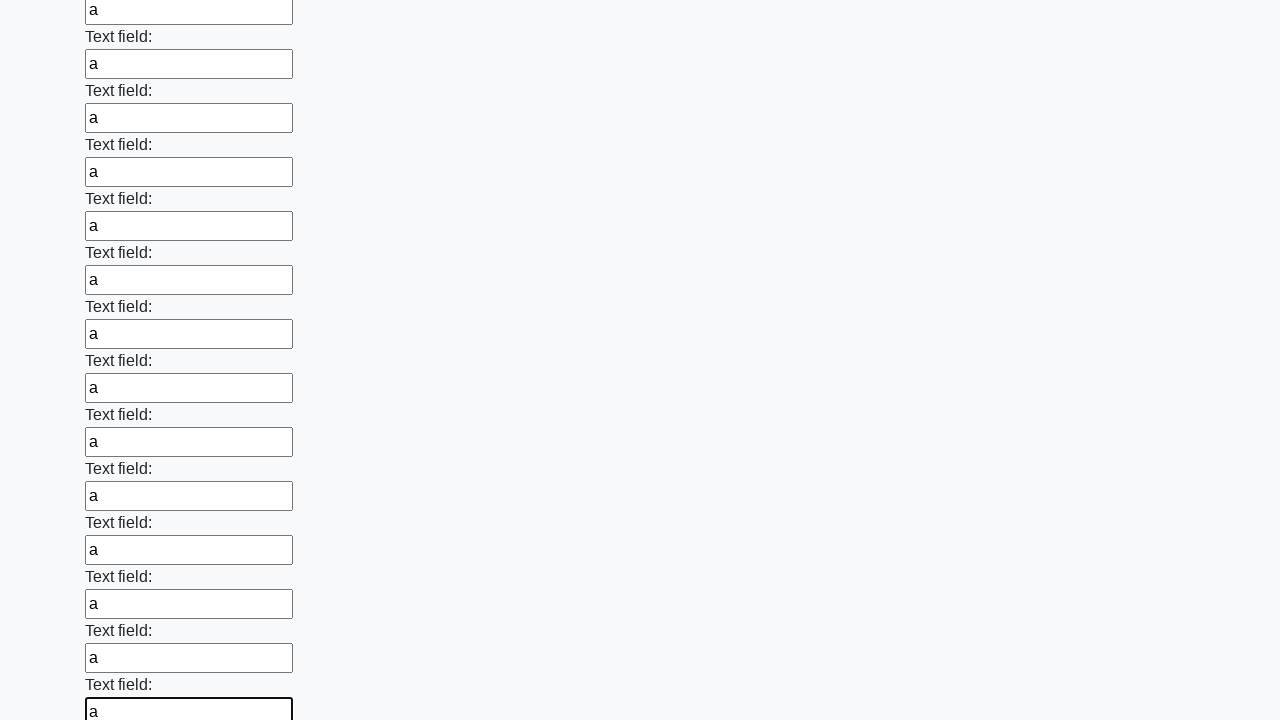

Filled an input field with 'a' on input >> nth=49
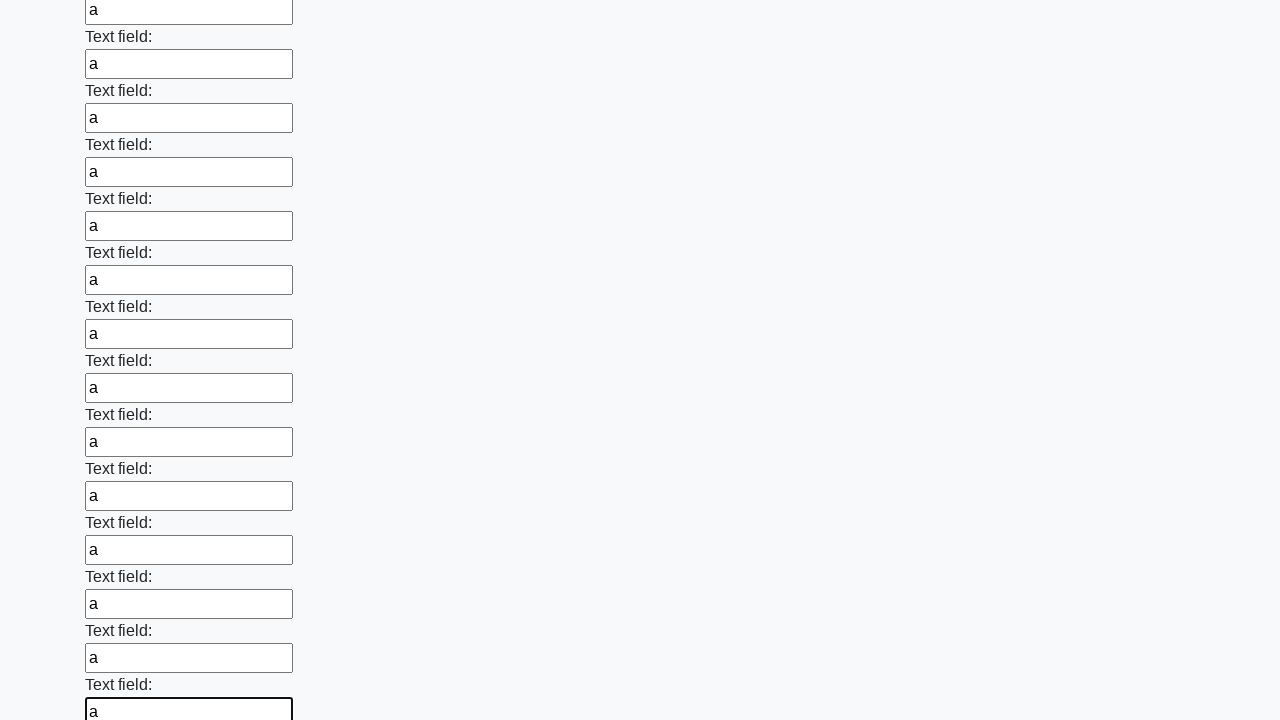

Filled an input field with 'a' on input >> nth=50
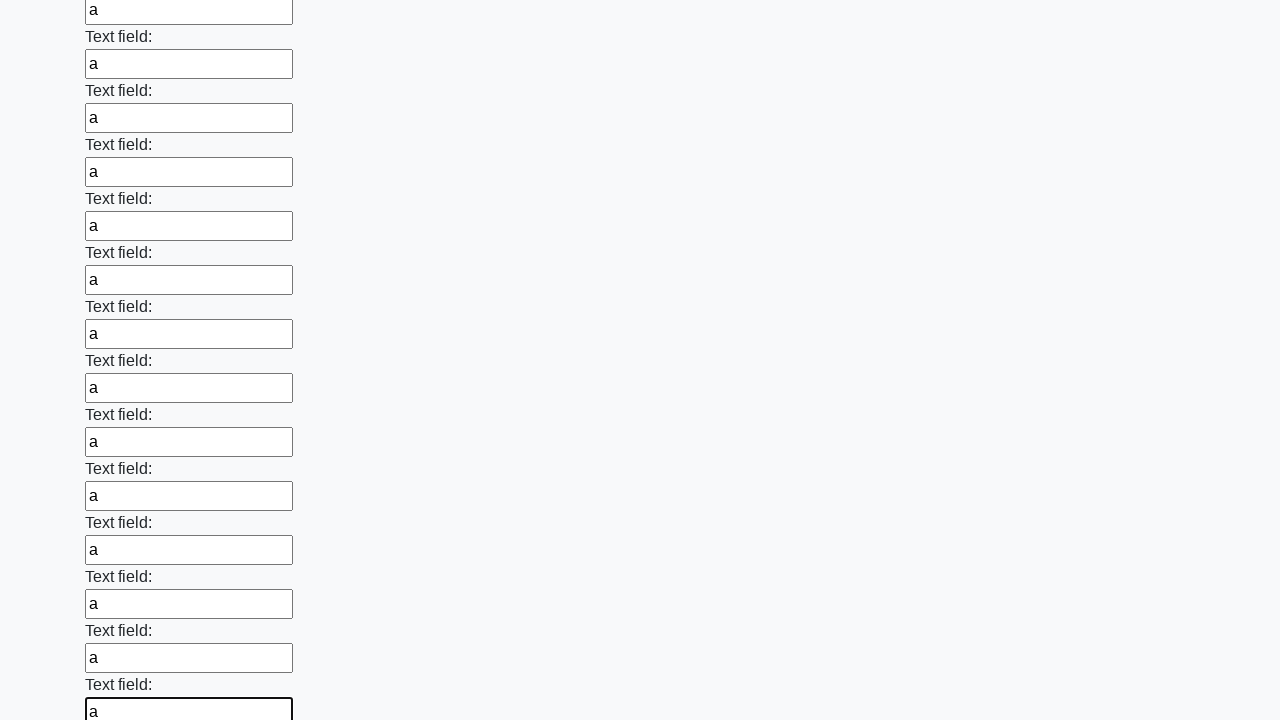

Filled an input field with 'a' on input >> nth=51
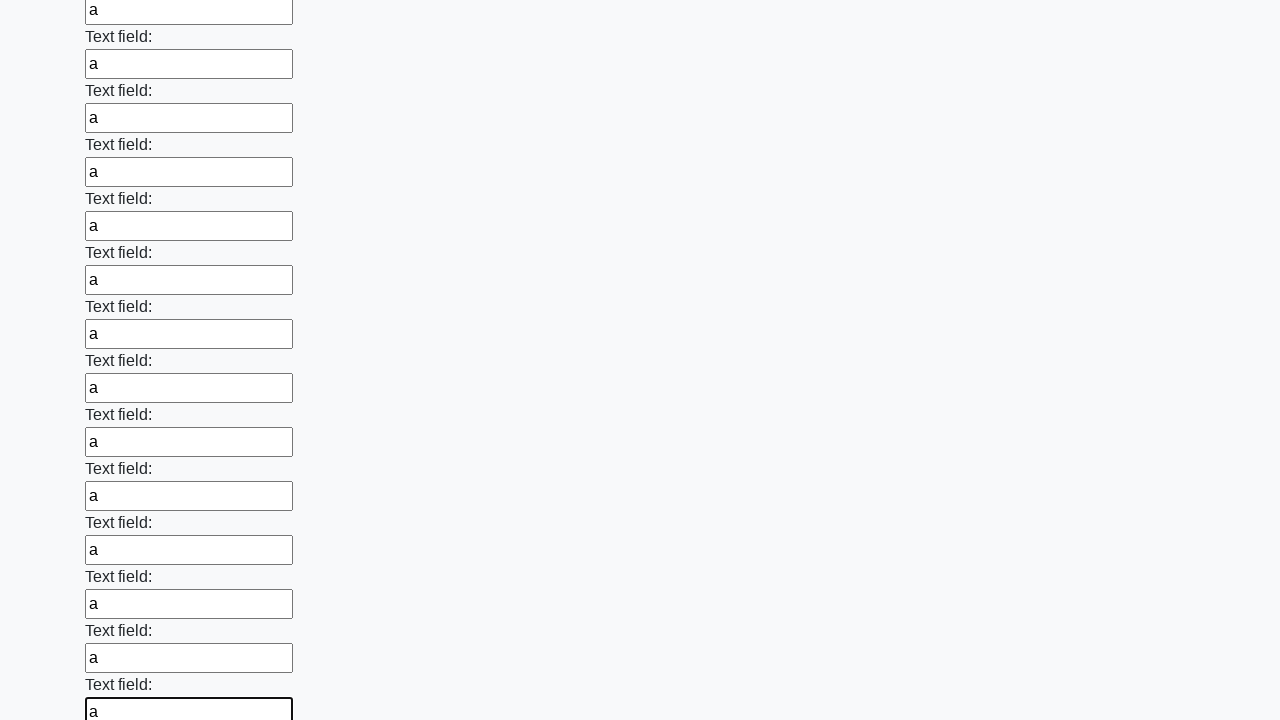

Filled an input field with 'a' on input >> nth=52
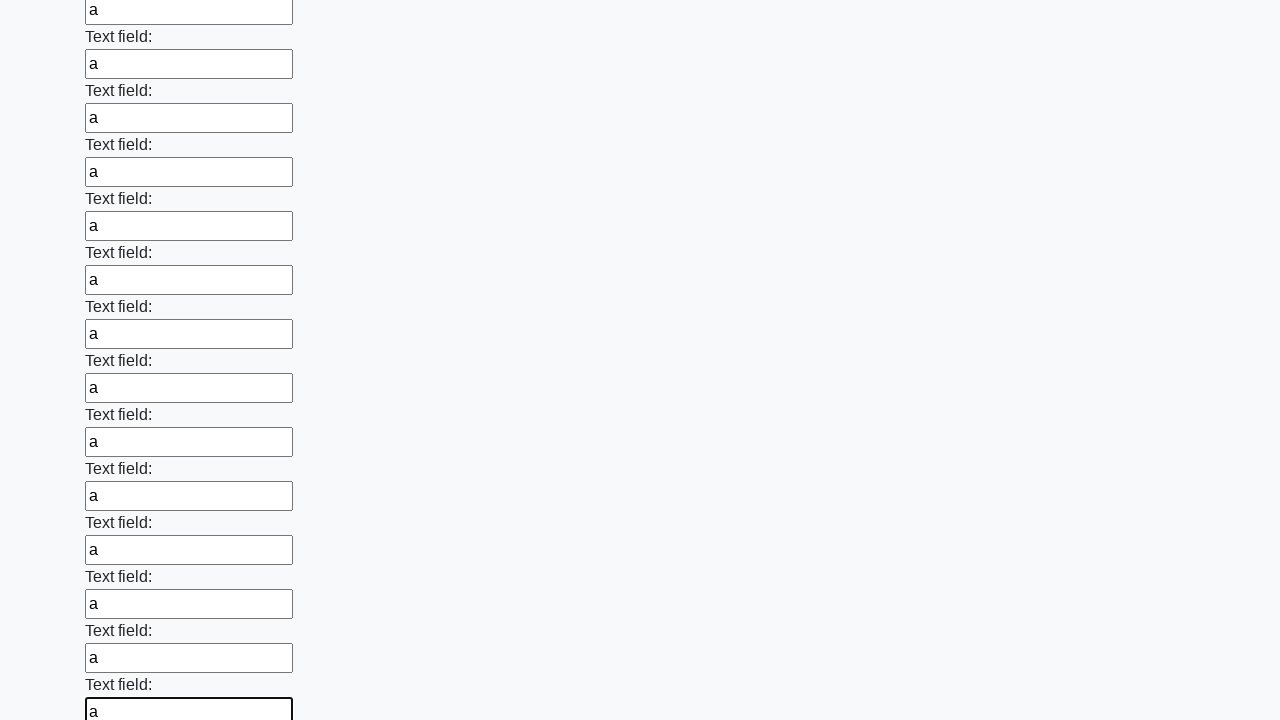

Filled an input field with 'a' on input >> nth=53
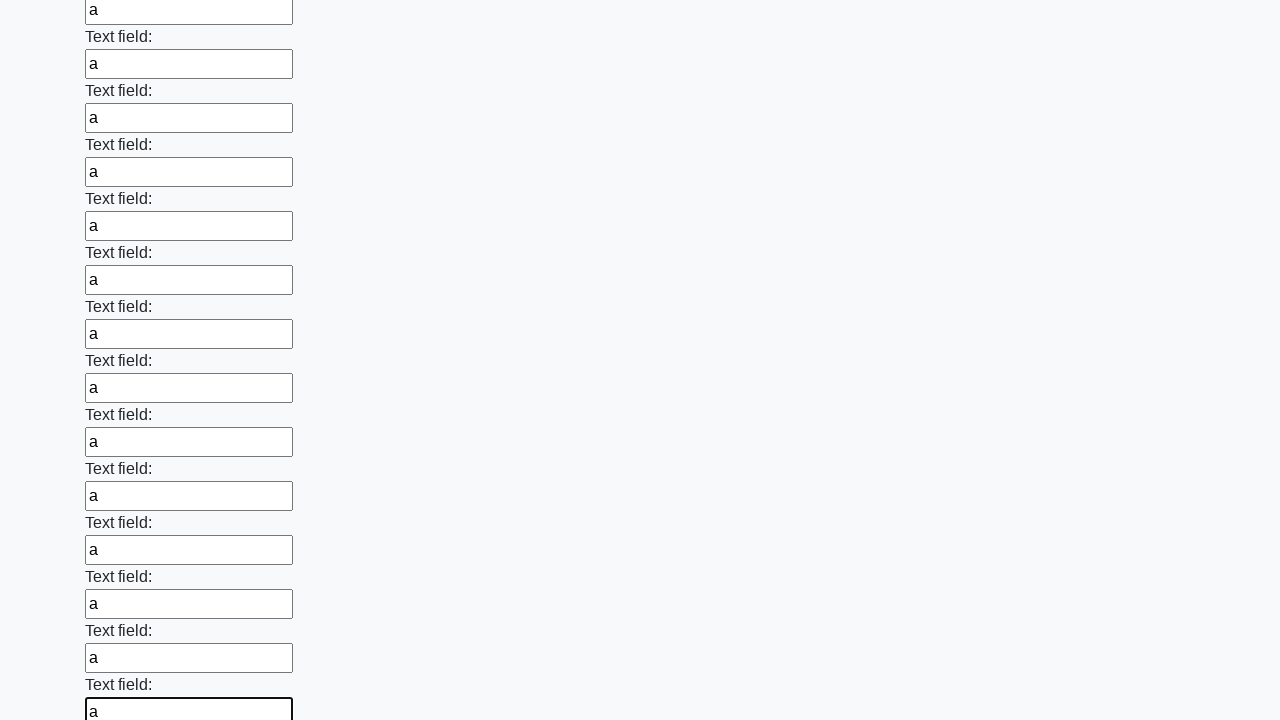

Filled an input field with 'a' on input >> nth=54
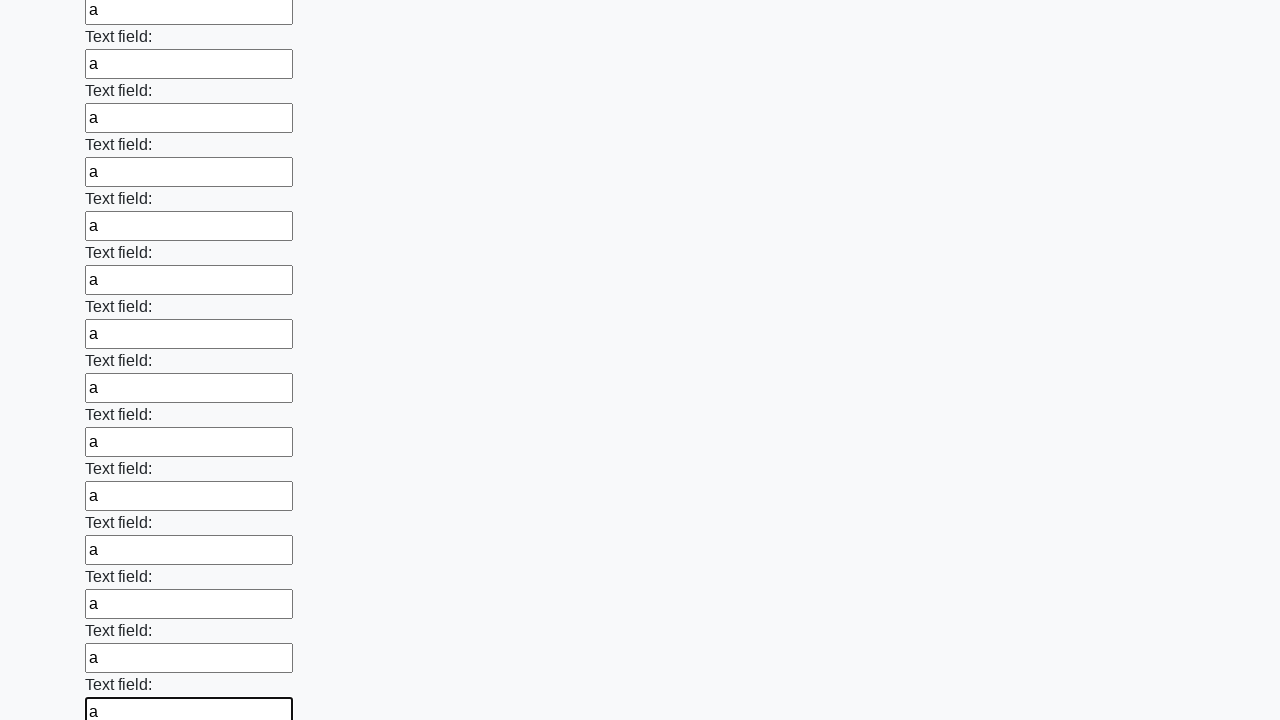

Filled an input field with 'a' on input >> nth=55
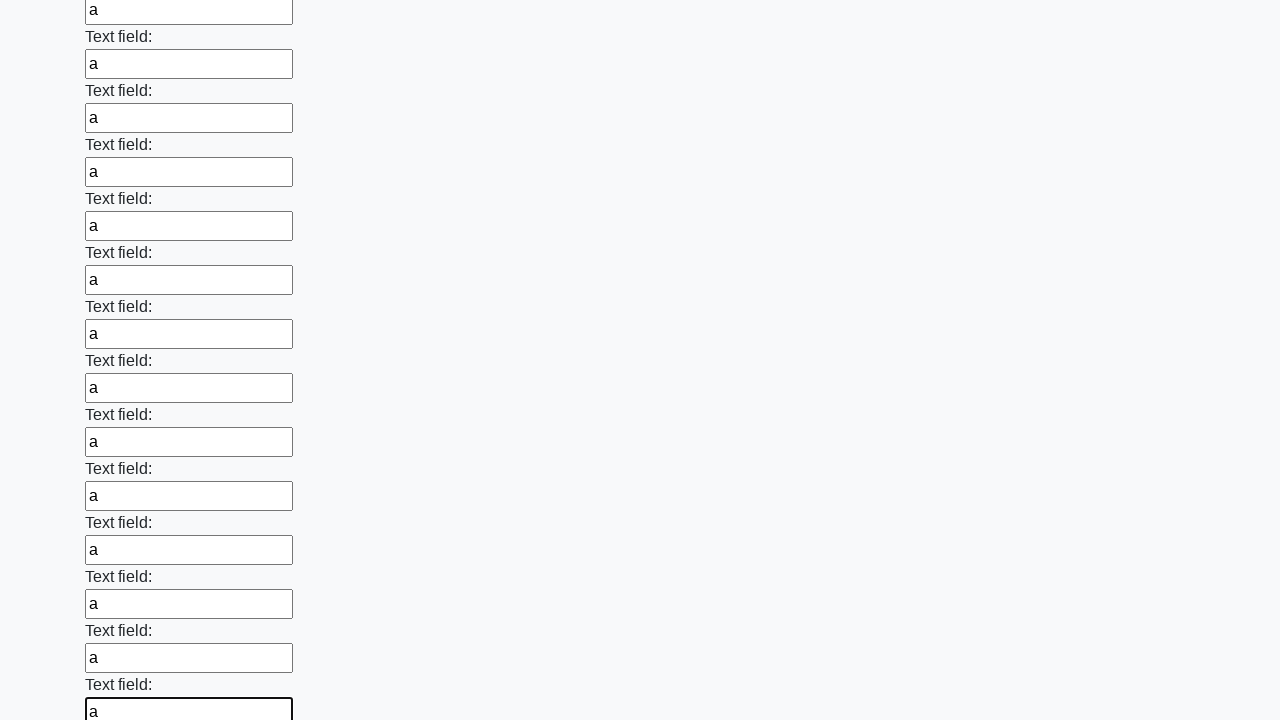

Filled an input field with 'a' on input >> nth=56
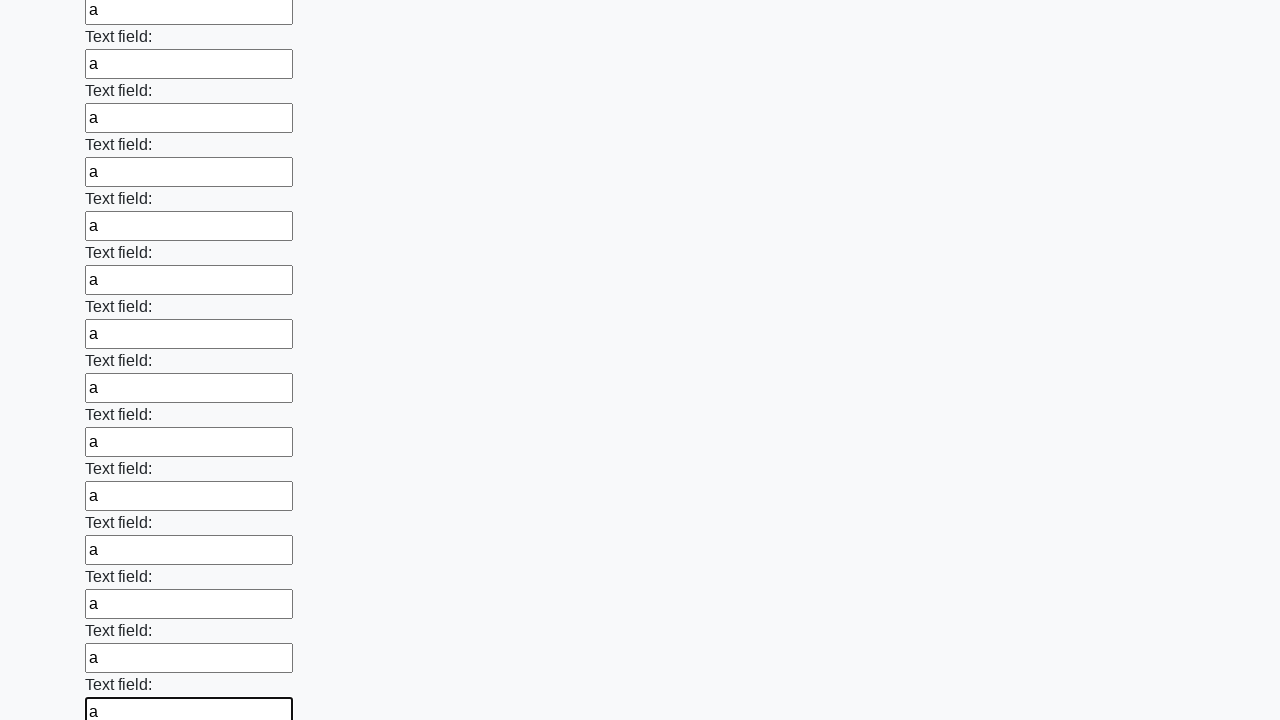

Filled an input field with 'a' on input >> nth=57
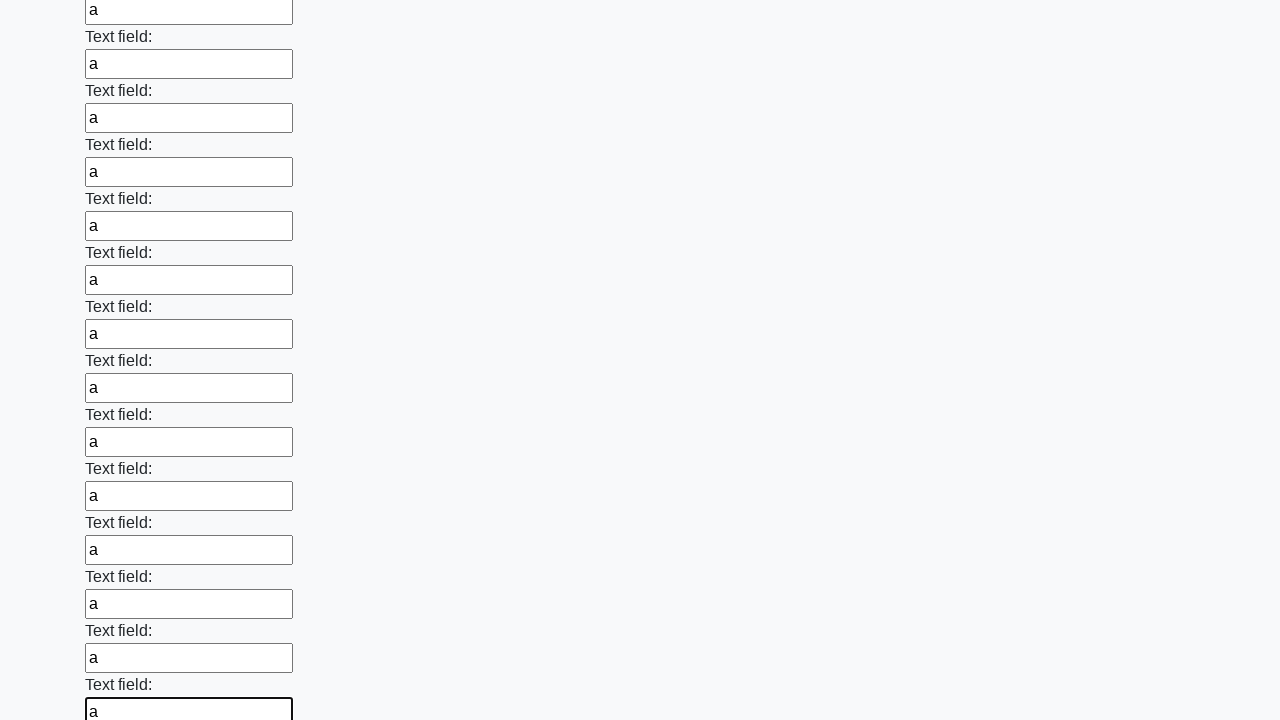

Filled an input field with 'a' on input >> nth=58
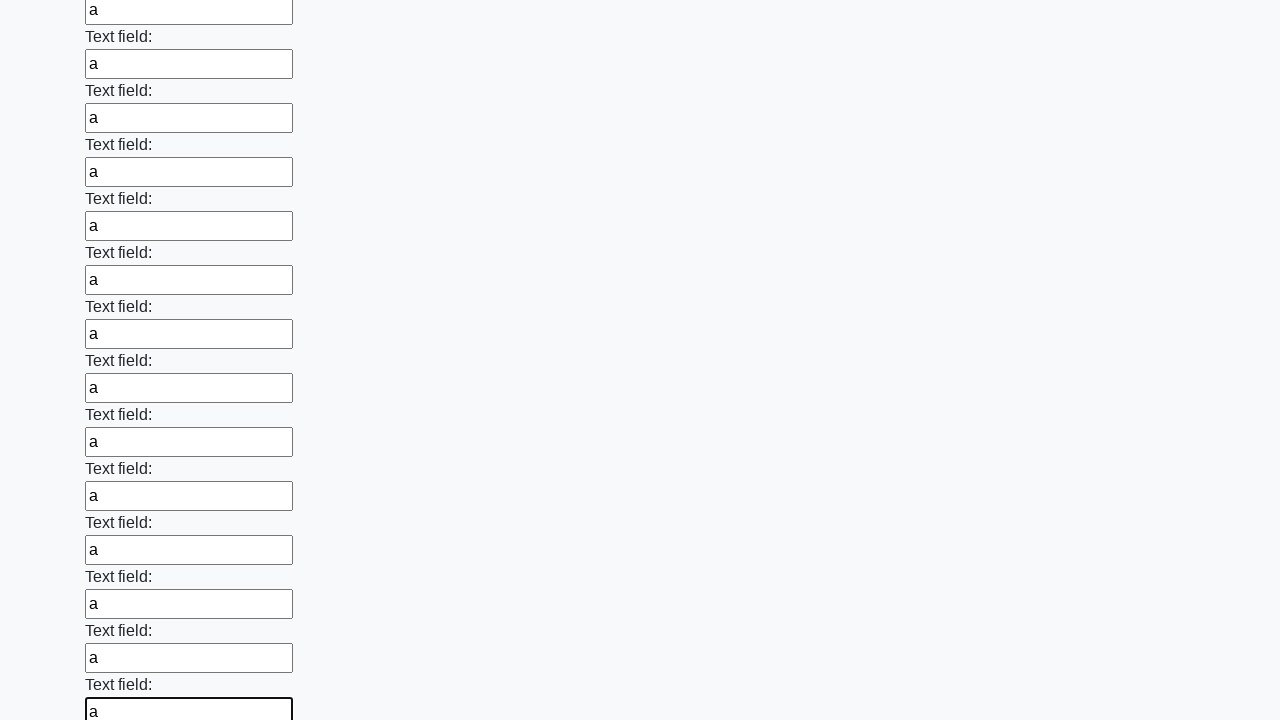

Filled an input field with 'a' on input >> nth=59
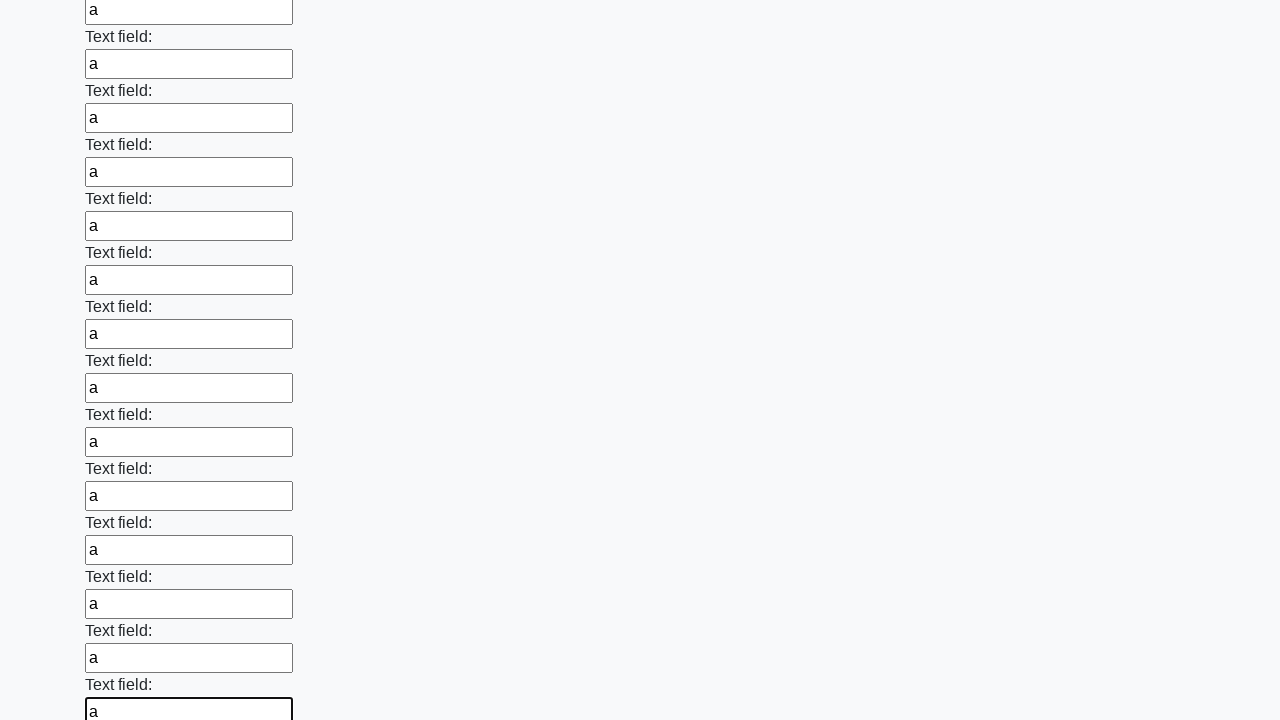

Filled an input field with 'a' on input >> nth=60
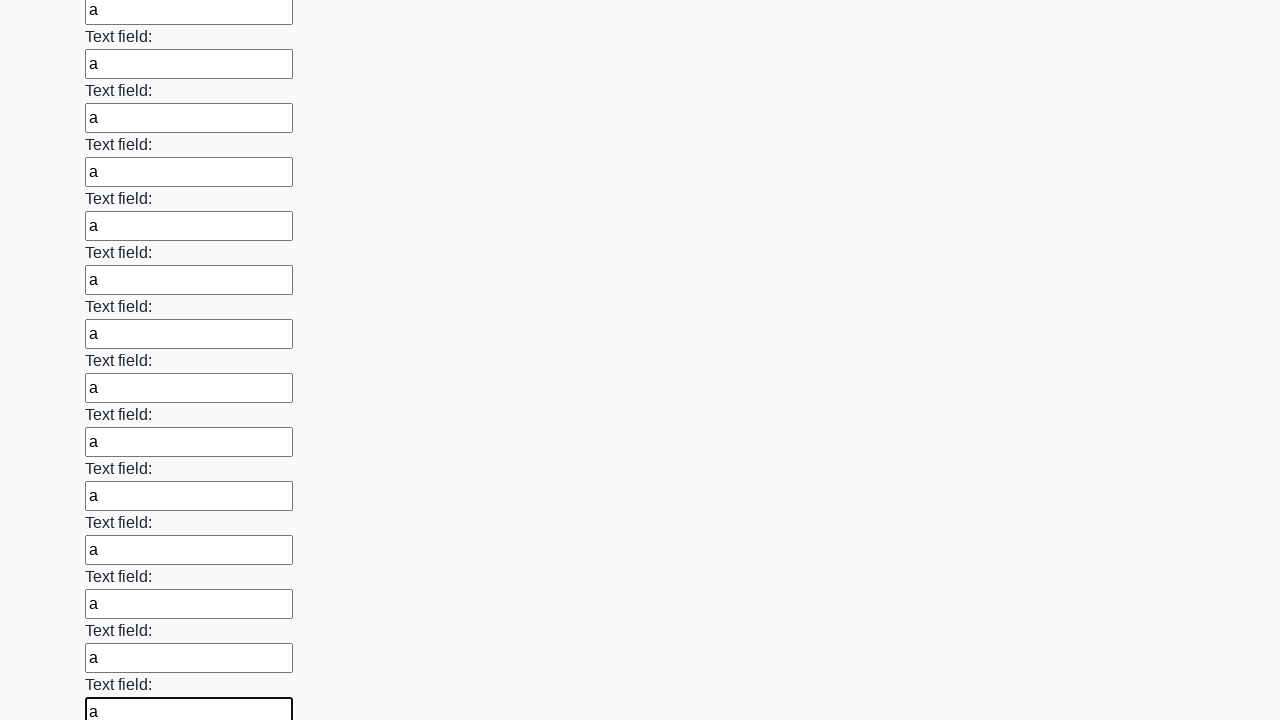

Filled an input field with 'a' on input >> nth=61
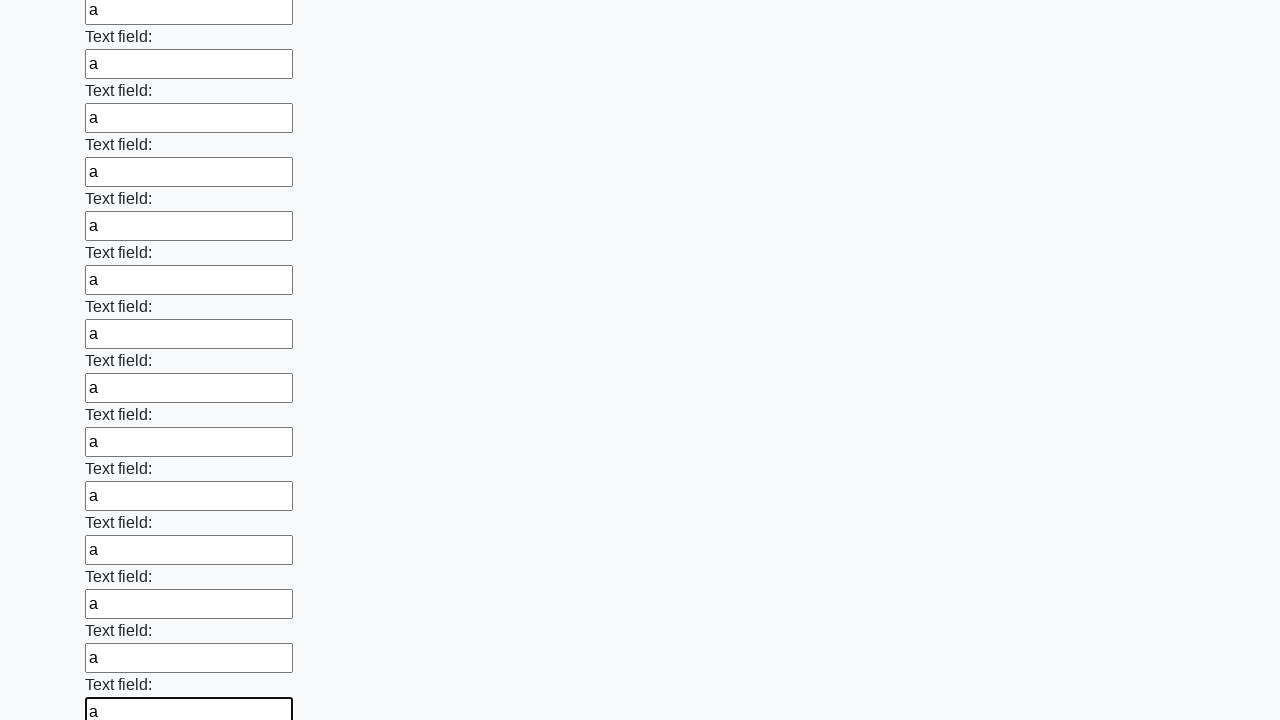

Filled an input field with 'a' on input >> nth=62
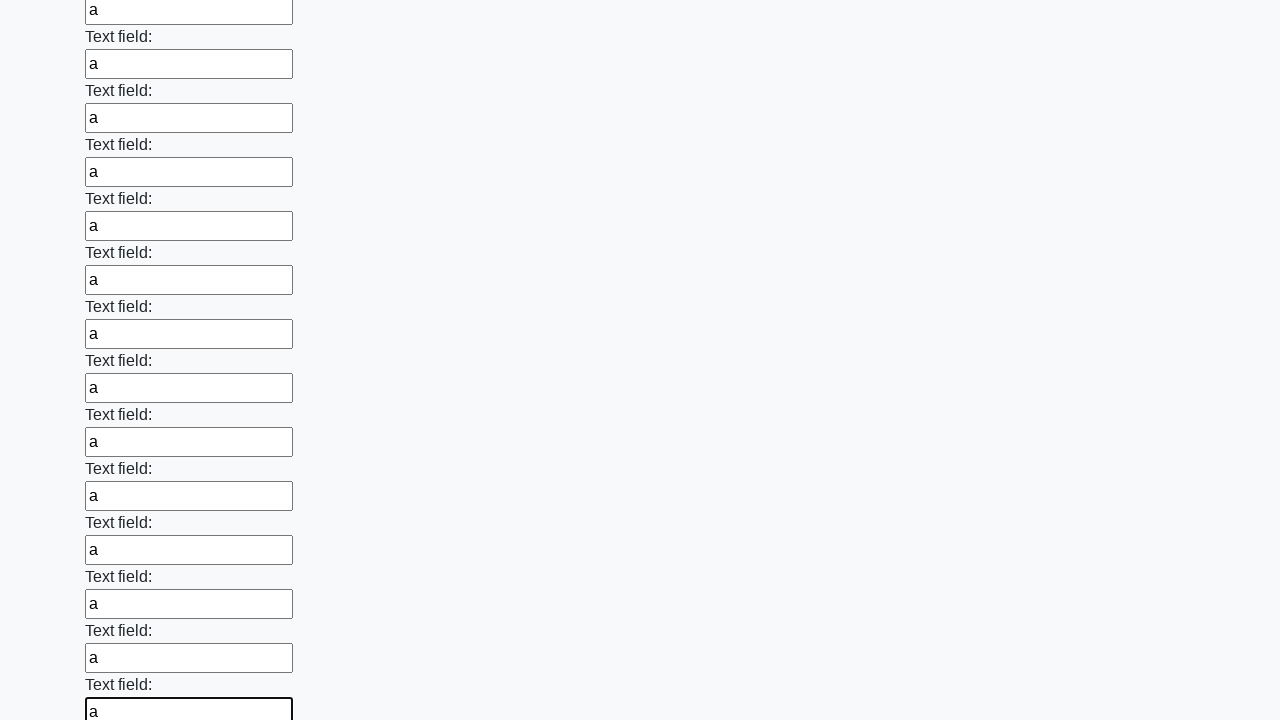

Filled an input field with 'a' on input >> nth=63
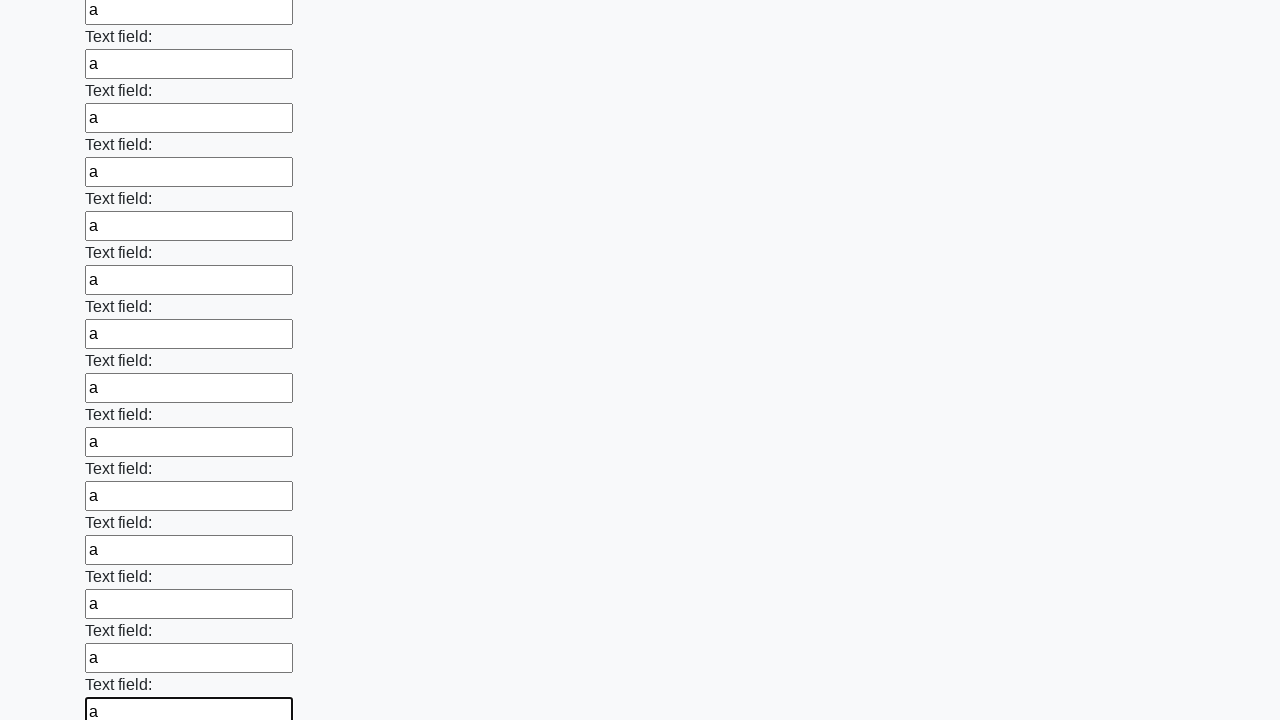

Filled an input field with 'a' on input >> nth=64
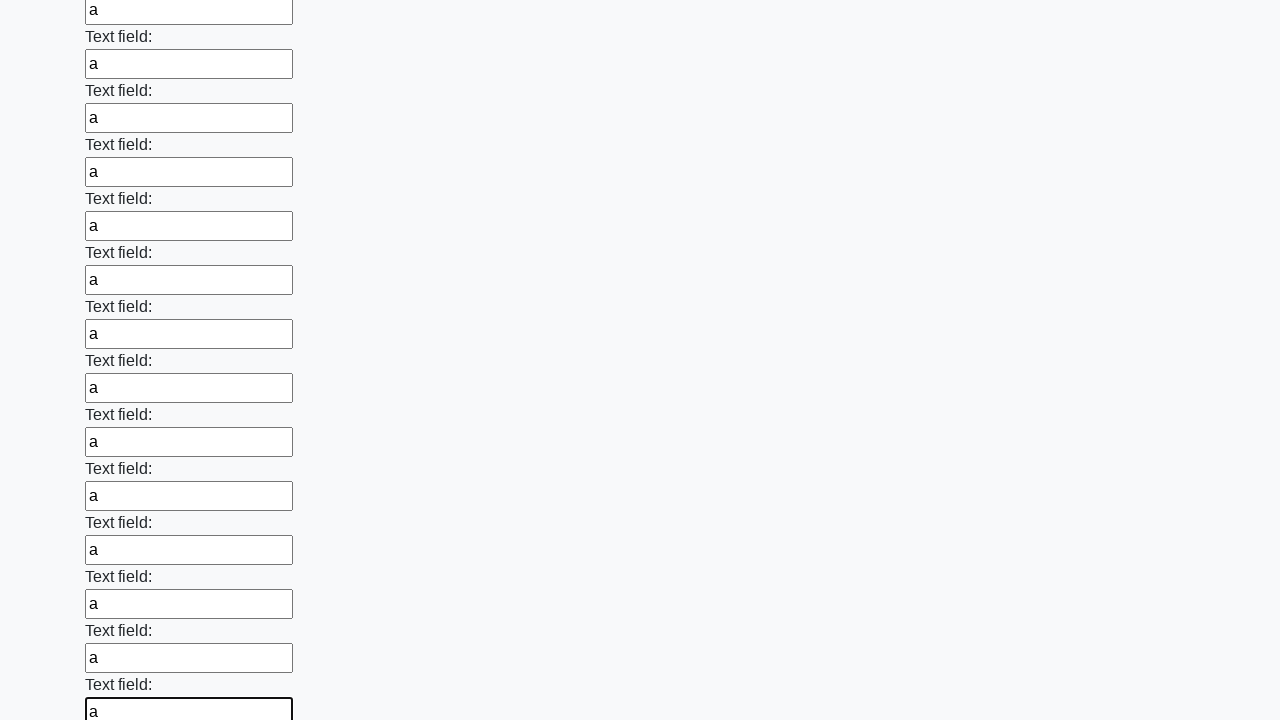

Filled an input field with 'a' on input >> nth=65
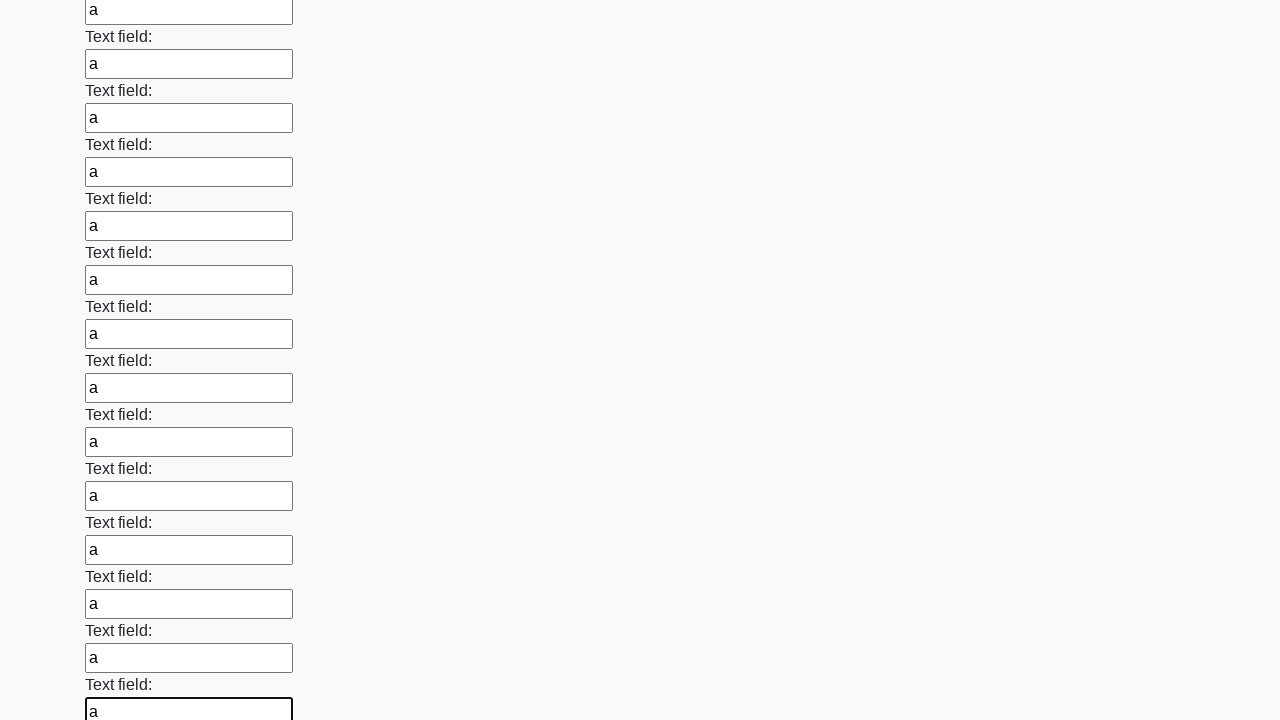

Filled an input field with 'a' on input >> nth=66
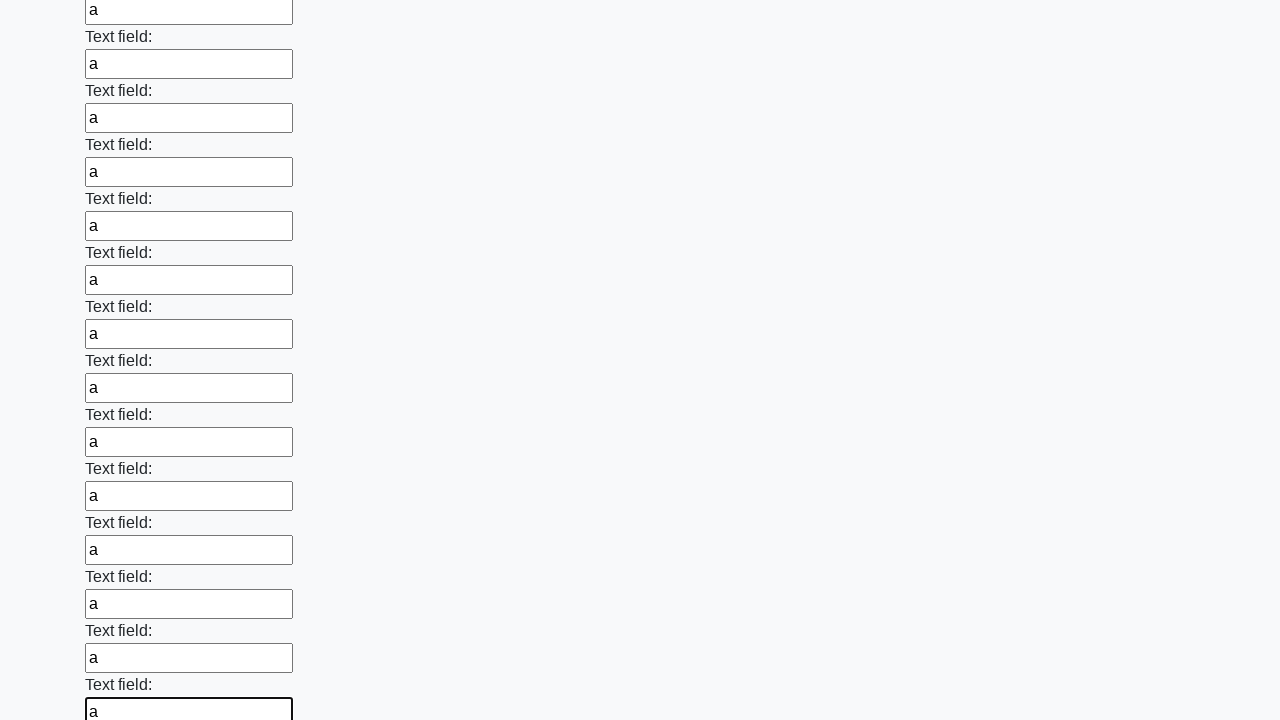

Filled an input field with 'a' on input >> nth=67
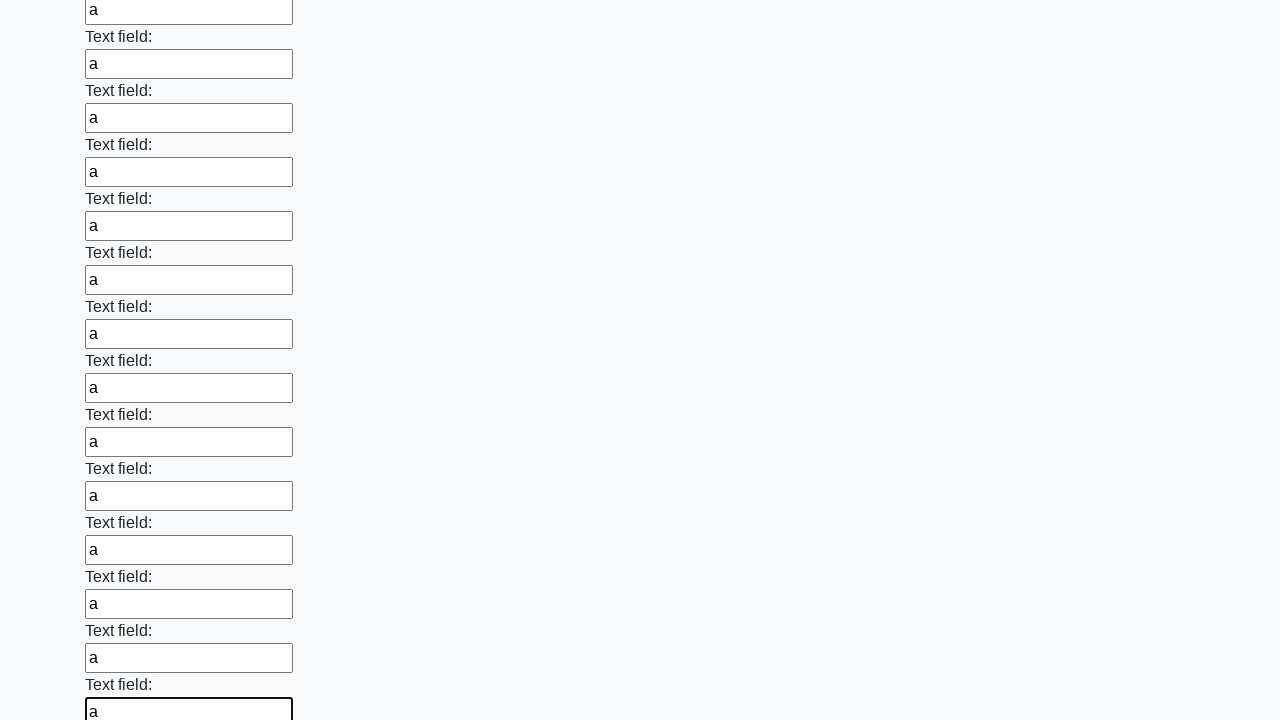

Filled an input field with 'a' on input >> nth=68
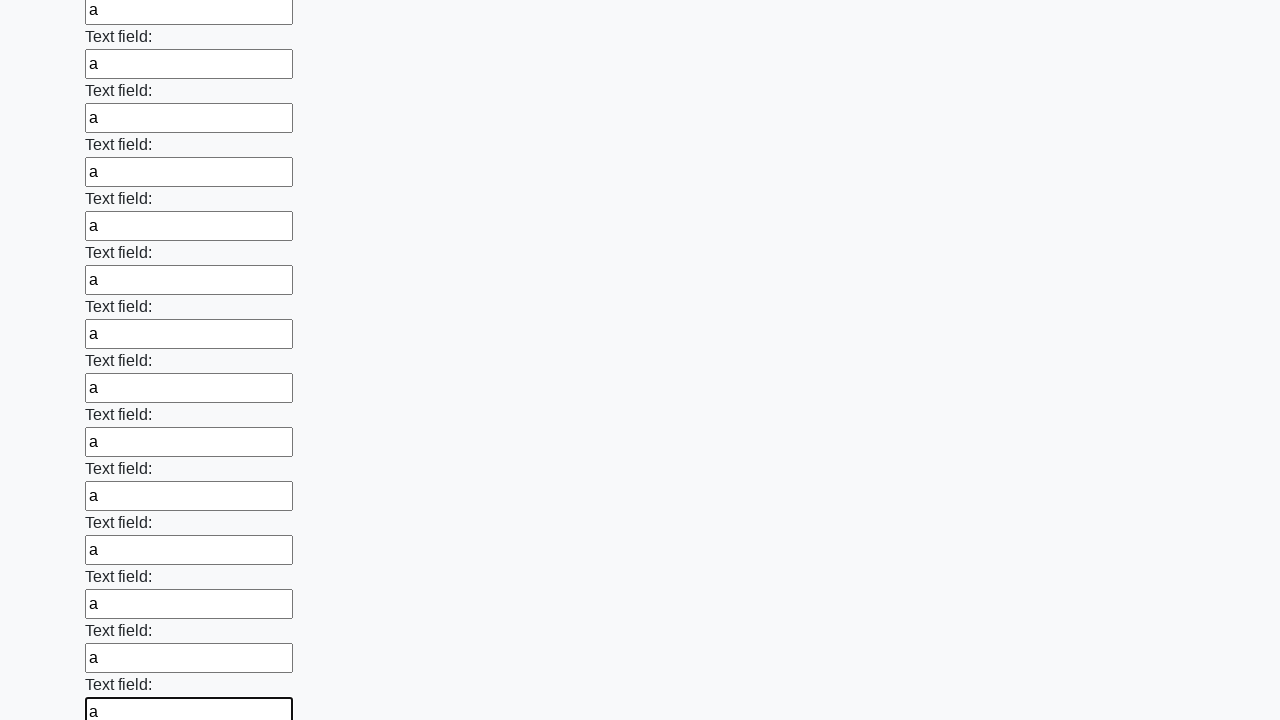

Filled an input field with 'a' on input >> nth=69
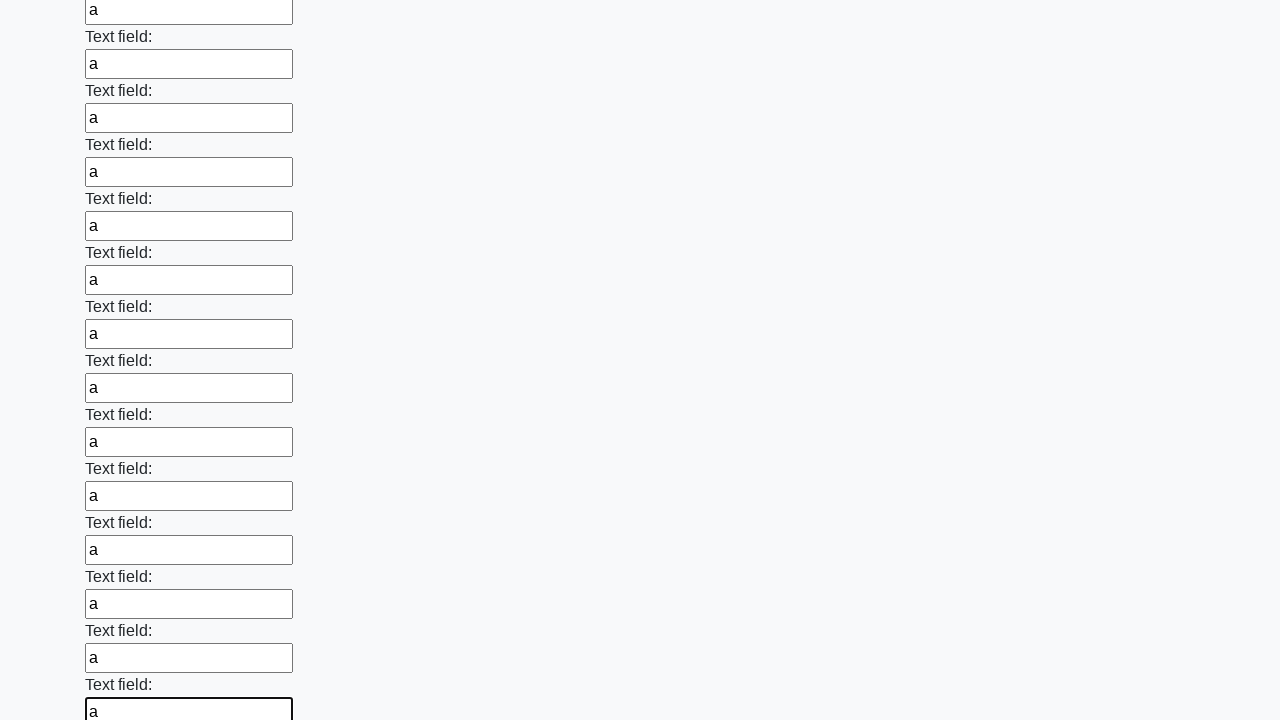

Filled an input field with 'a' on input >> nth=70
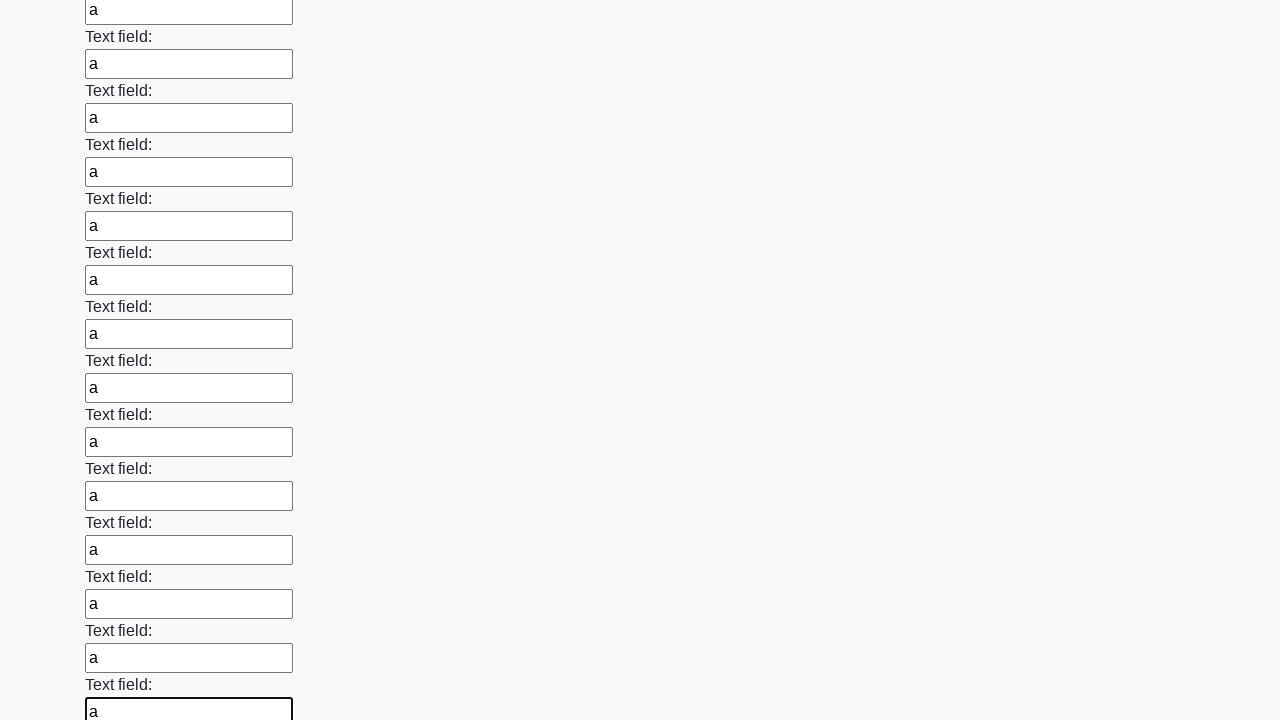

Filled an input field with 'a' on input >> nth=71
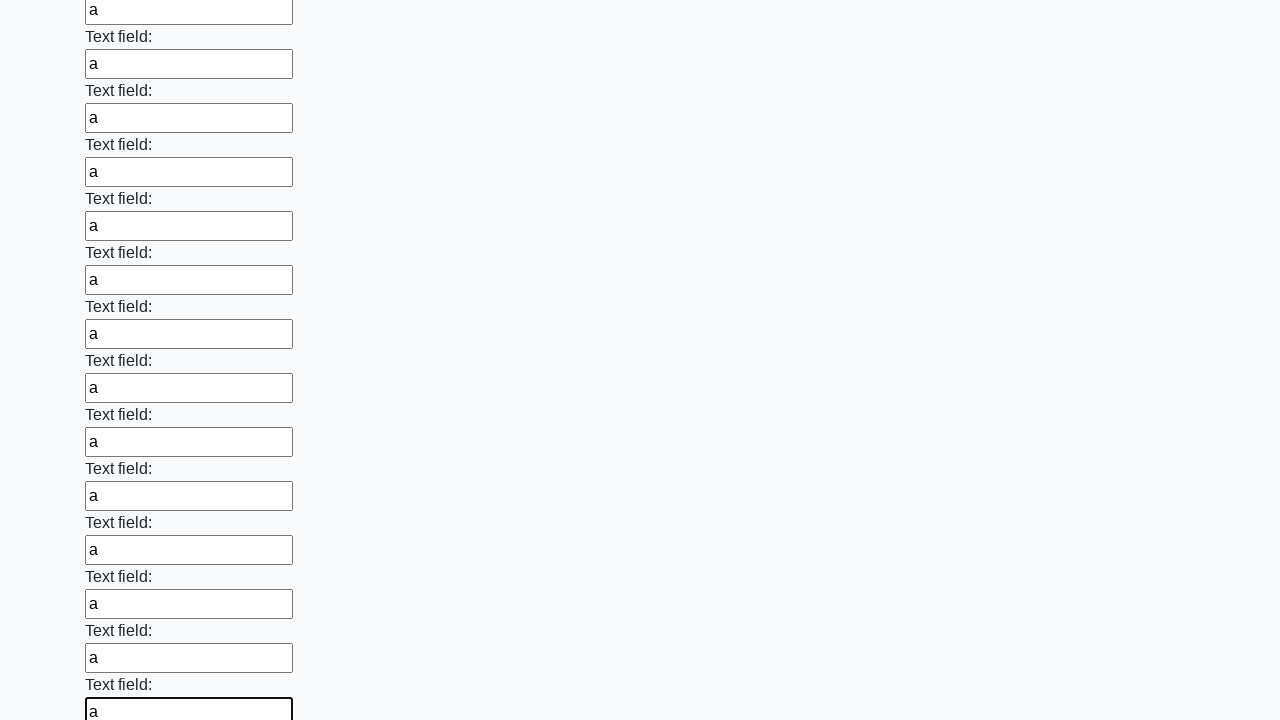

Filled an input field with 'a' on input >> nth=72
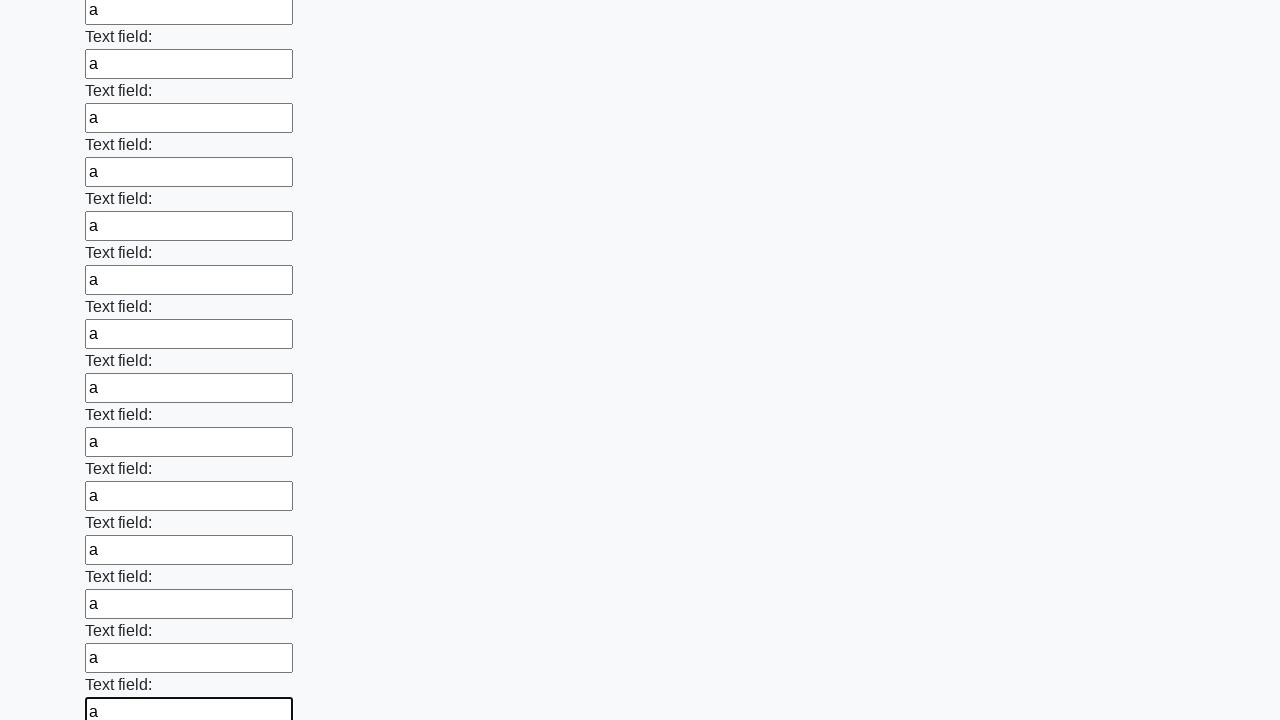

Filled an input field with 'a' on input >> nth=73
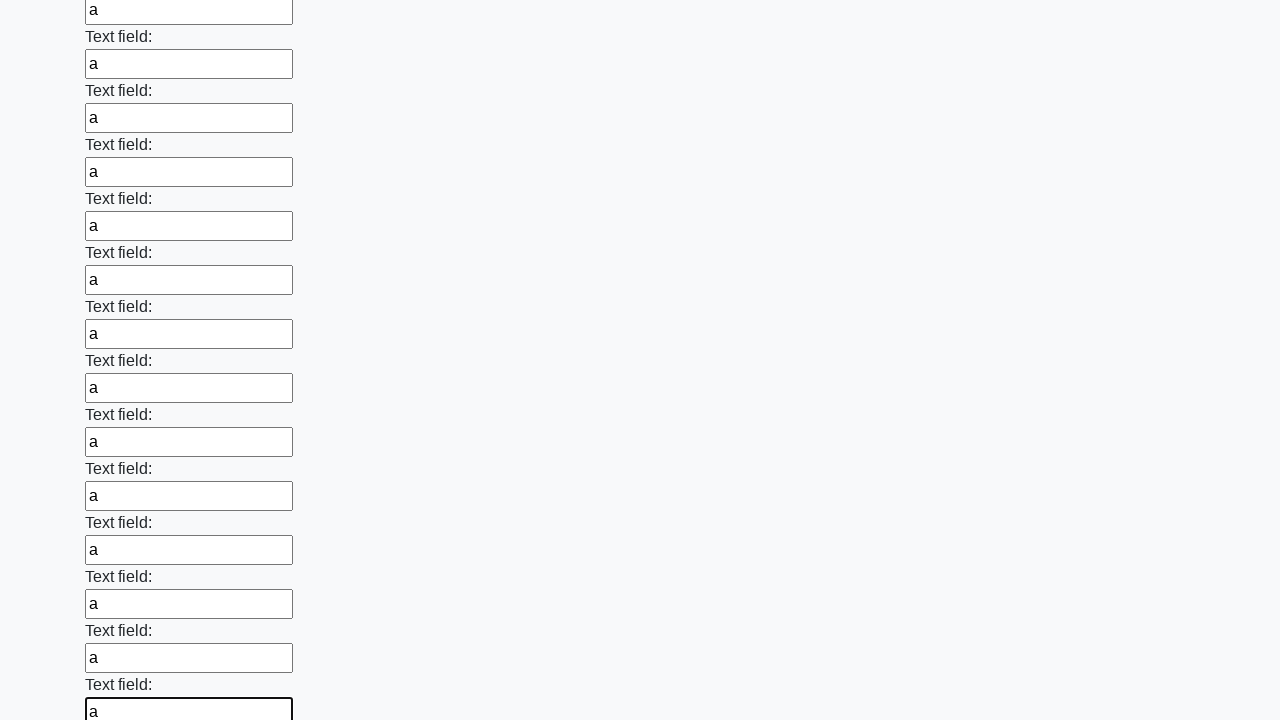

Filled an input field with 'a' on input >> nth=74
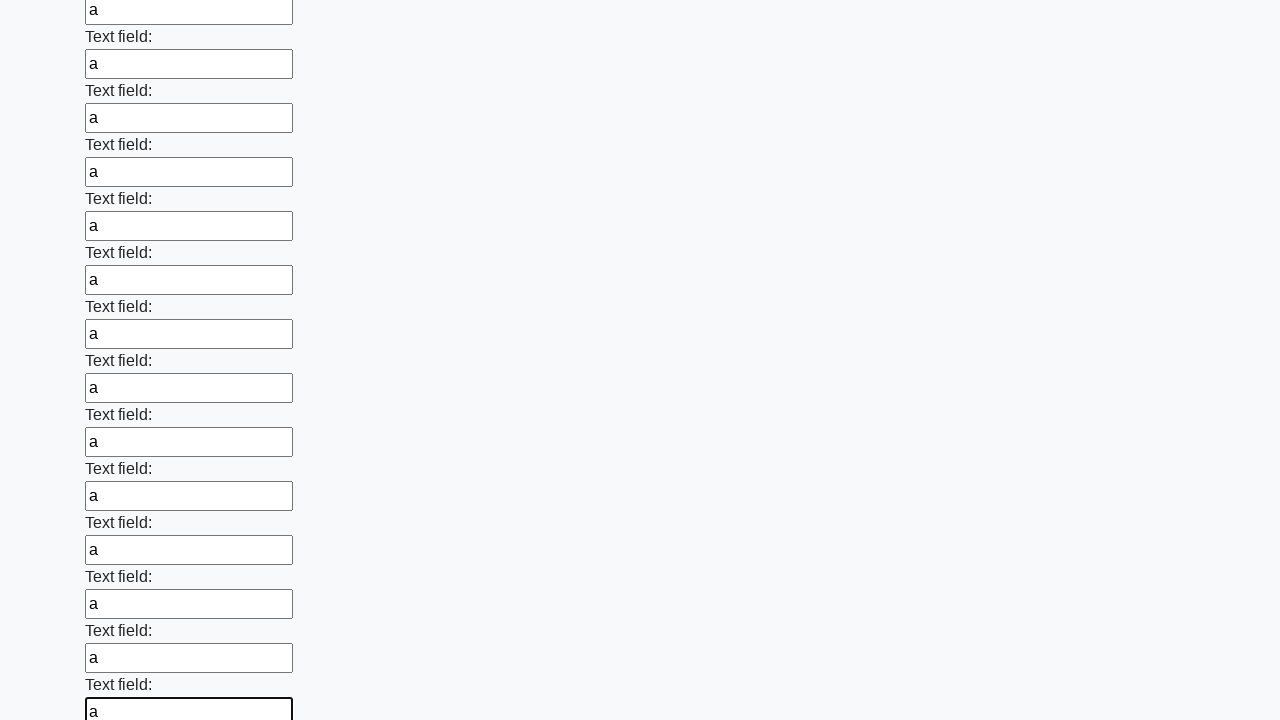

Filled an input field with 'a' on input >> nth=75
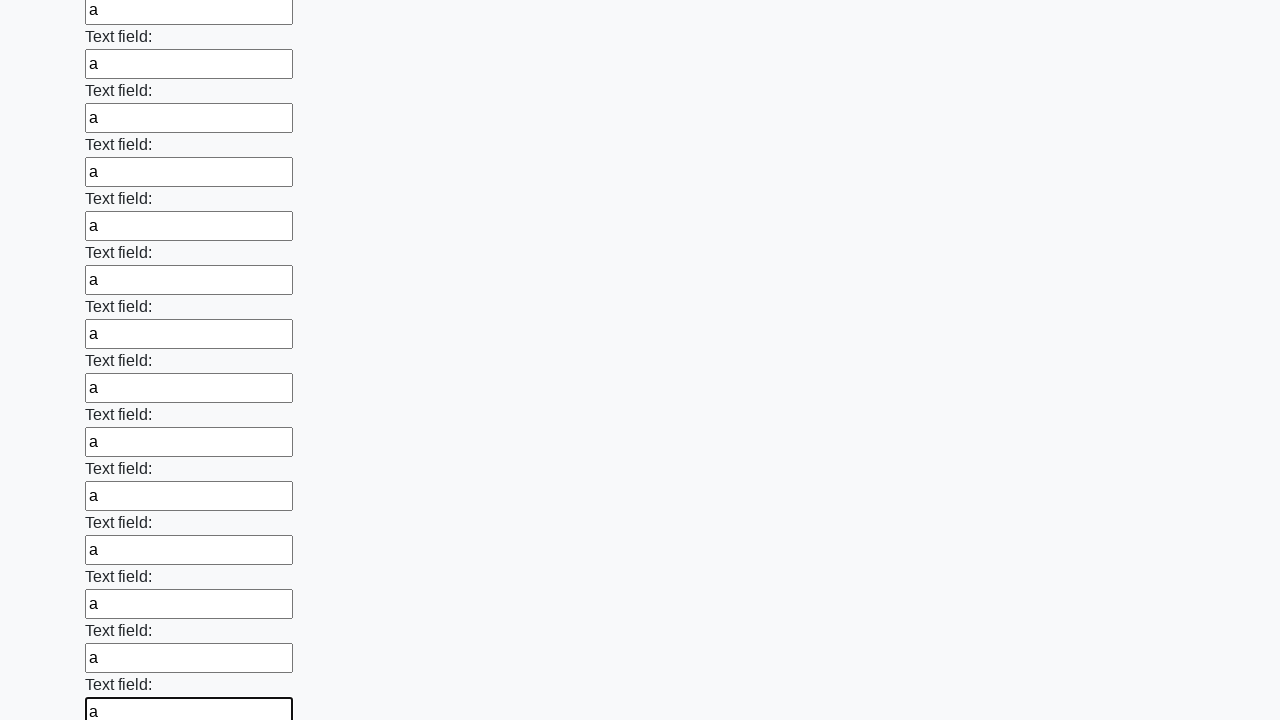

Filled an input field with 'a' on input >> nth=76
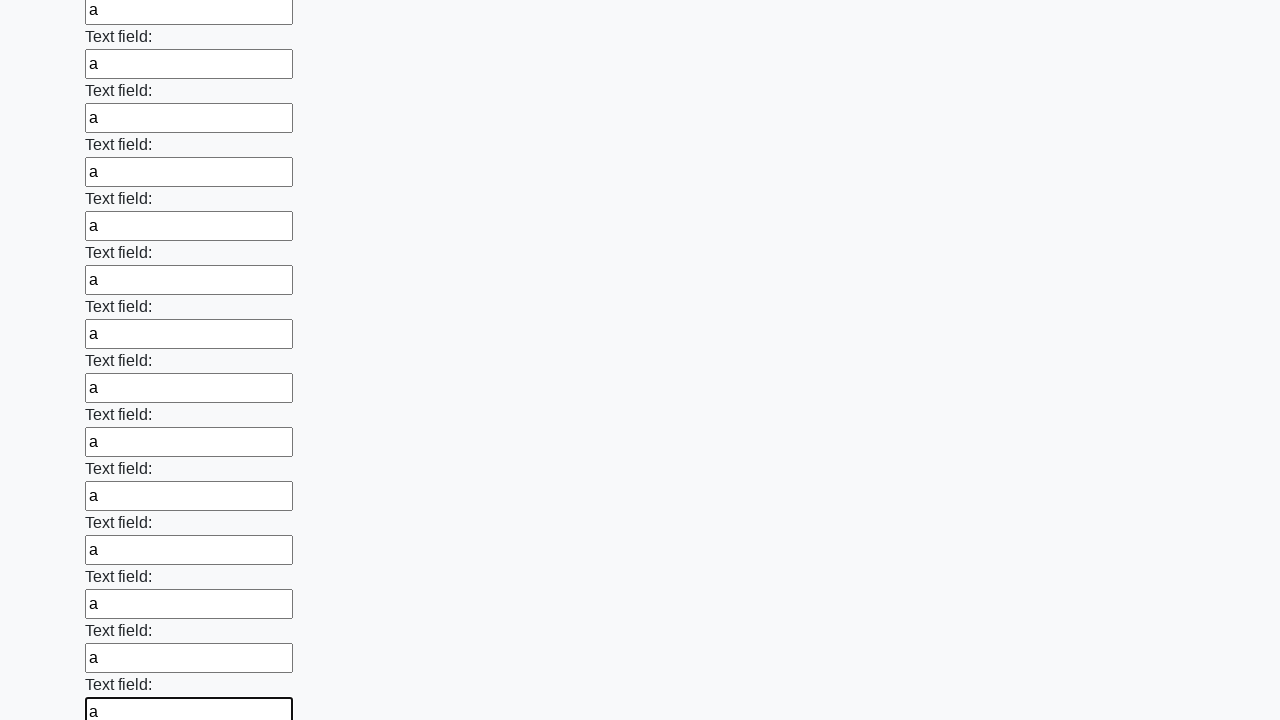

Filled an input field with 'a' on input >> nth=77
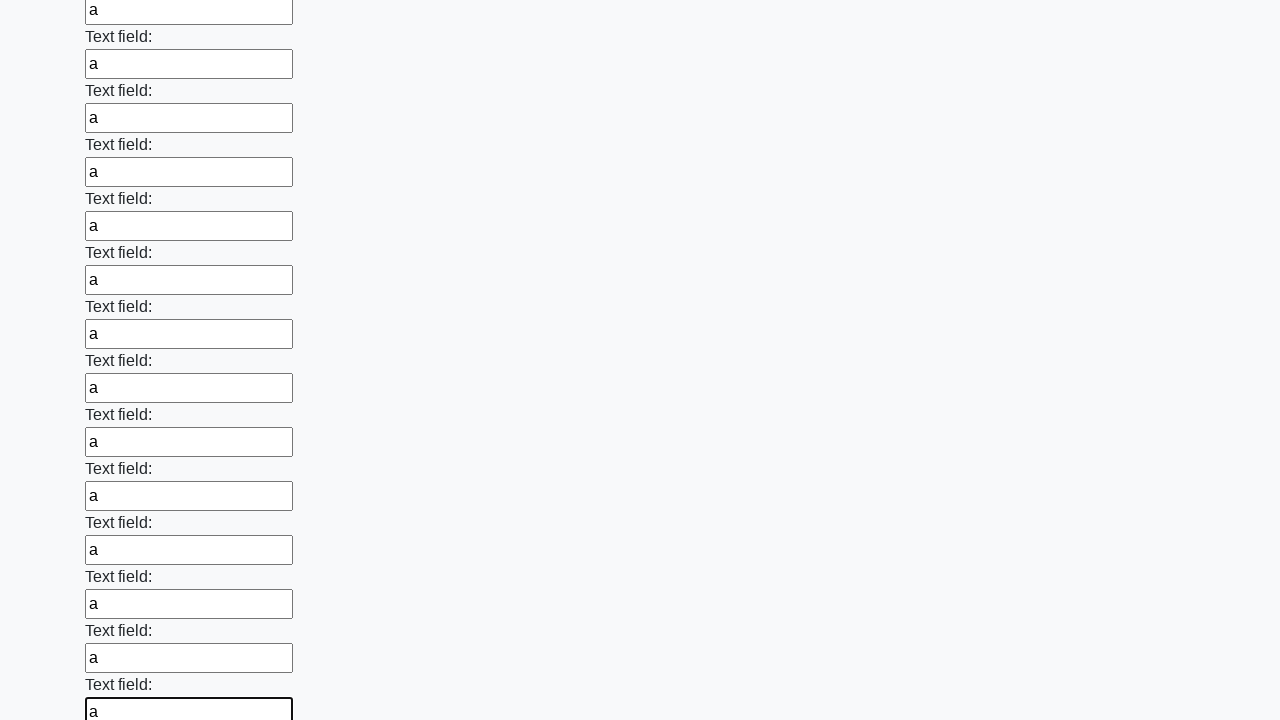

Filled an input field with 'a' on input >> nth=78
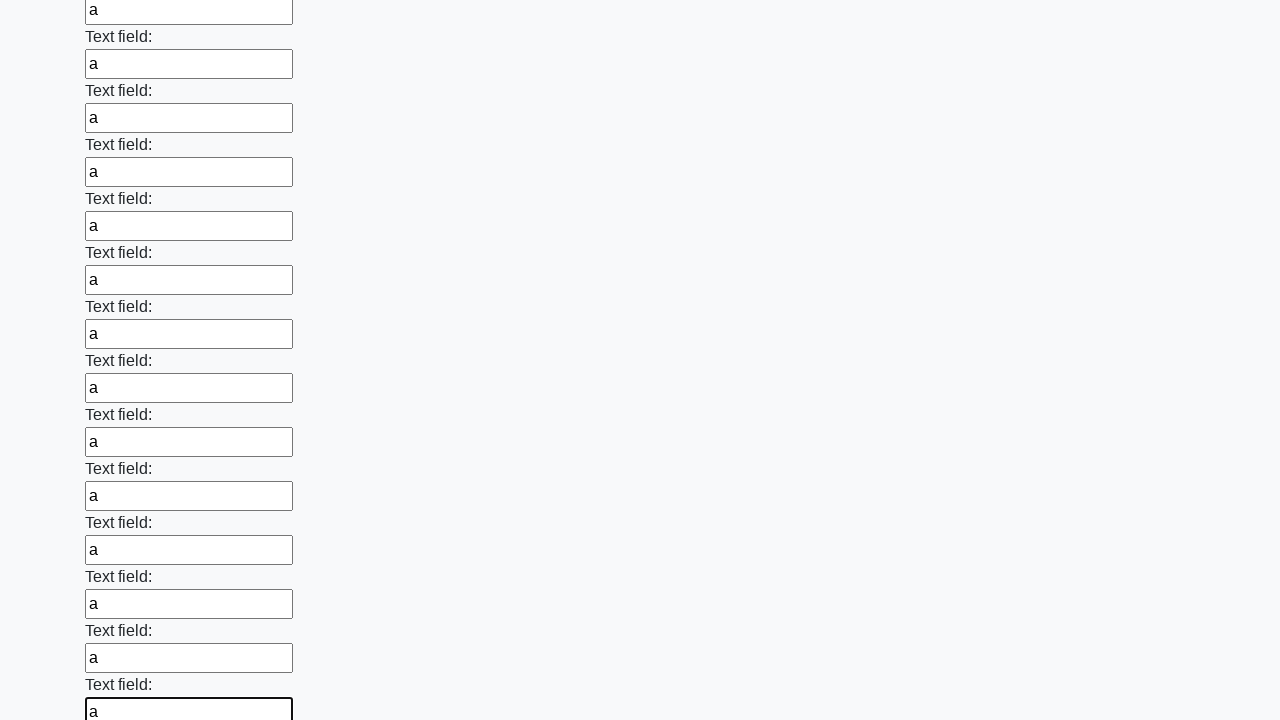

Filled an input field with 'a' on input >> nth=79
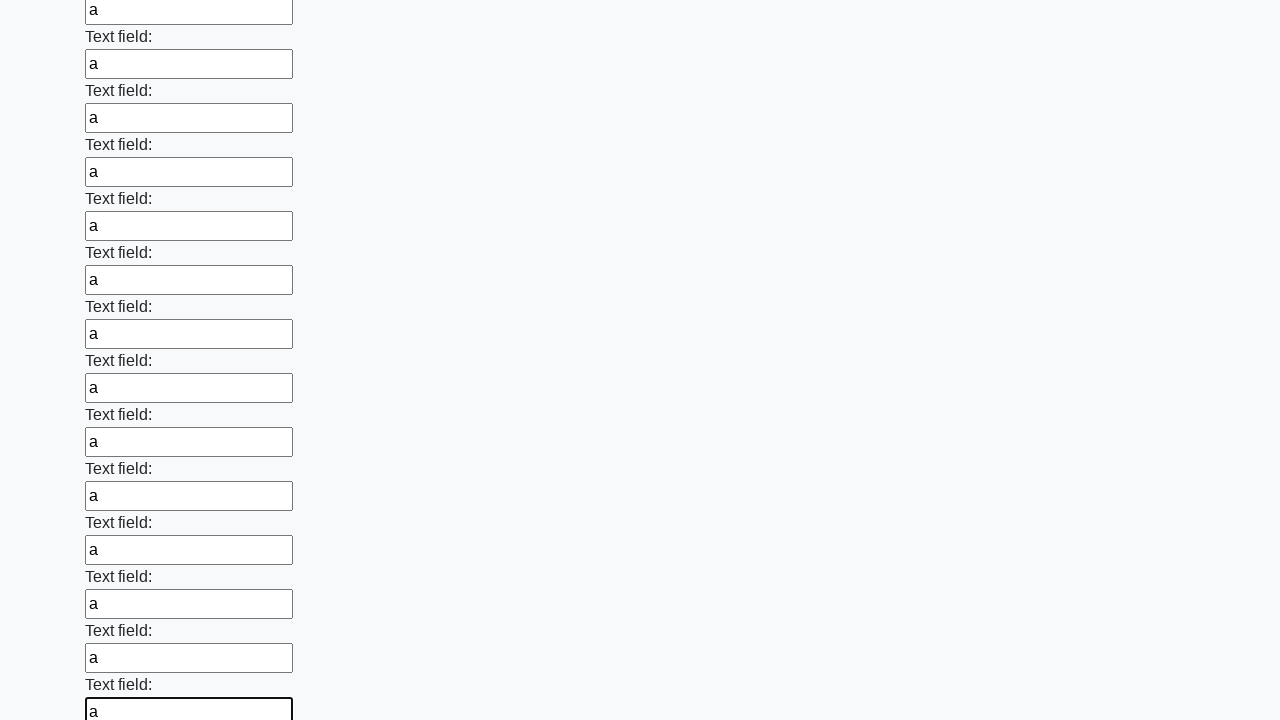

Filled an input field with 'a' on input >> nth=80
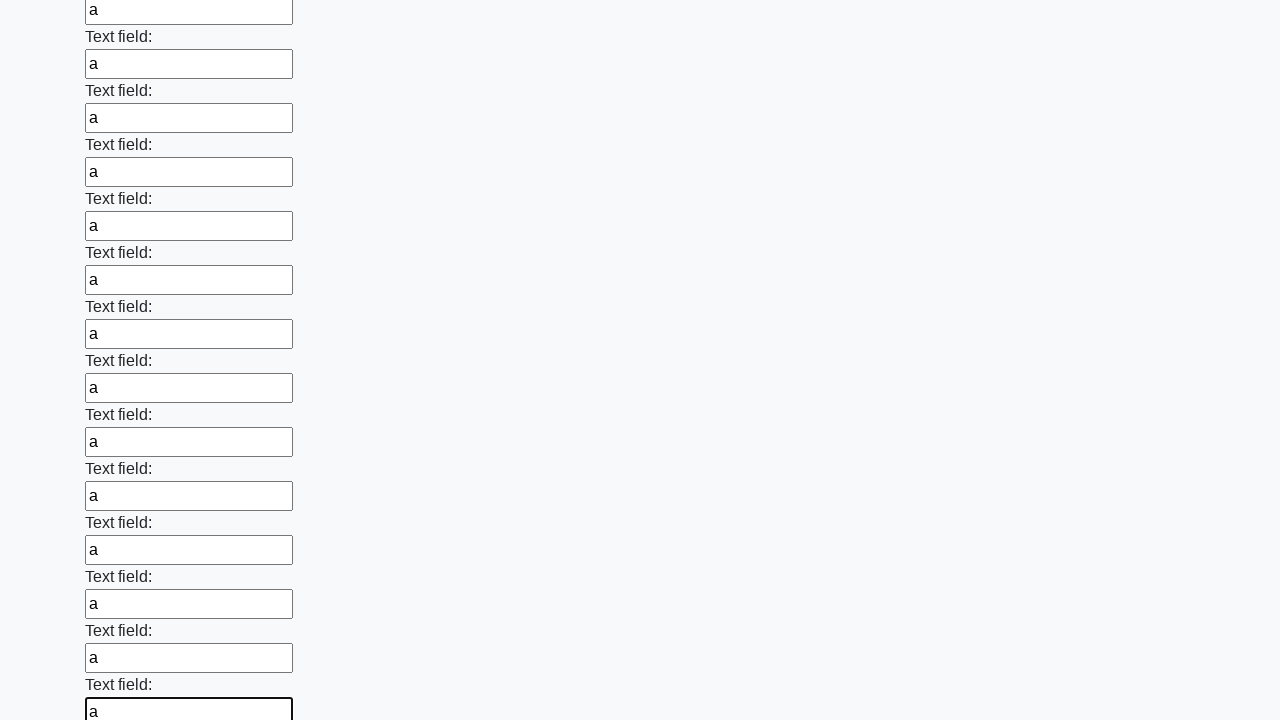

Filled an input field with 'a' on input >> nth=81
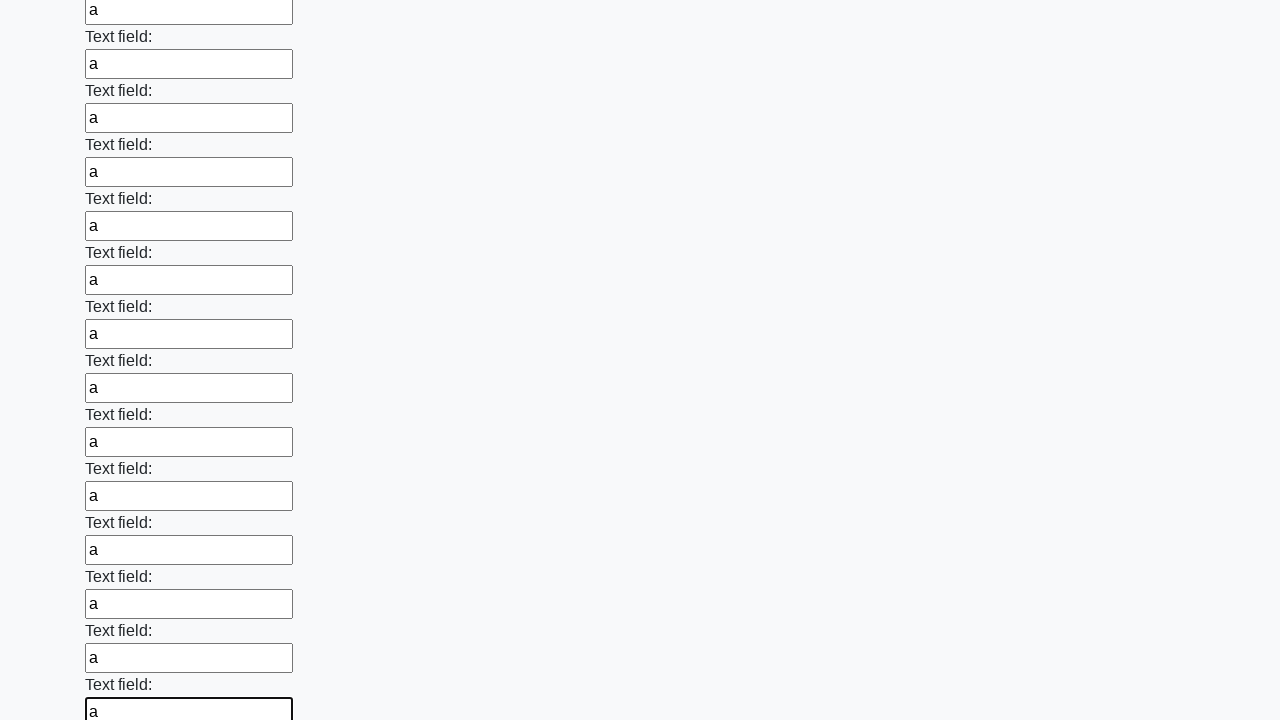

Filled an input field with 'a' on input >> nth=82
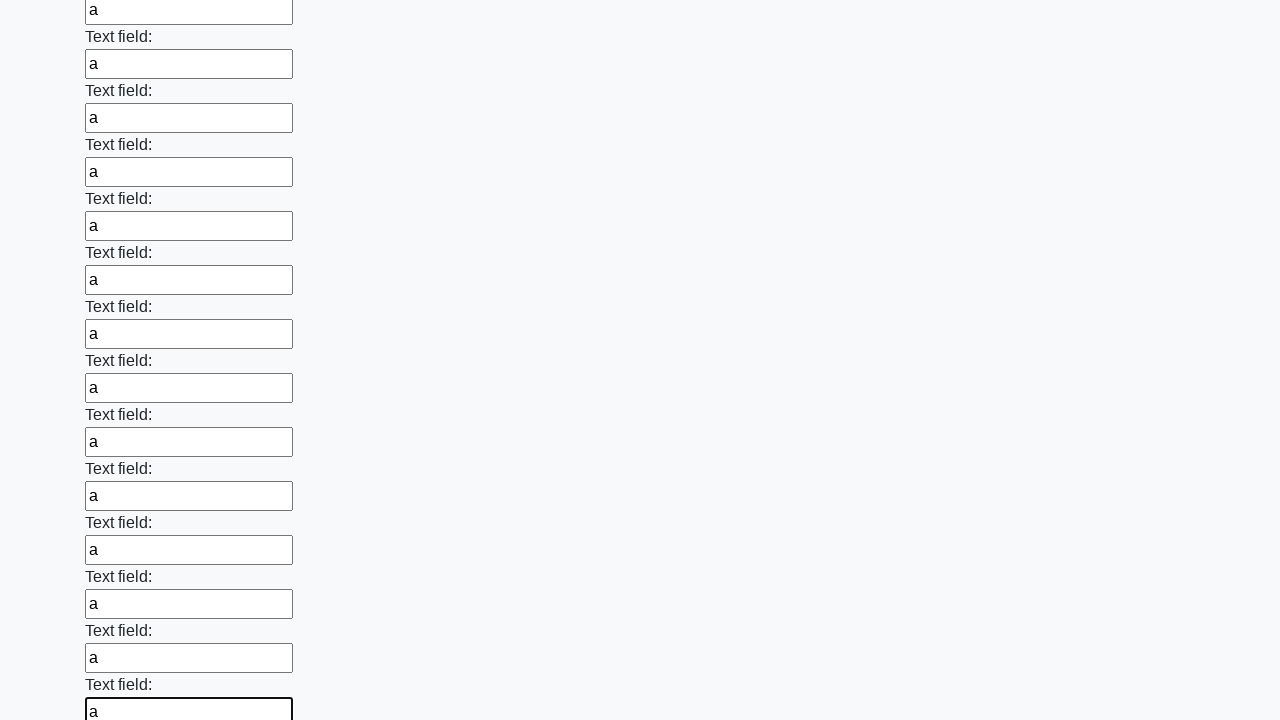

Filled an input field with 'a' on input >> nth=83
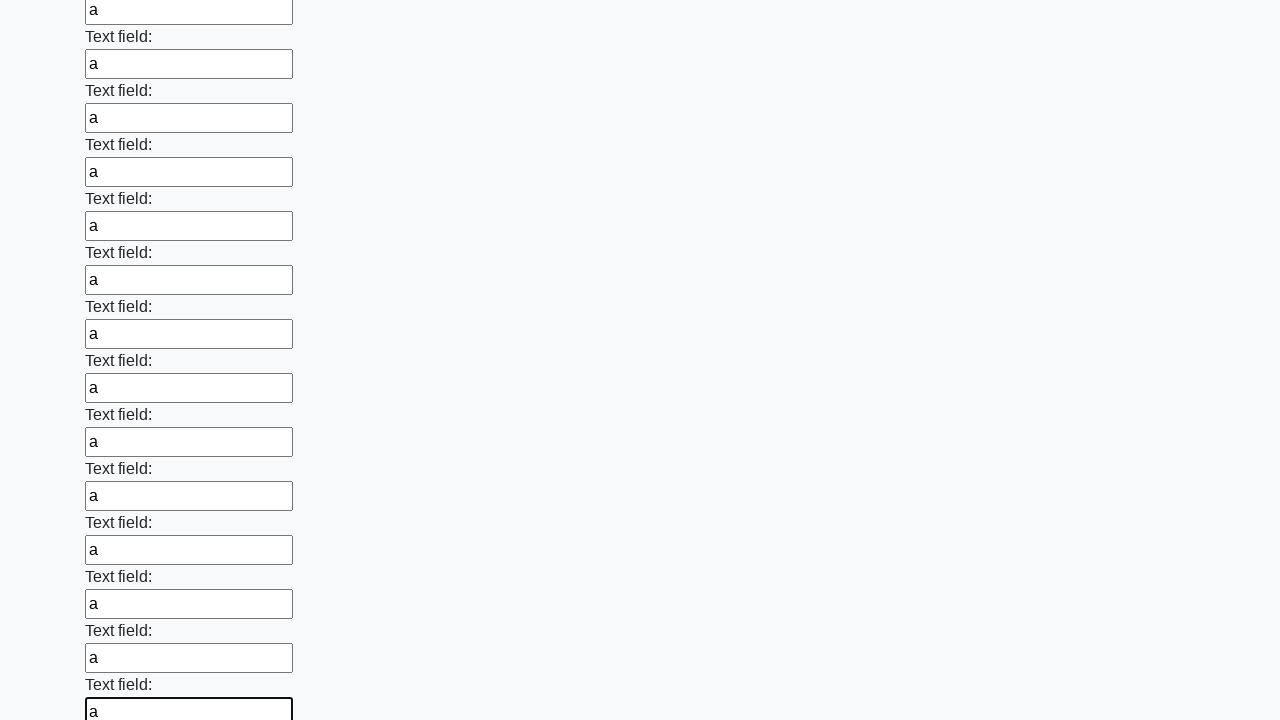

Filled an input field with 'a' on input >> nth=84
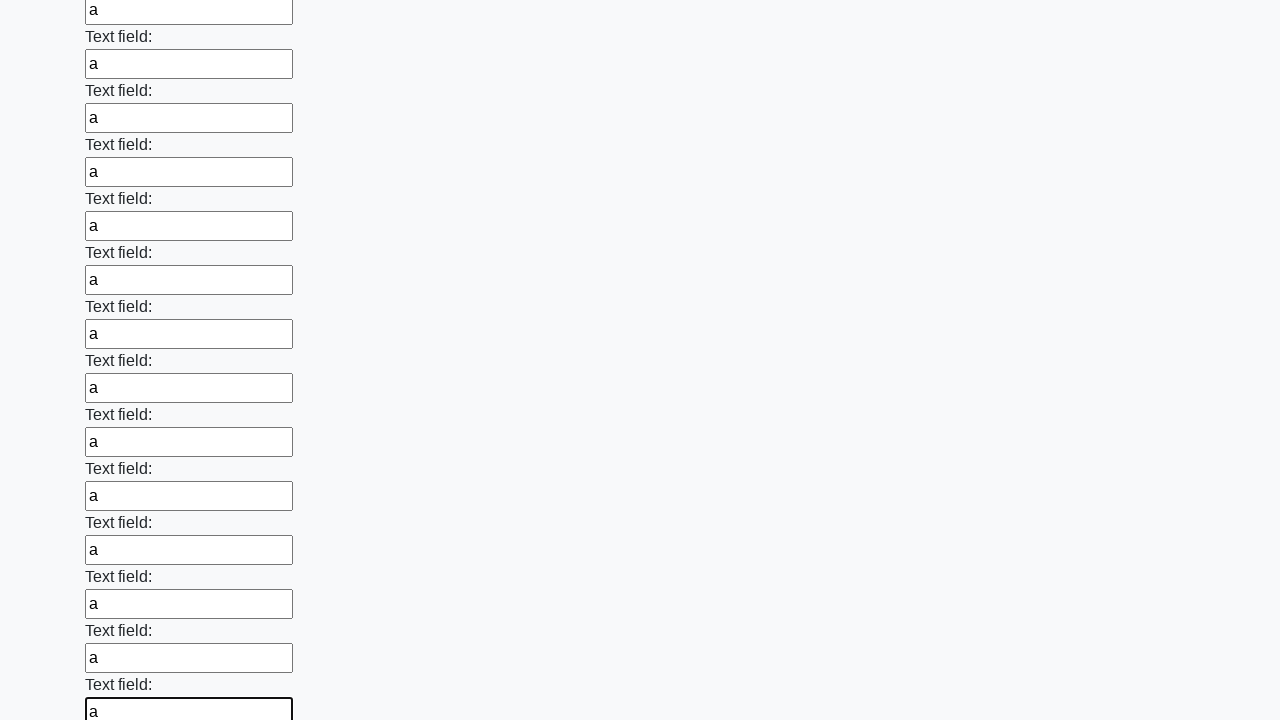

Filled an input field with 'a' on input >> nth=85
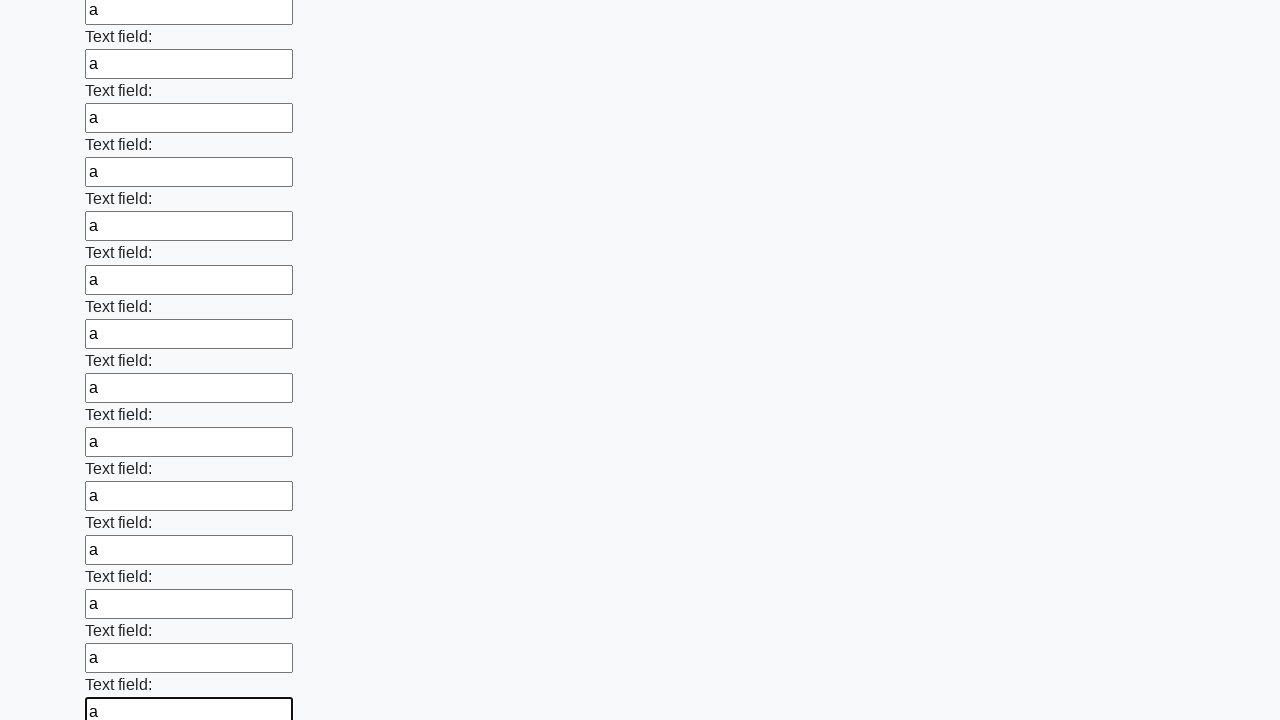

Filled an input field with 'a' on input >> nth=86
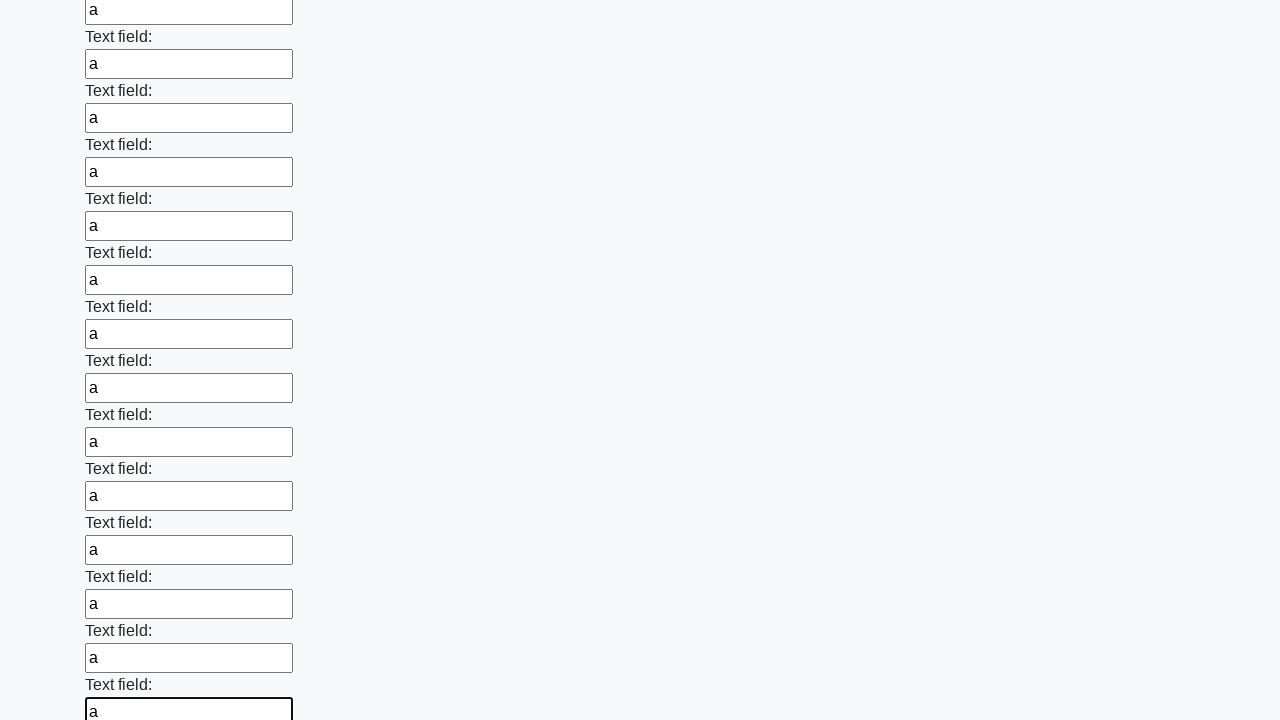

Filled an input field with 'a' on input >> nth=87
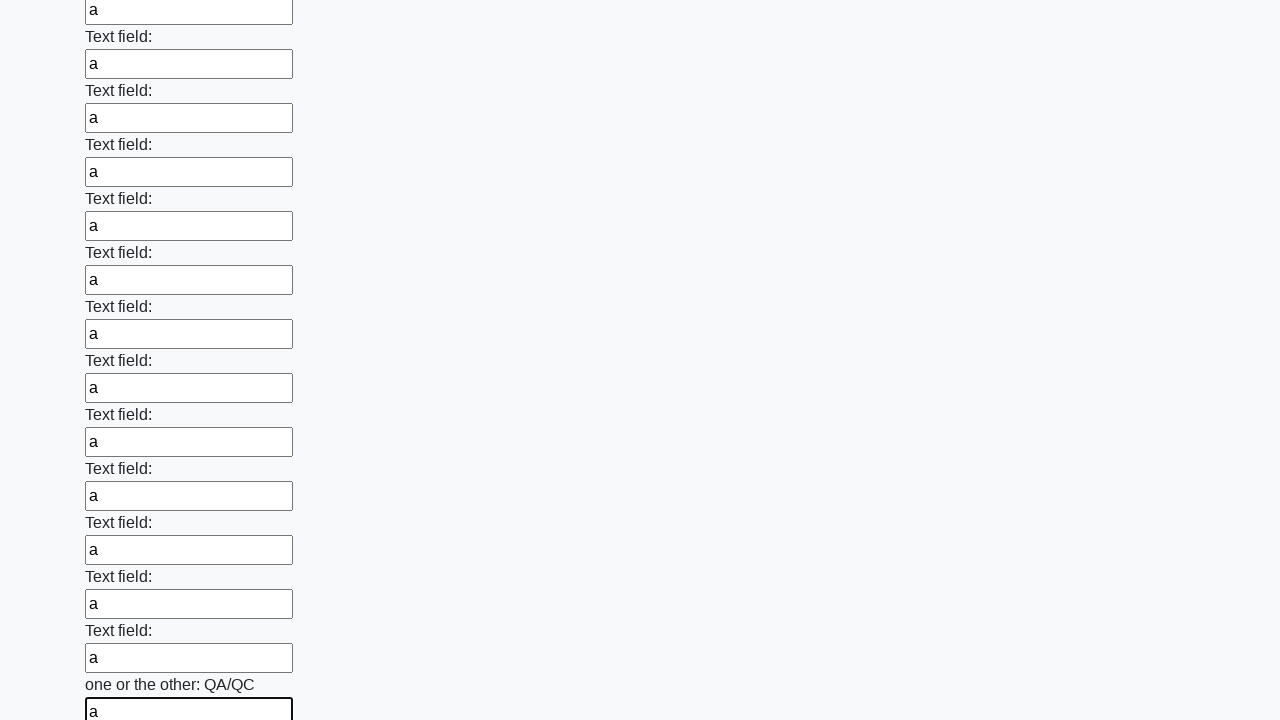

Filled an input field with 'a' on input >> nth=88
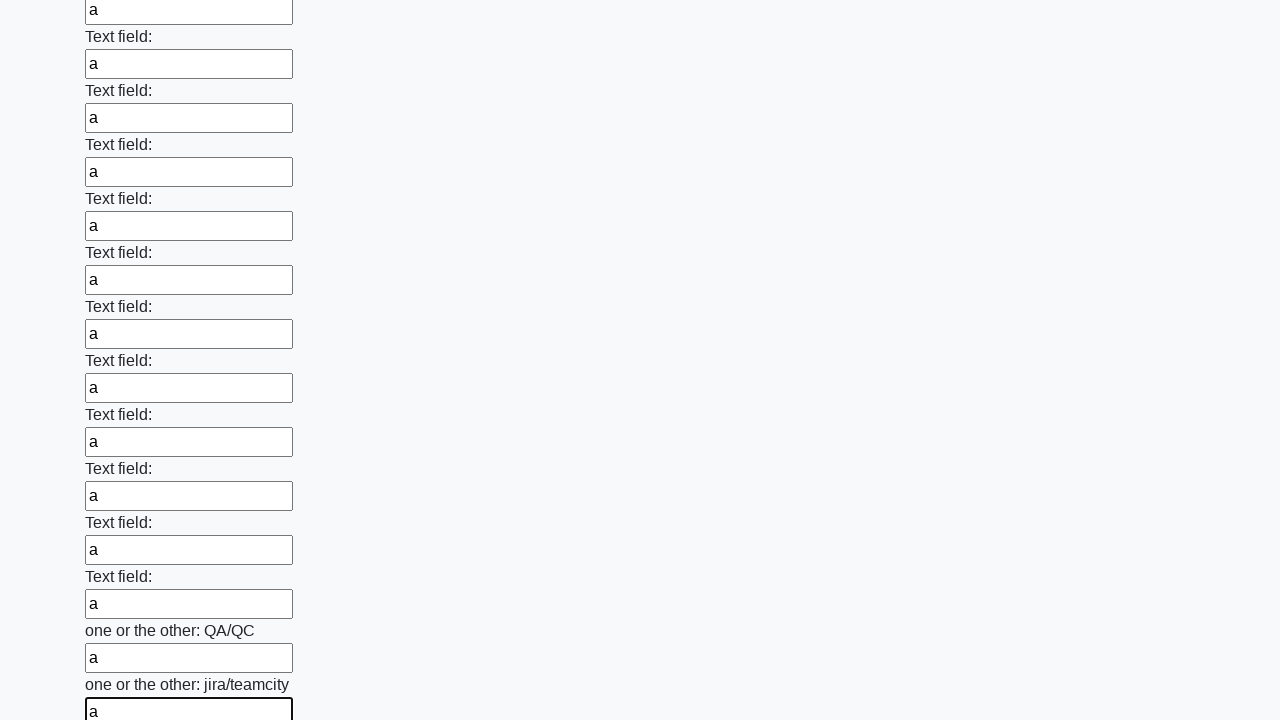

Filled an input field with 'a' on input >> nth=89
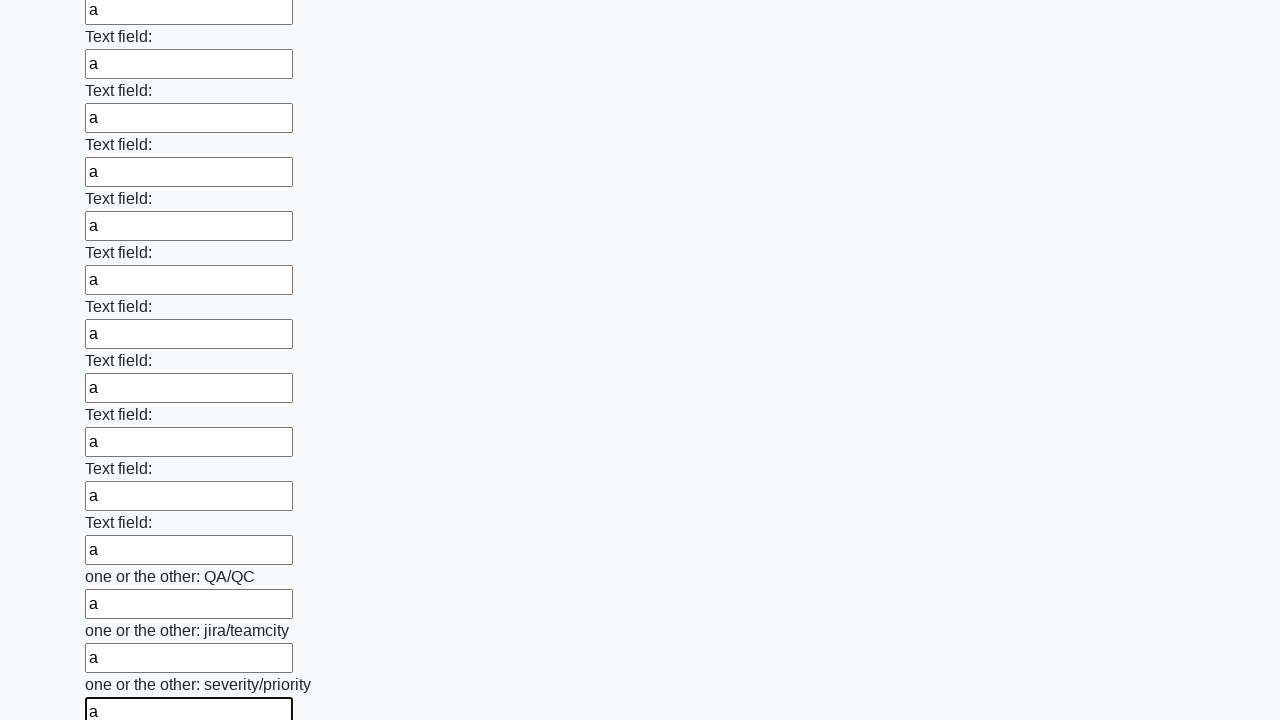

Filled an input field with 'a' on input >> nth=90
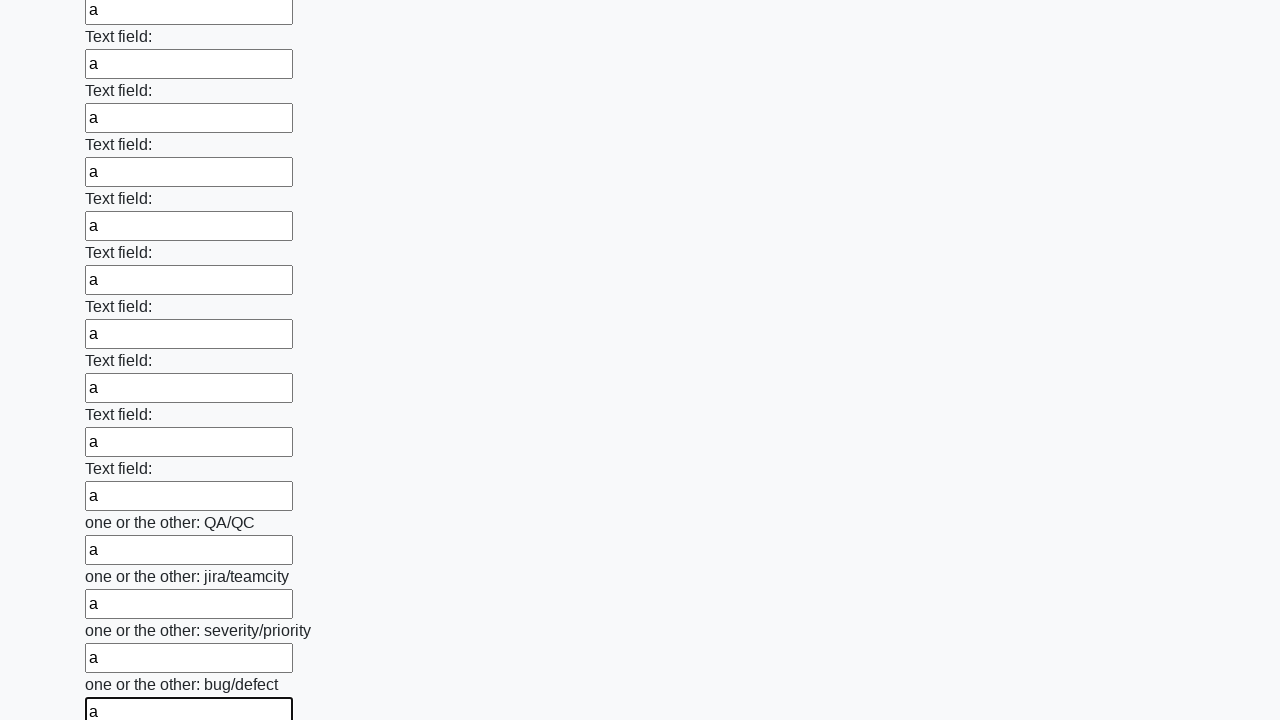

Filled an input field with 'a' on input >> nth=91
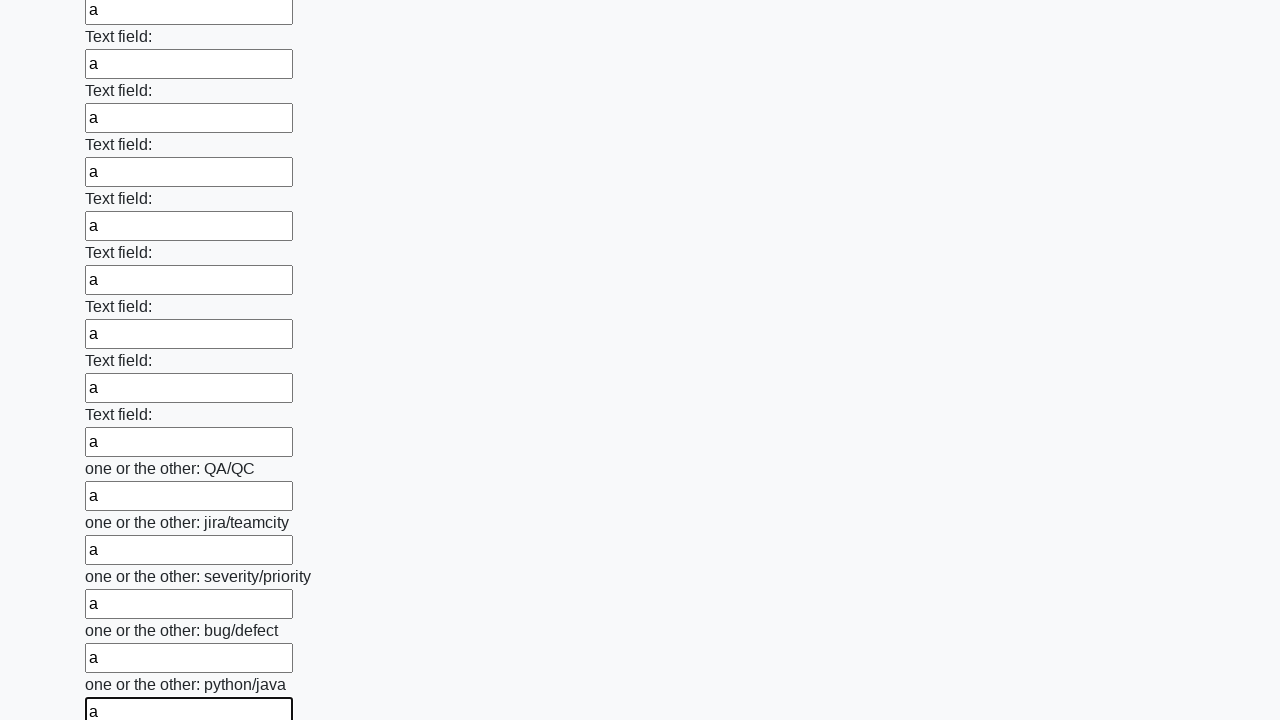

Filled an input field with 'a' on input >> nth=92
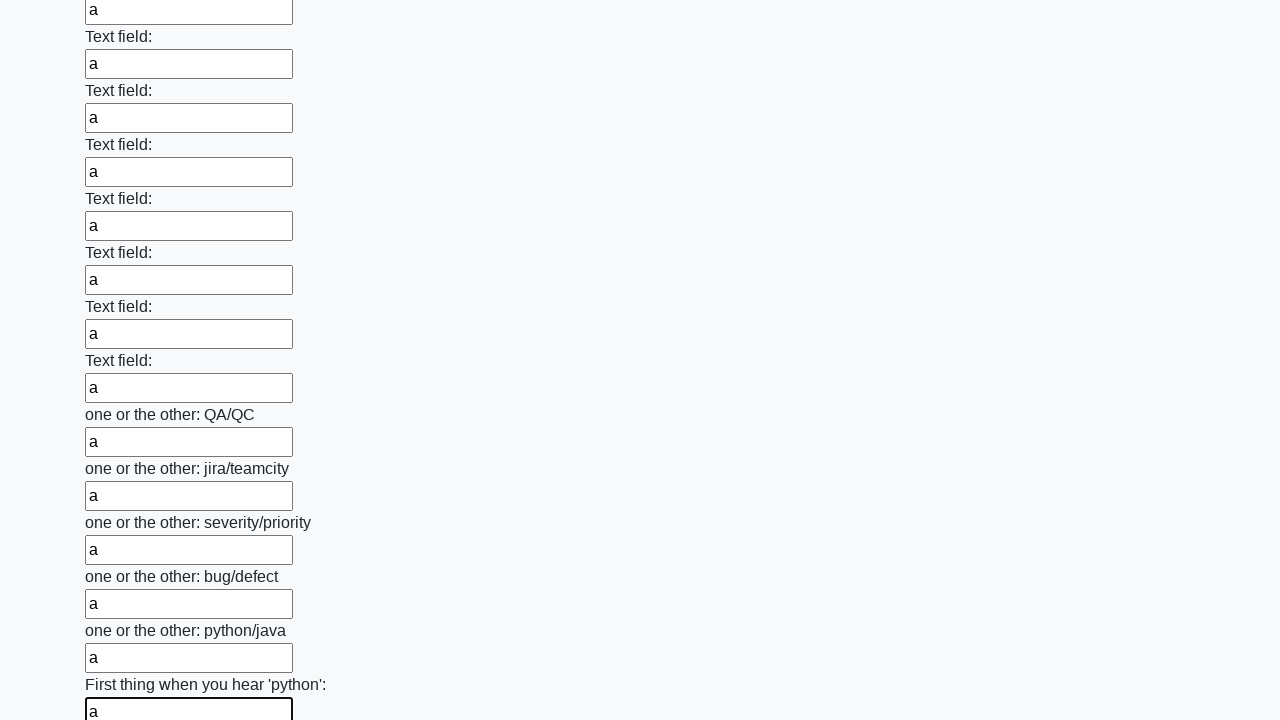

Filled an input field with 'a' on input >> nth=93
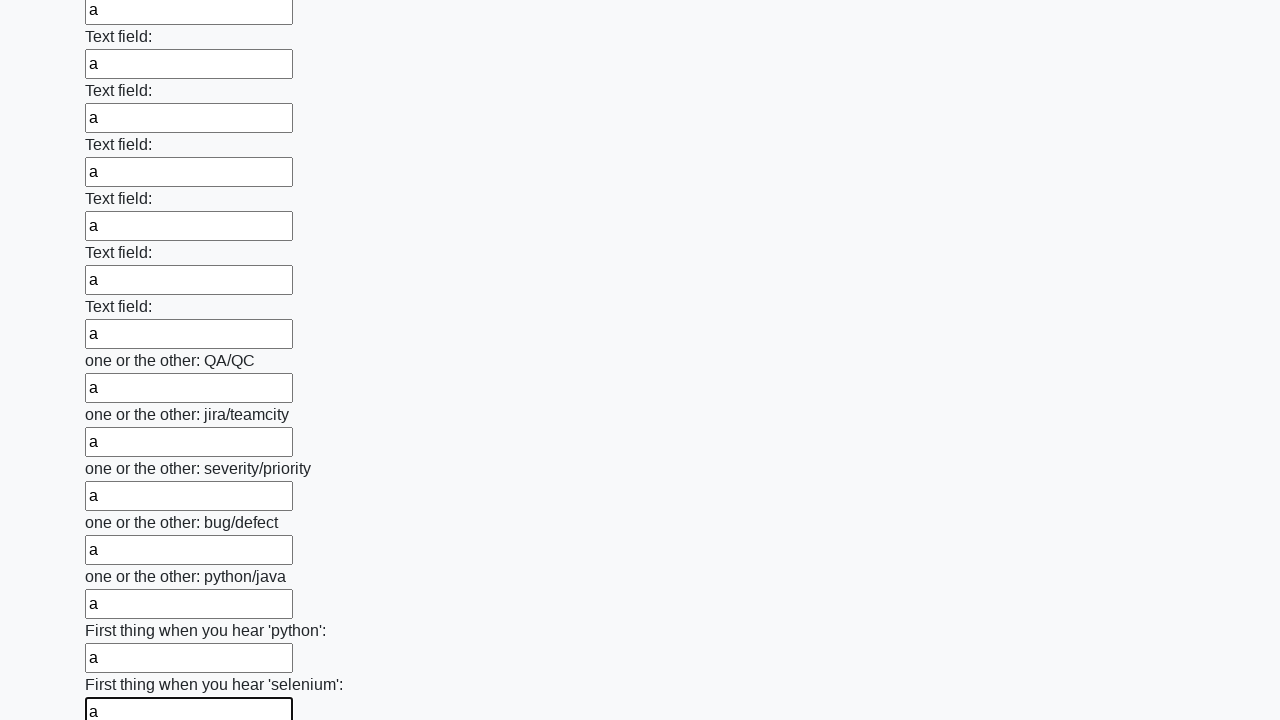

Filled an input field with 'a' on input >> nth=94
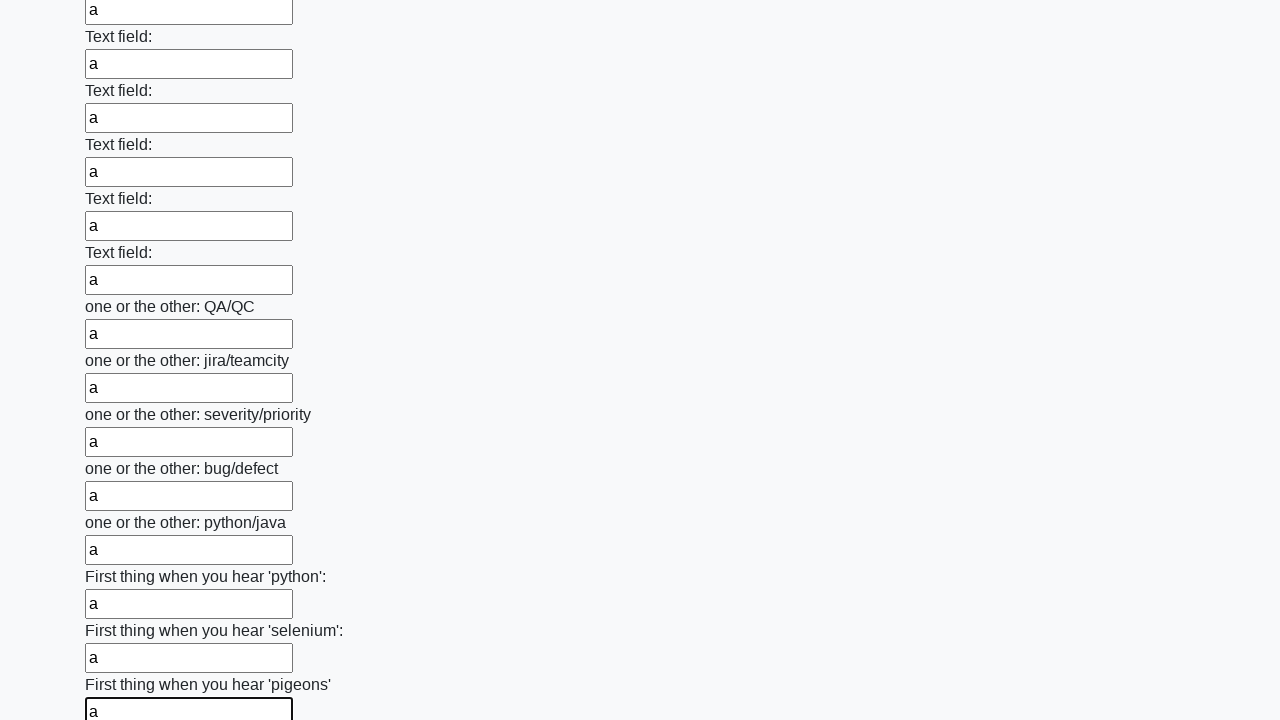

Filled an input field with 'a' on input >> nth=95
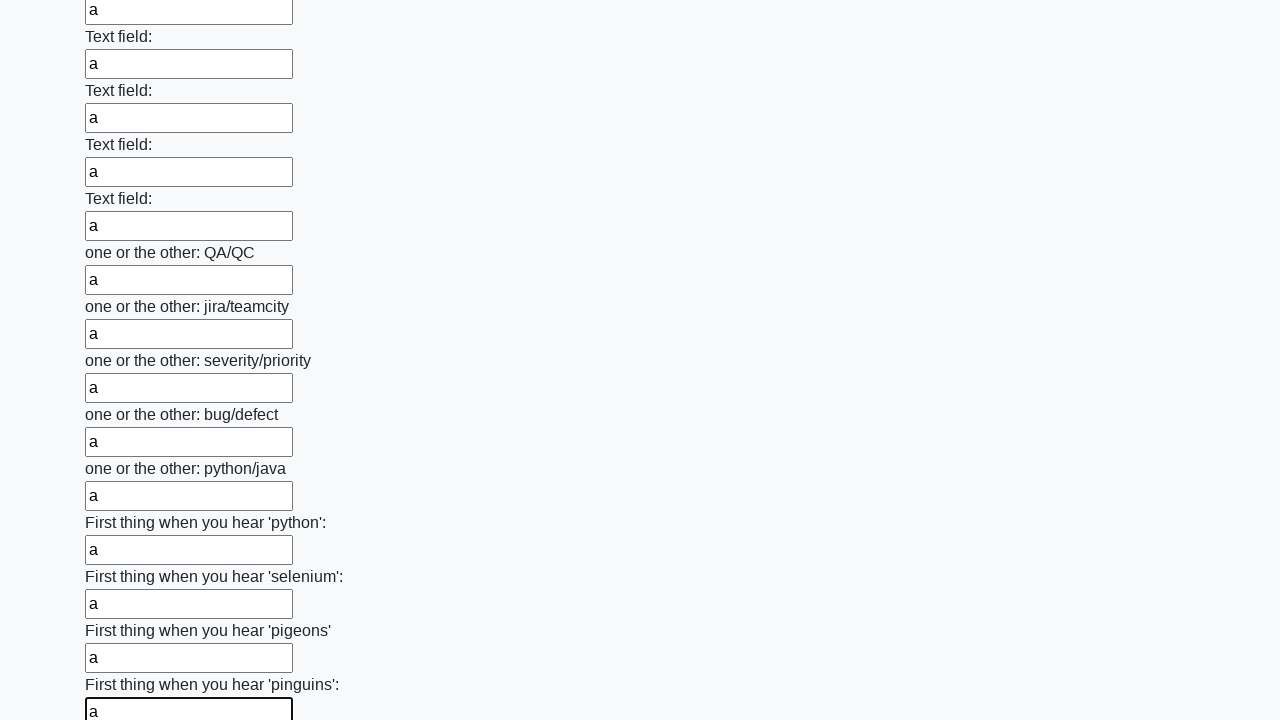

Filled an input field with 'a' on input >> nth=96
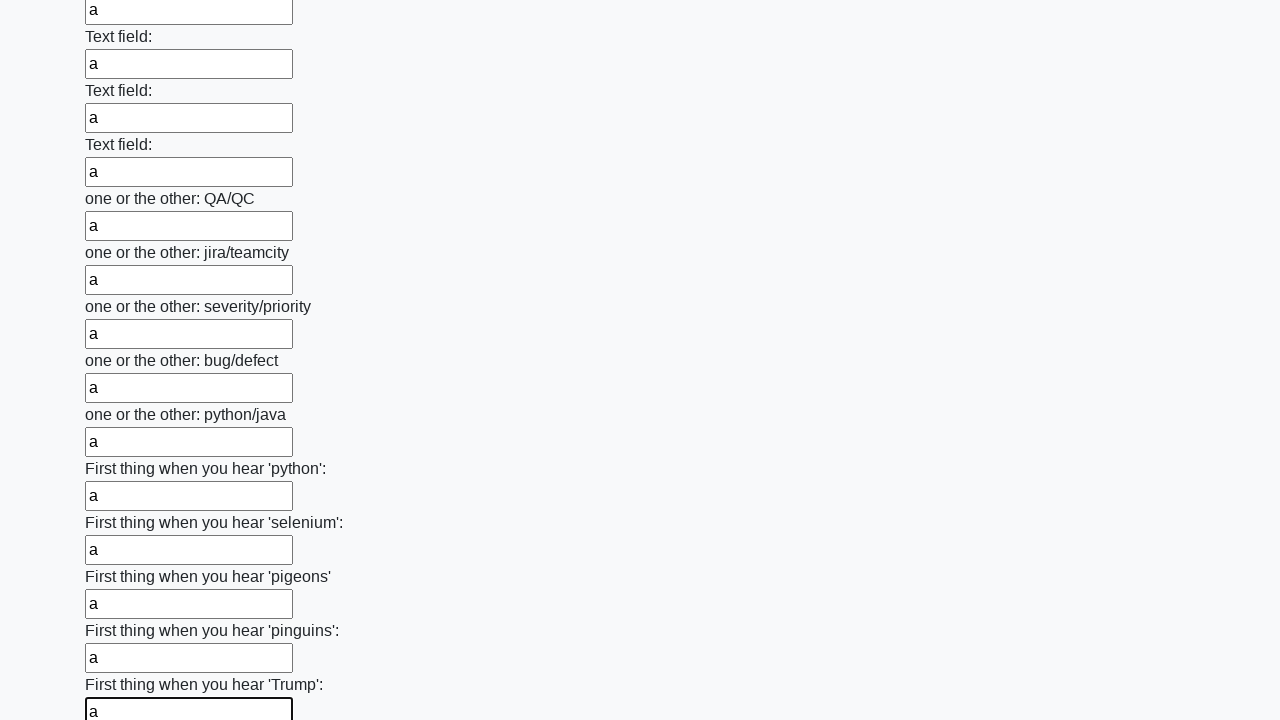

Filled an input field with 'a' on input >> nth=97
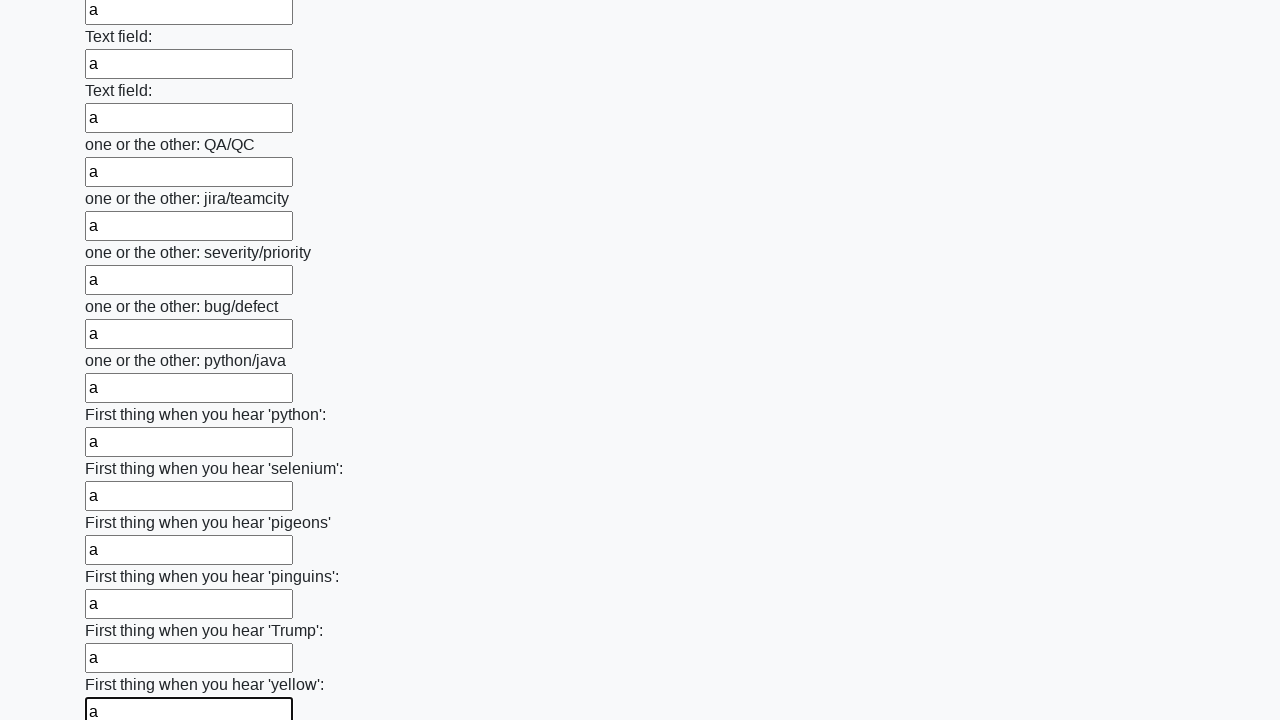

Filled an input field with 'a' on input >> nth=98
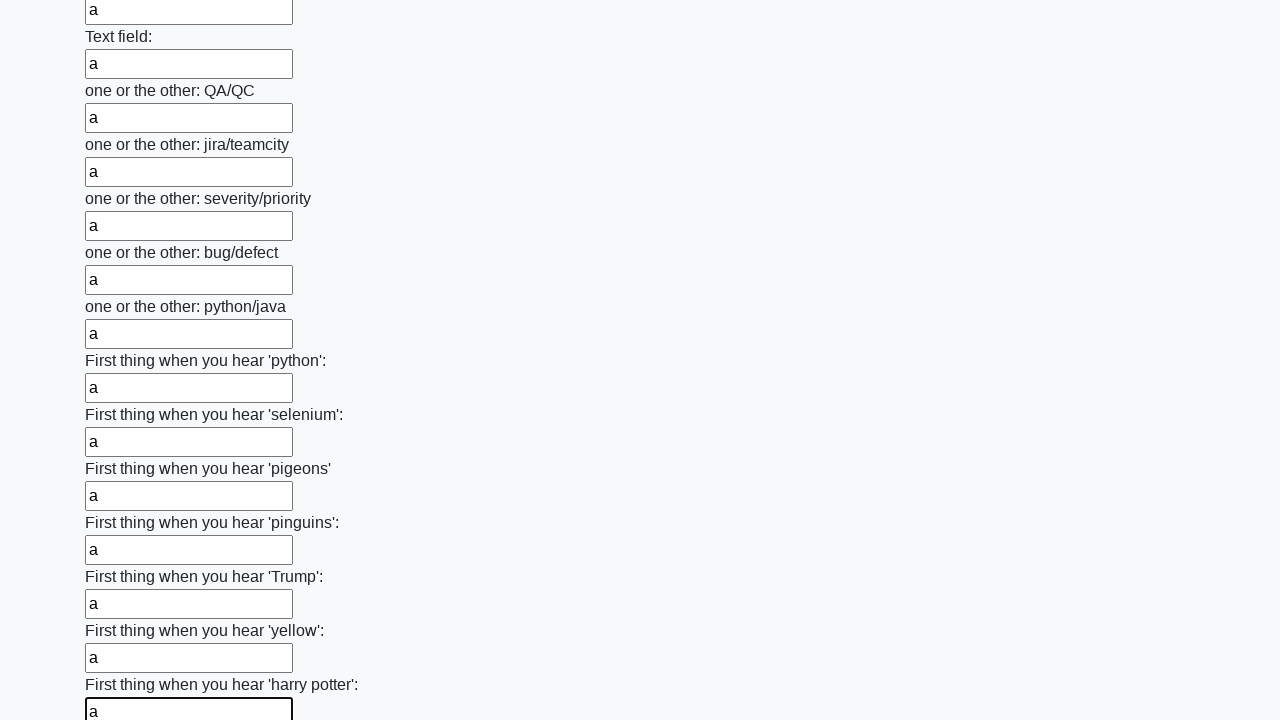

Filled an input field with 'a' on input >> nth=99
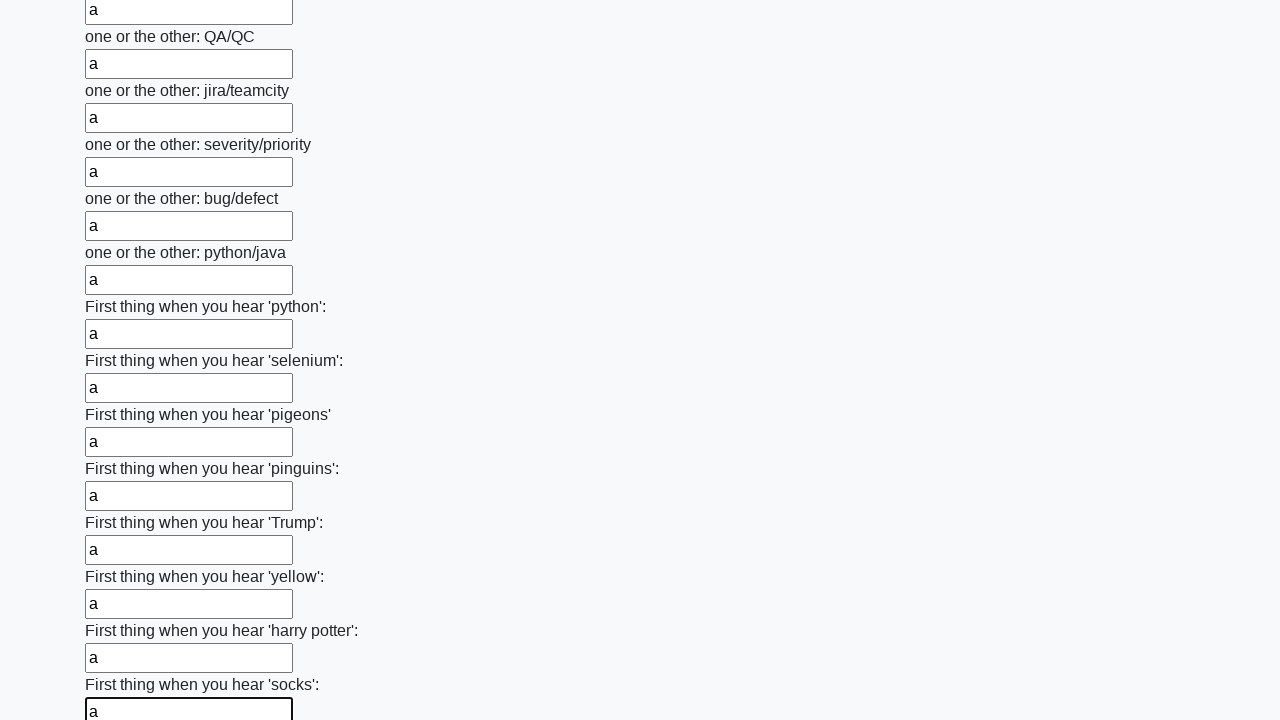

Clicked the submit button at (123, 611) on button.btn
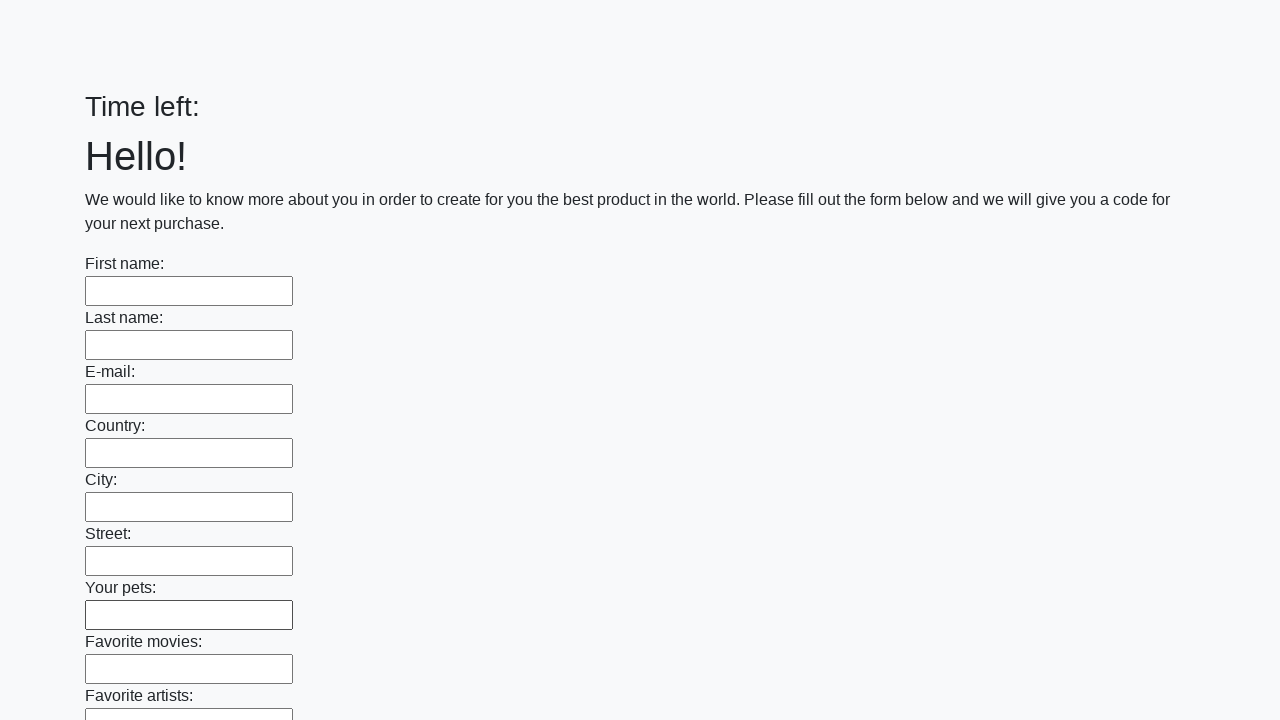

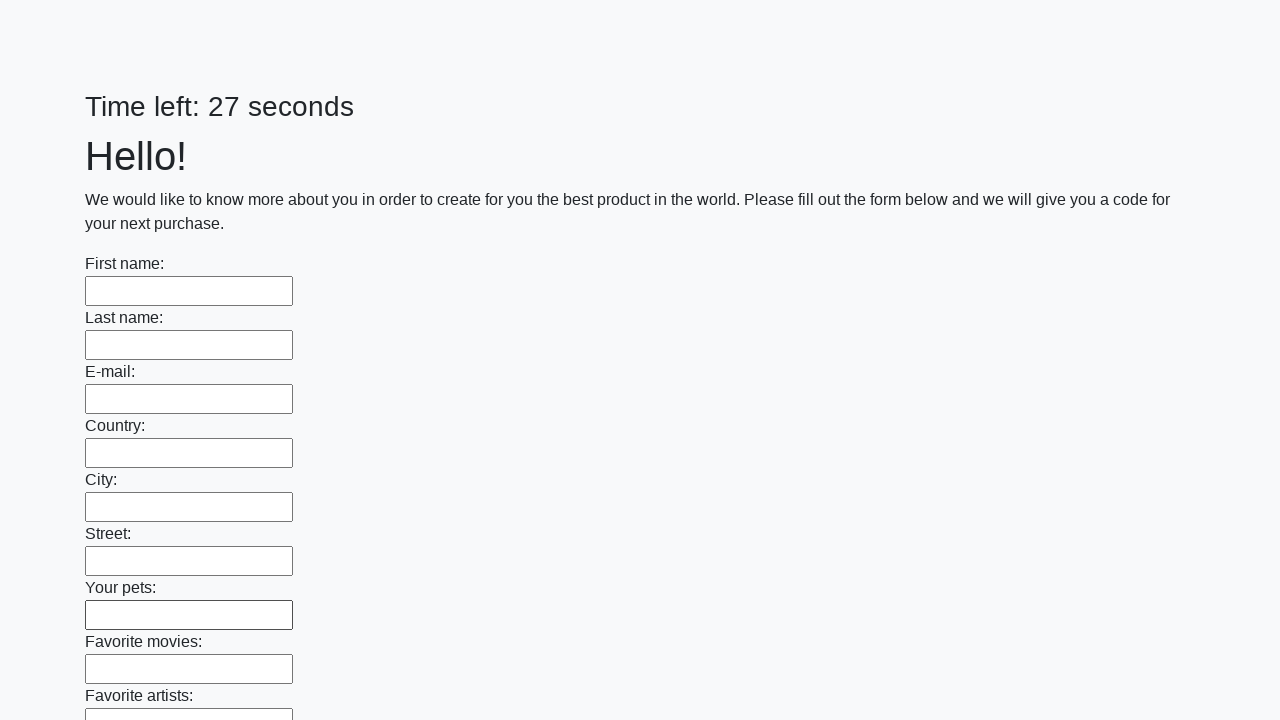